Tests filling out a large form by entering text into all text input fields and then clicking the submit button.

Starting URL: http://suninjuly.github.io/huge_form.html

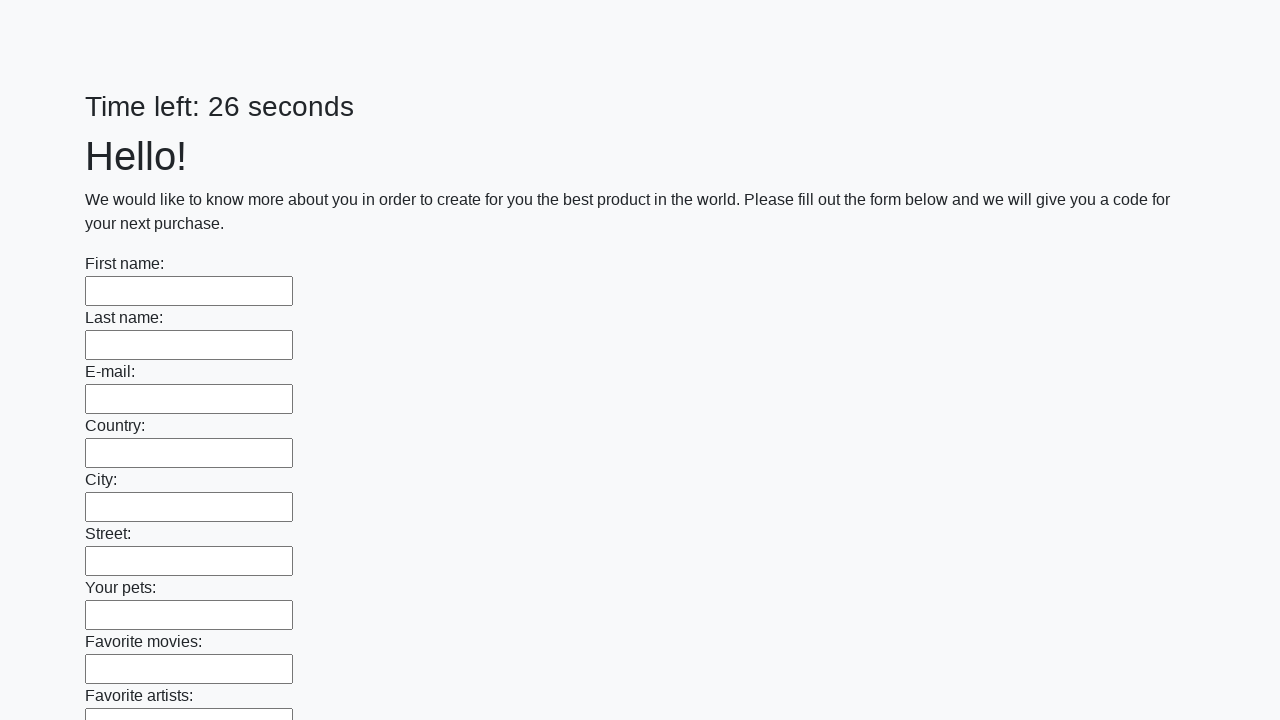

Located all text input fields on the huge form
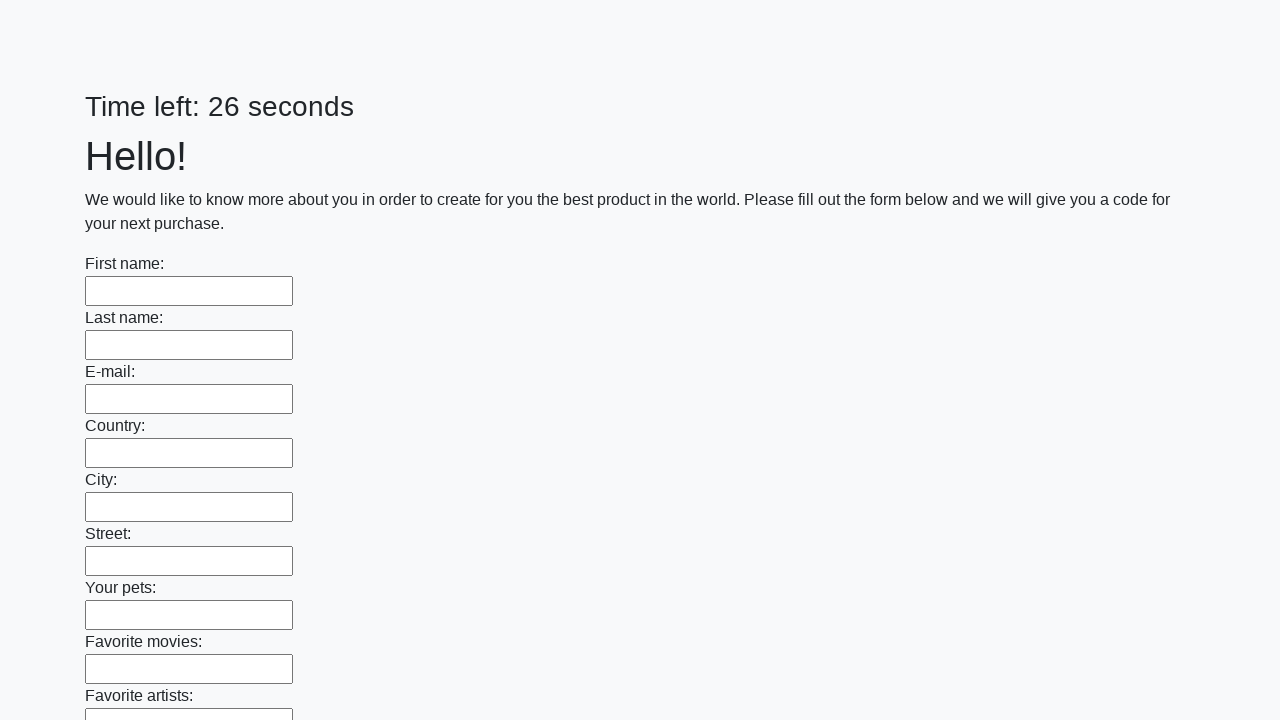

Counted 100 text input fields
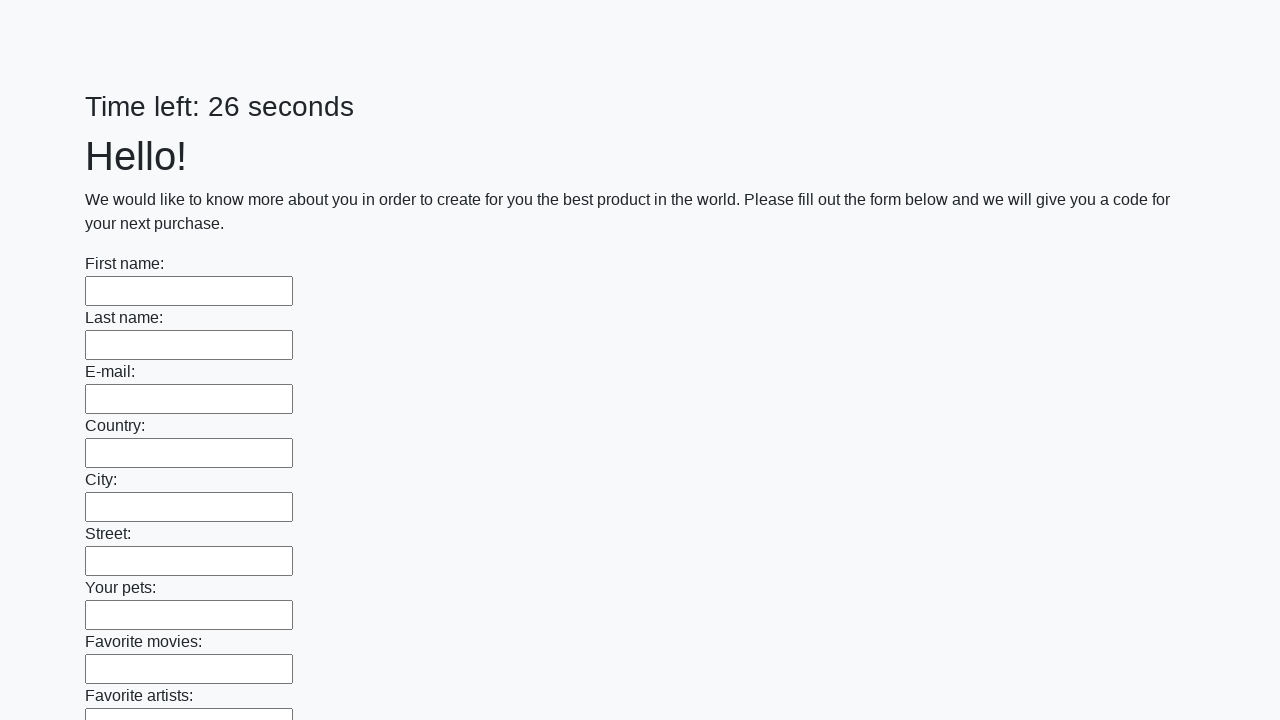

Filled text input field 1 of 100 with 'Мой ответ' on [type=text] >> nth=0
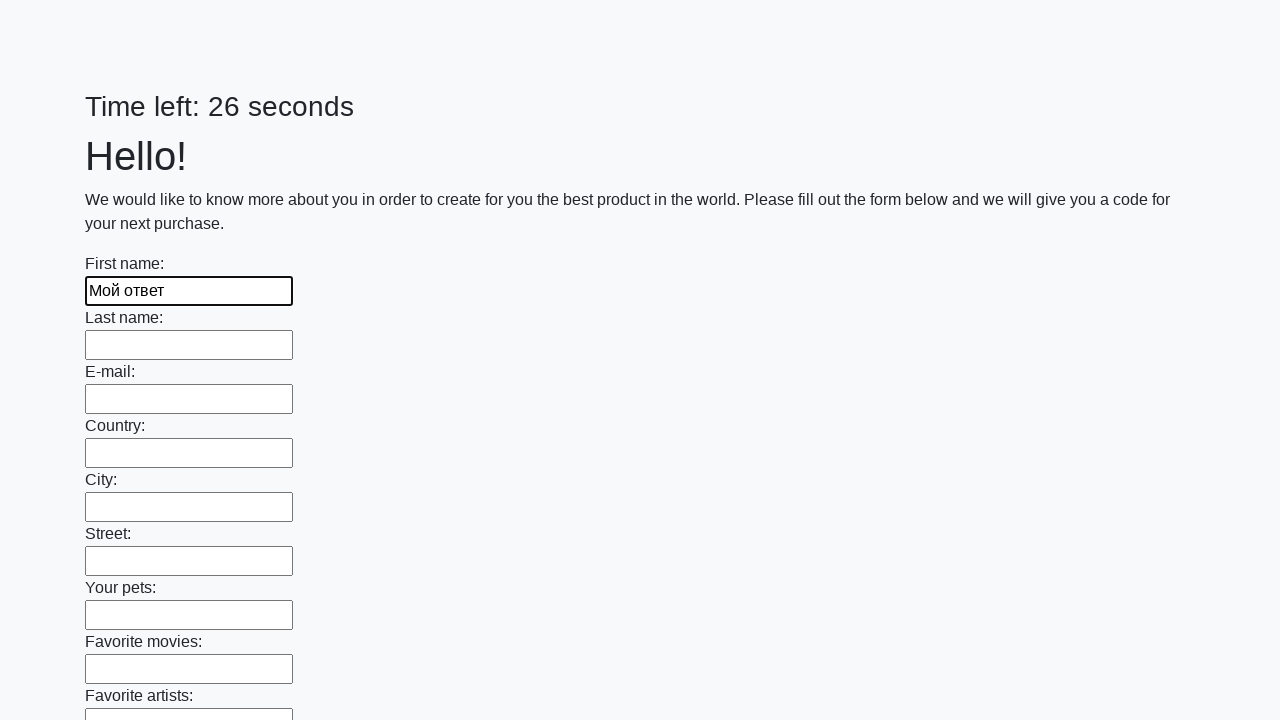

Filled text input field 2 of 100 with 'Мой ответ' on [type=text] >> nth=1
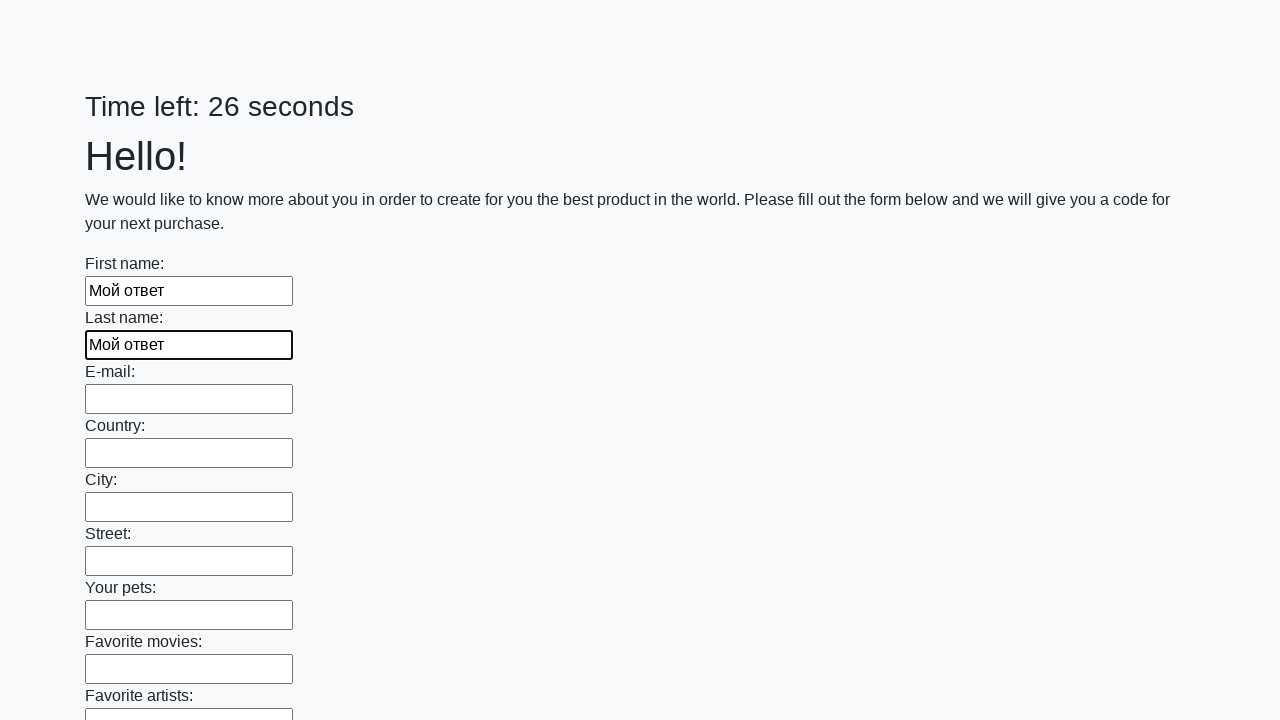

Filled text input field 3 of 100 with 'Мой ответ' on [type=text] >> nth=2
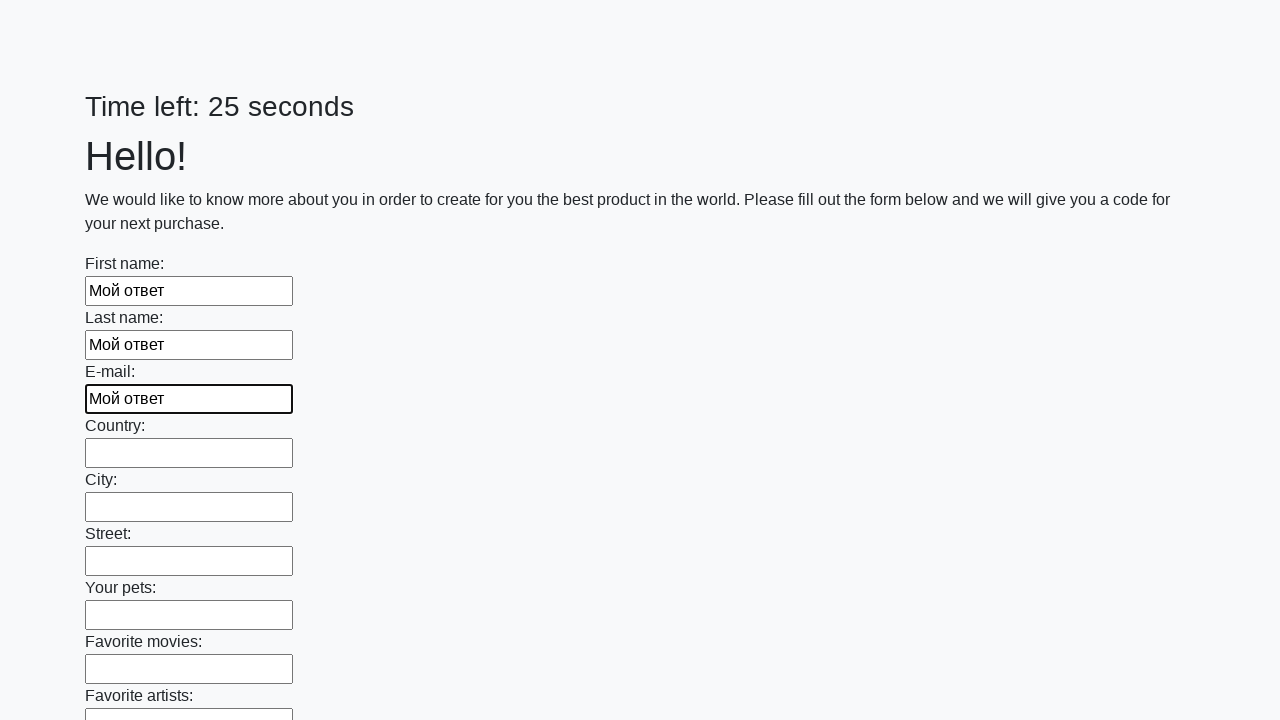

Filled text input field 4 of 100 with 'Мой ответ' on [type=text] >> nth=3
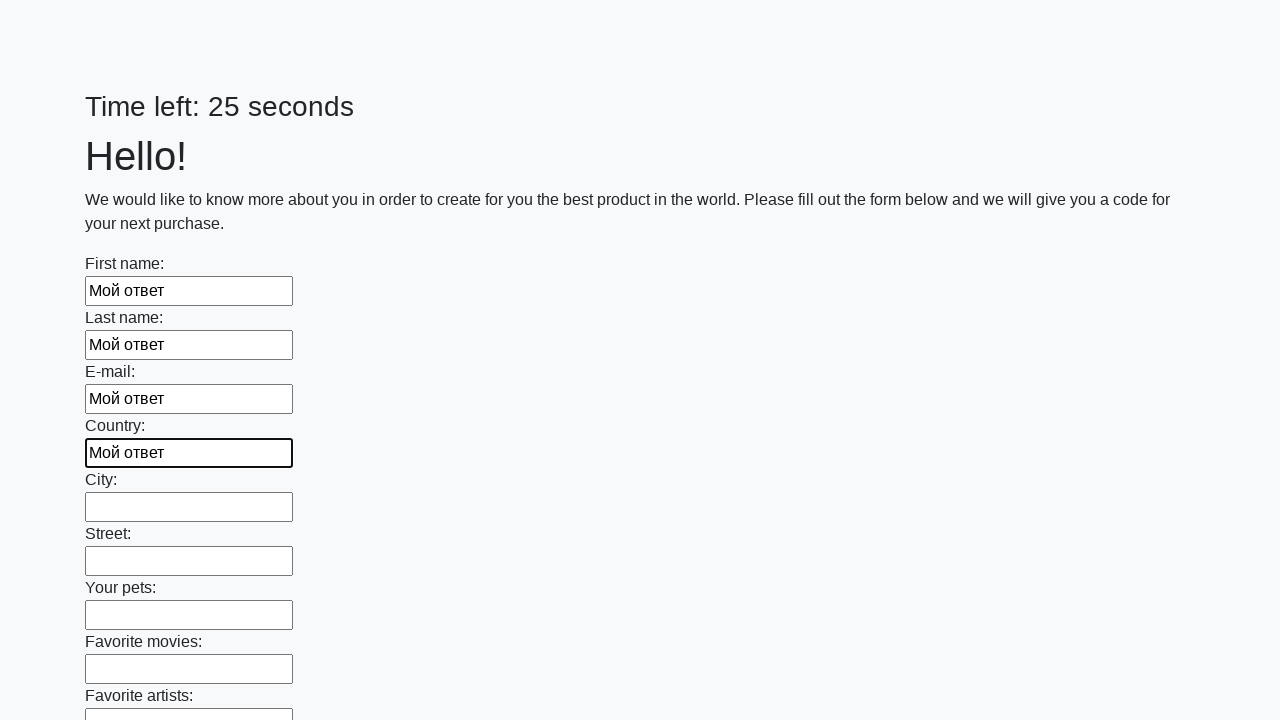

Filled text input field 5 of 100 with 'Мой ответ' on [type=text] >> nth=4
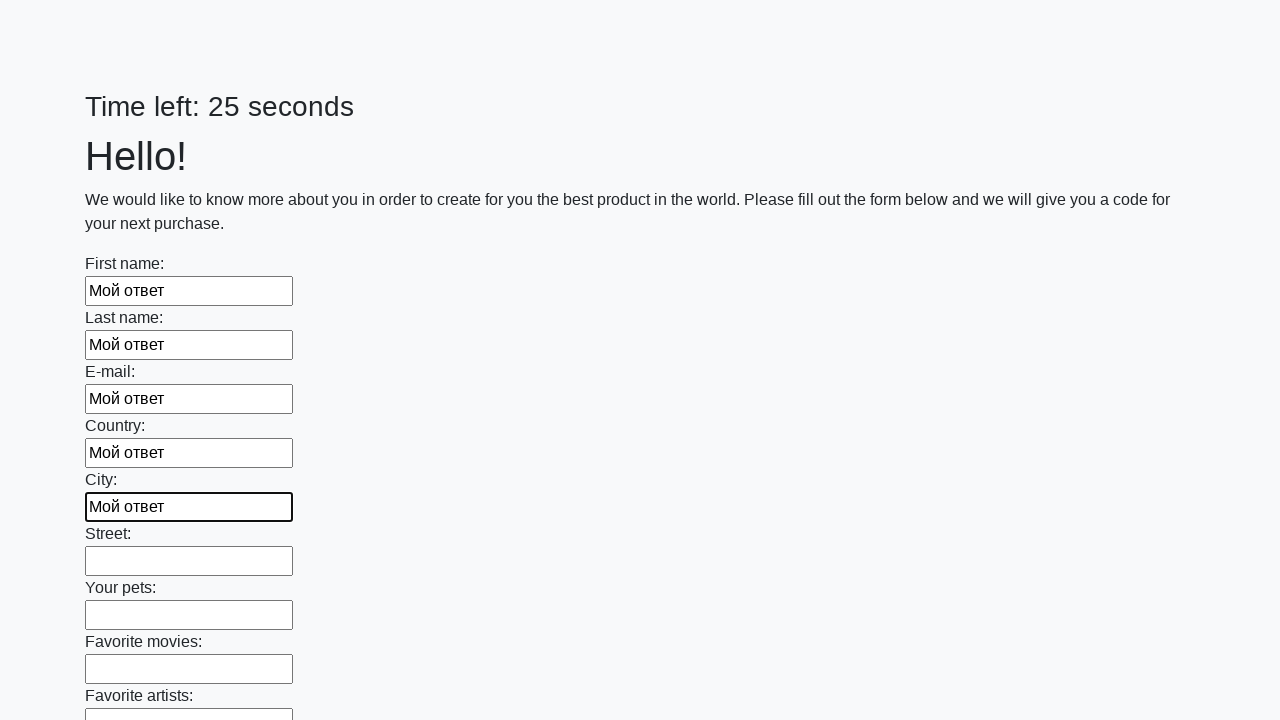

Filled text input field 6 of 100 with 'Мой ответ' on [type=text] >> nth=5
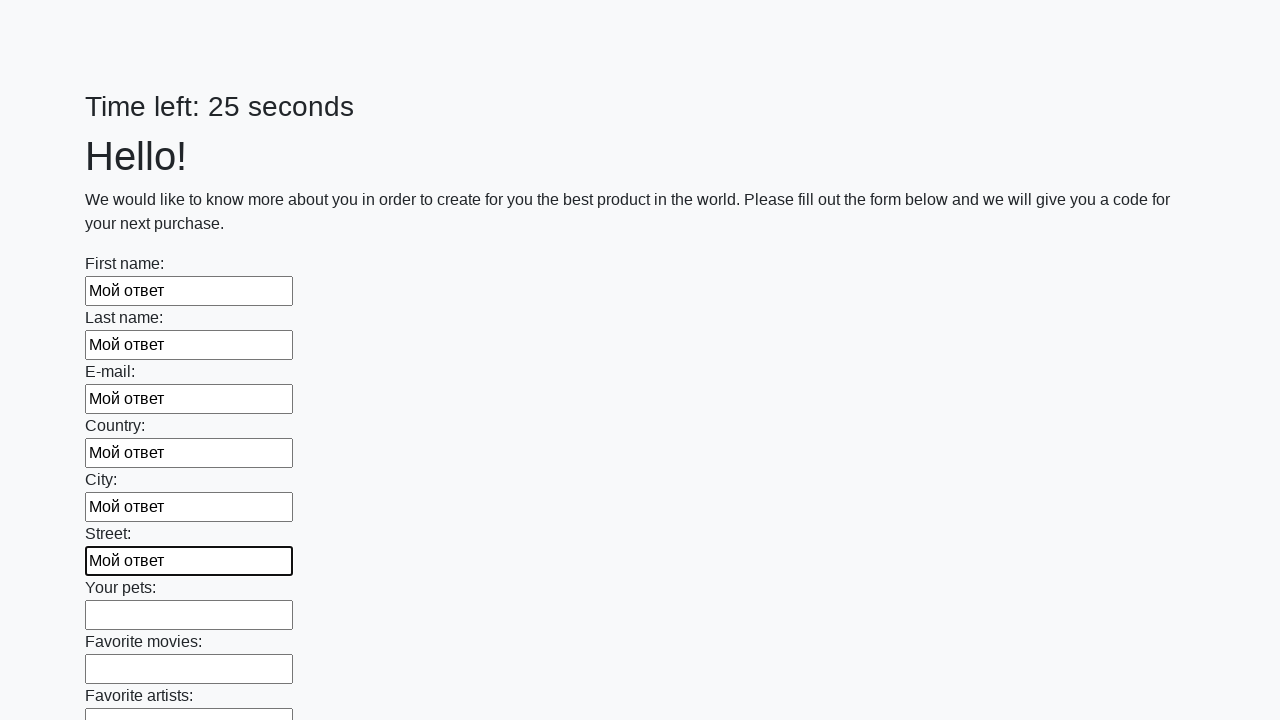

Filled text input field 7 of 100 with 'Мой ответ' on [type=text] >> nth=6
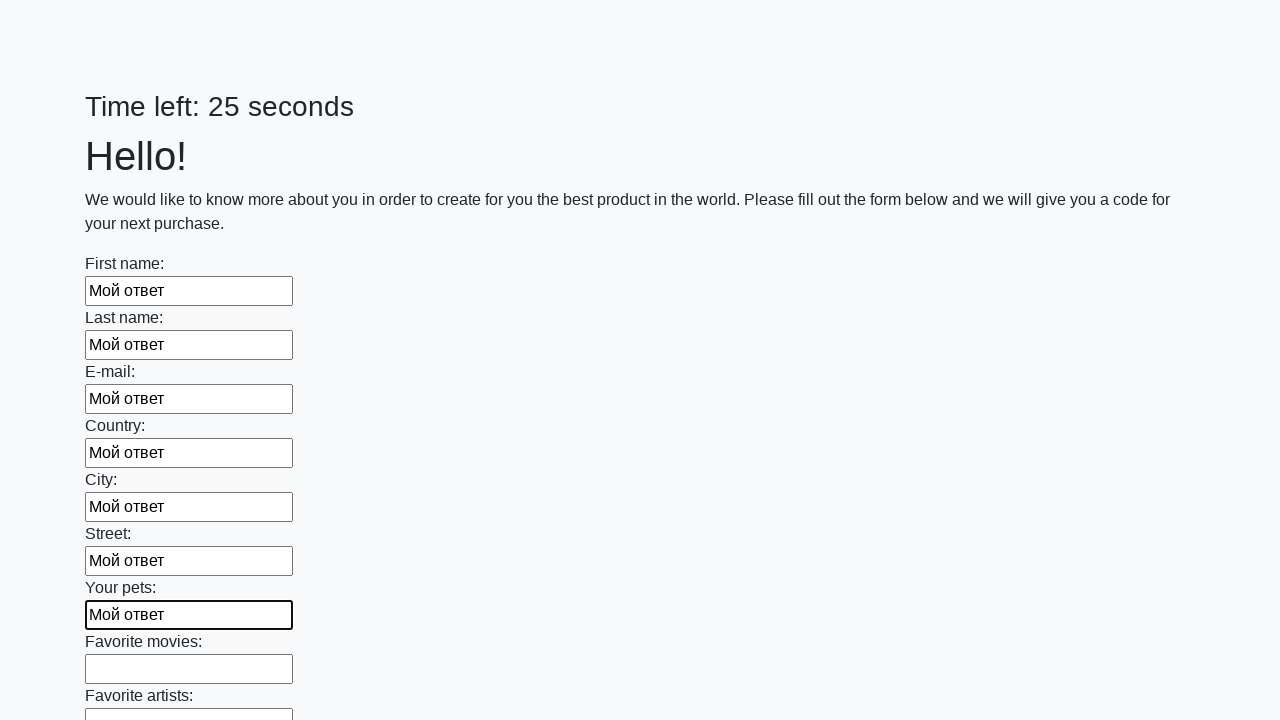

Filled text input field 8 of 100 with 'Мой ответ' on [type=text] >> nth=7
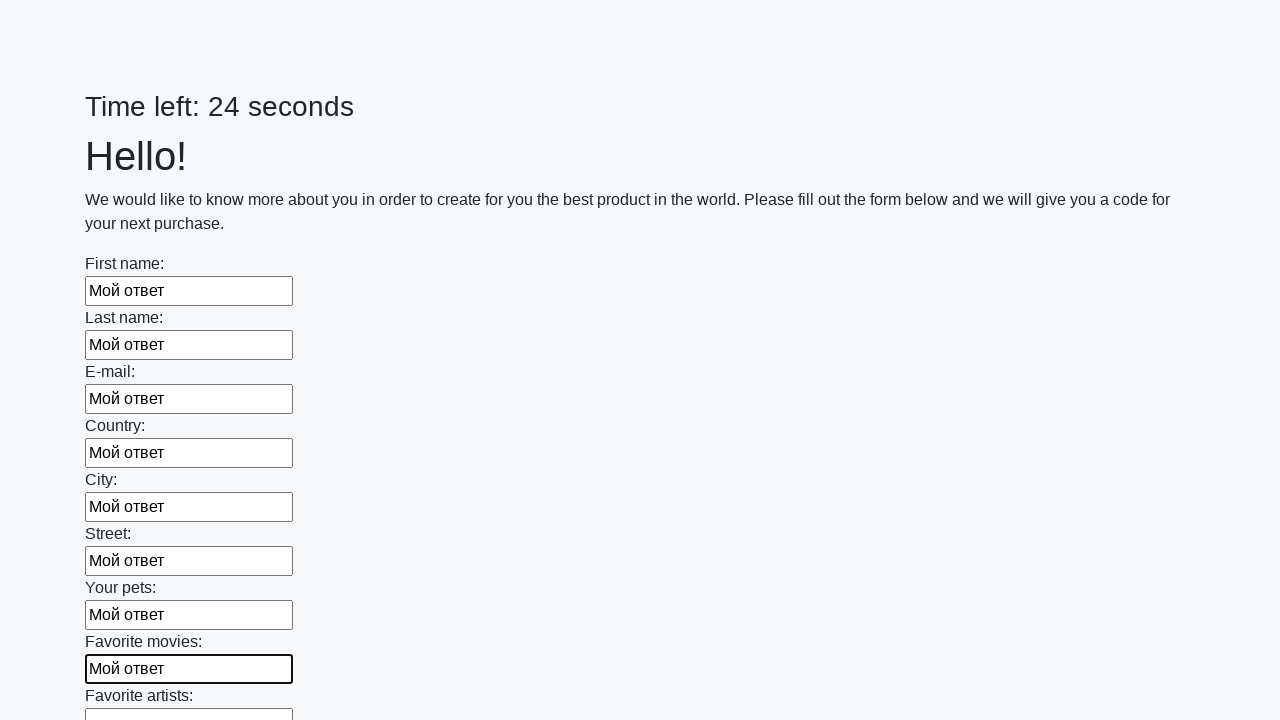

Filled text input field 9 of 100 with 'Мой ответ' on [type=text] >> nth=8
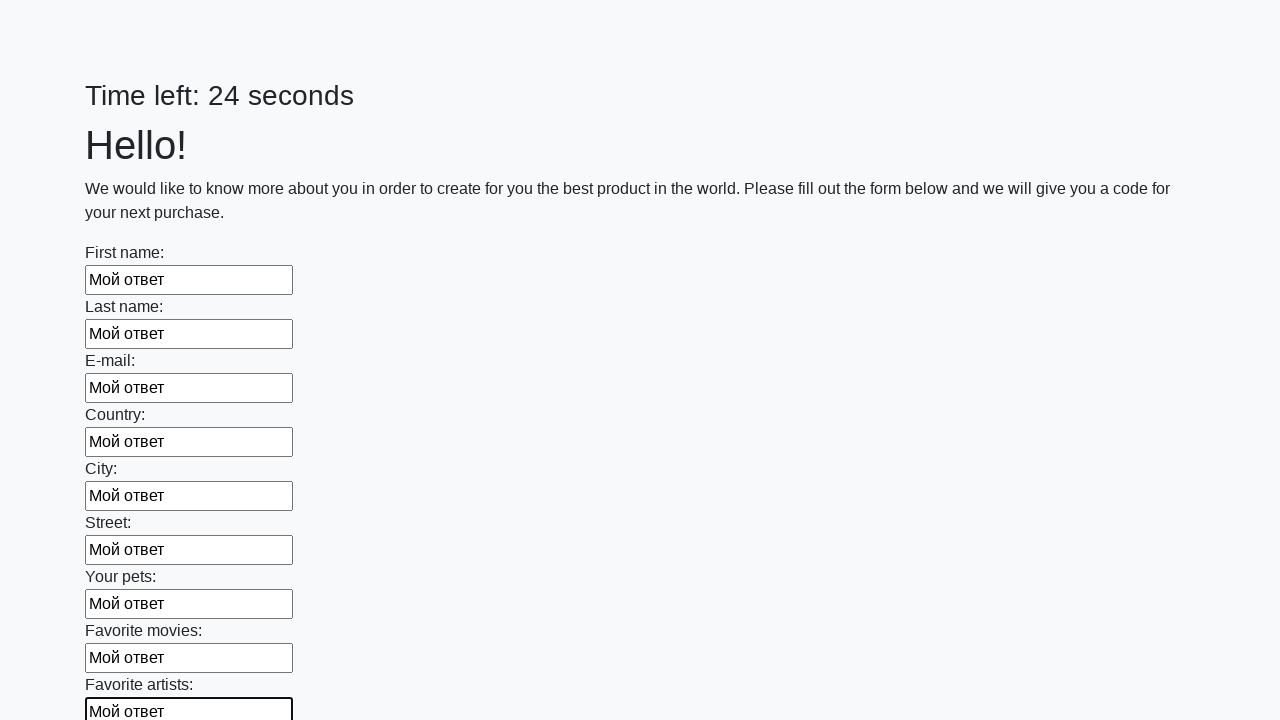

Filled text input field 10 of 100 with 'Мой ответ' on [type=text] >> nth=9
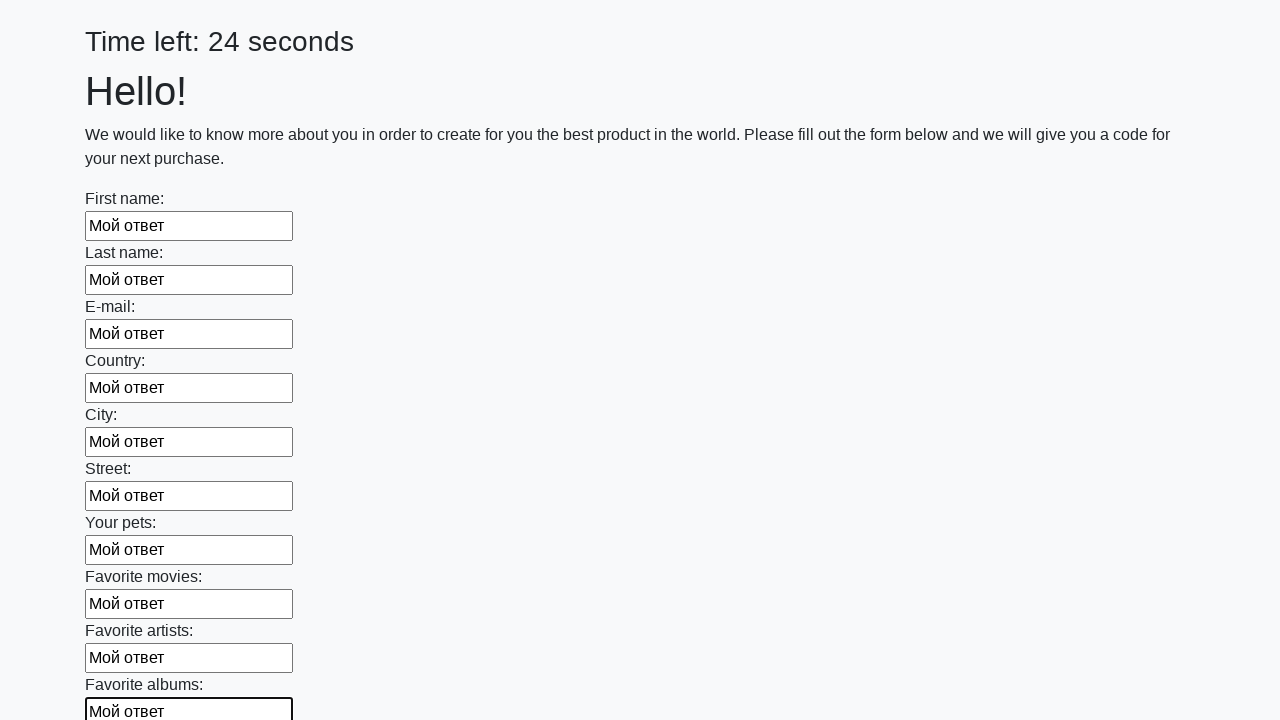

Filled text input field 11 of 100 with 'Мой ответ' on [type=text] >> nth=10
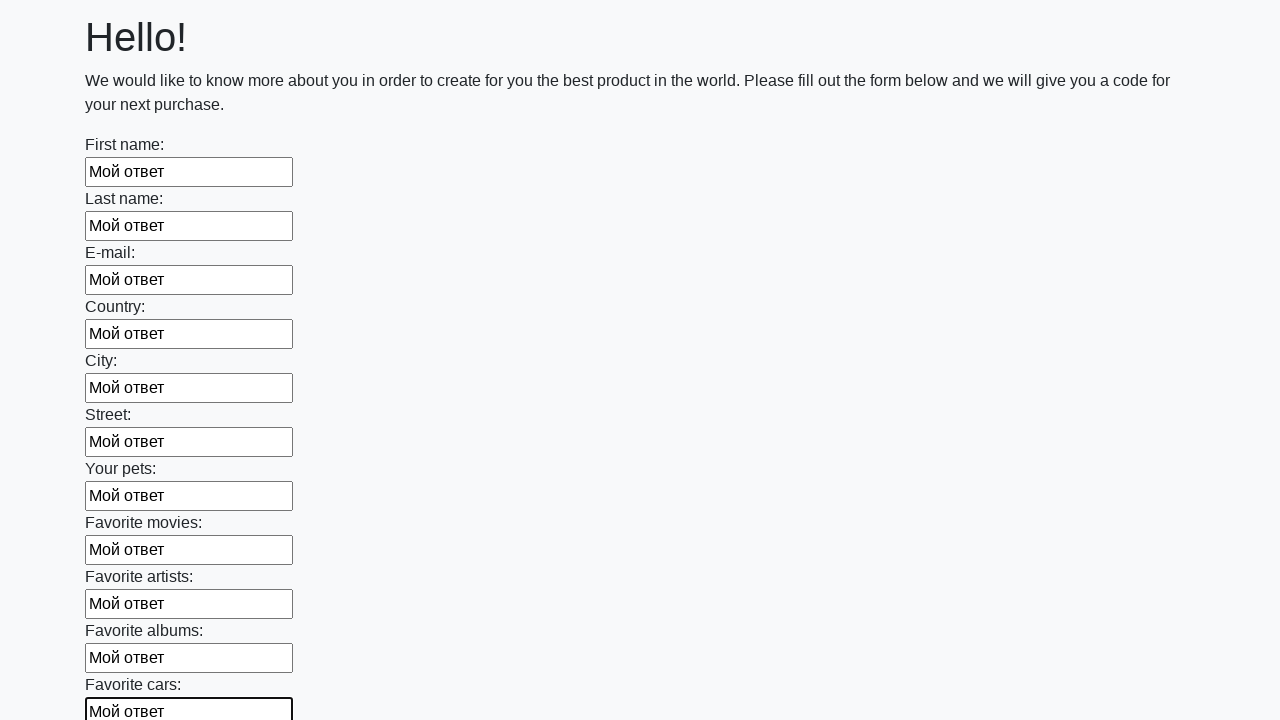

Filled text input field 12 of 100 with 'Мой ответ' on [type=text] >> nth=11
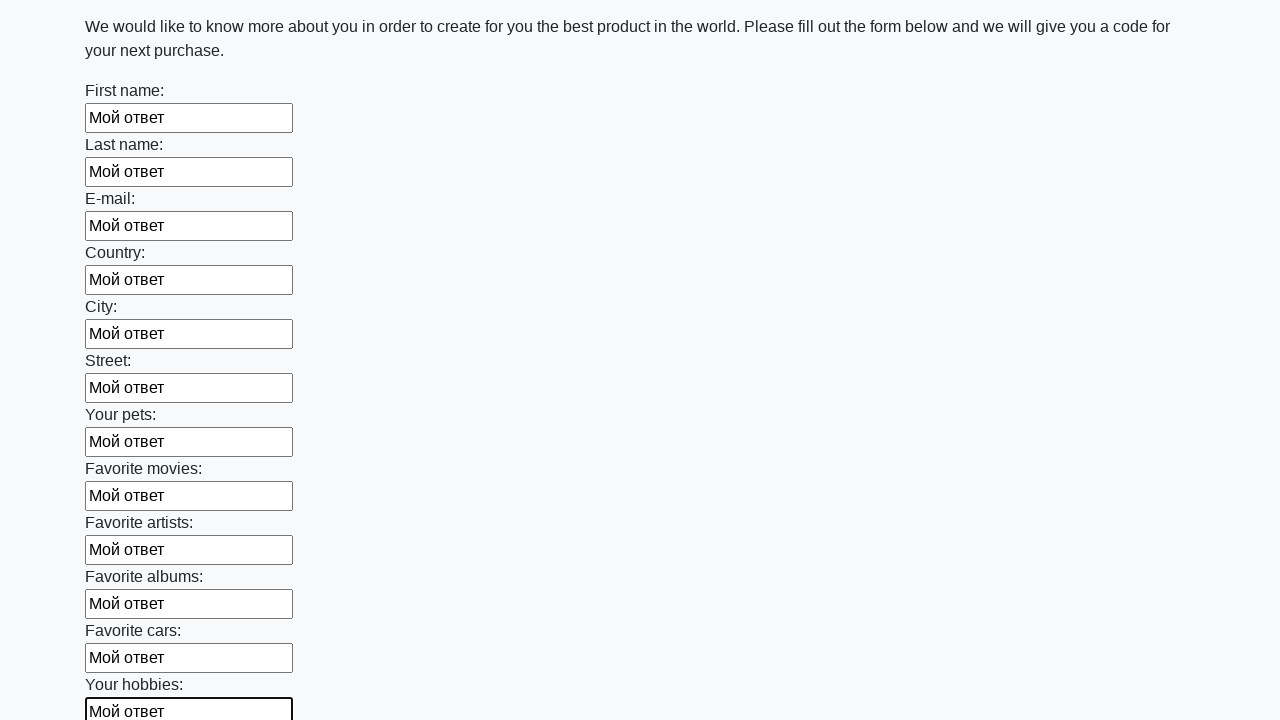

Filled text input field 13 of 100 with 'Мой ответ' on [type=text] >> nth=12
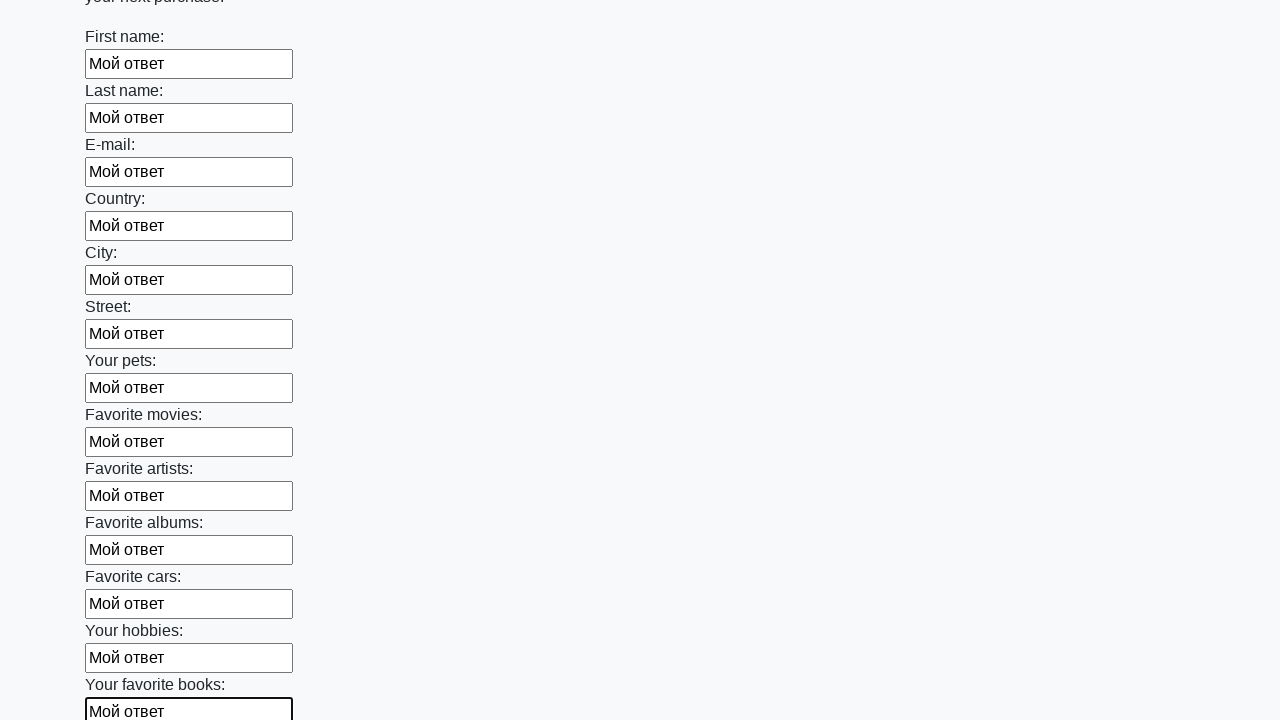

Filled text input field 14 of 100 with 'Мой ответ' on [type=text] >> nth=13
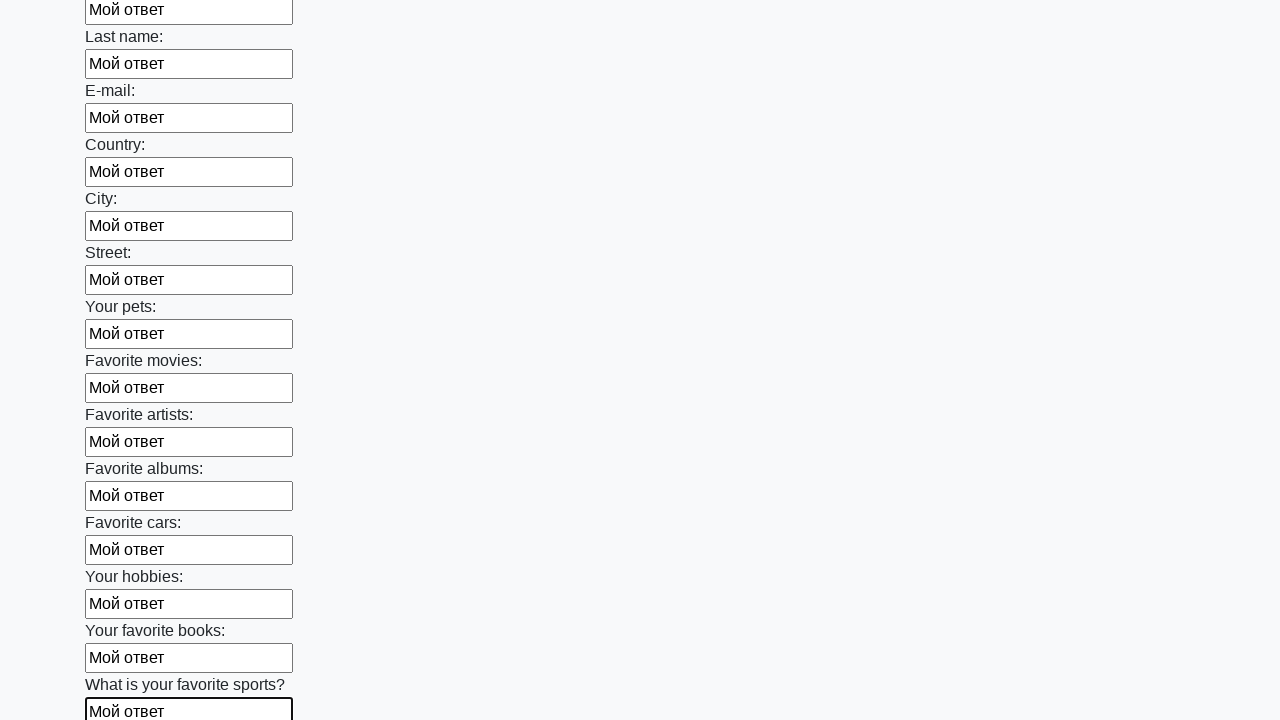

Filled text input field 15 of 100 with 'Мой ответ' on [type=text] >> nth=14
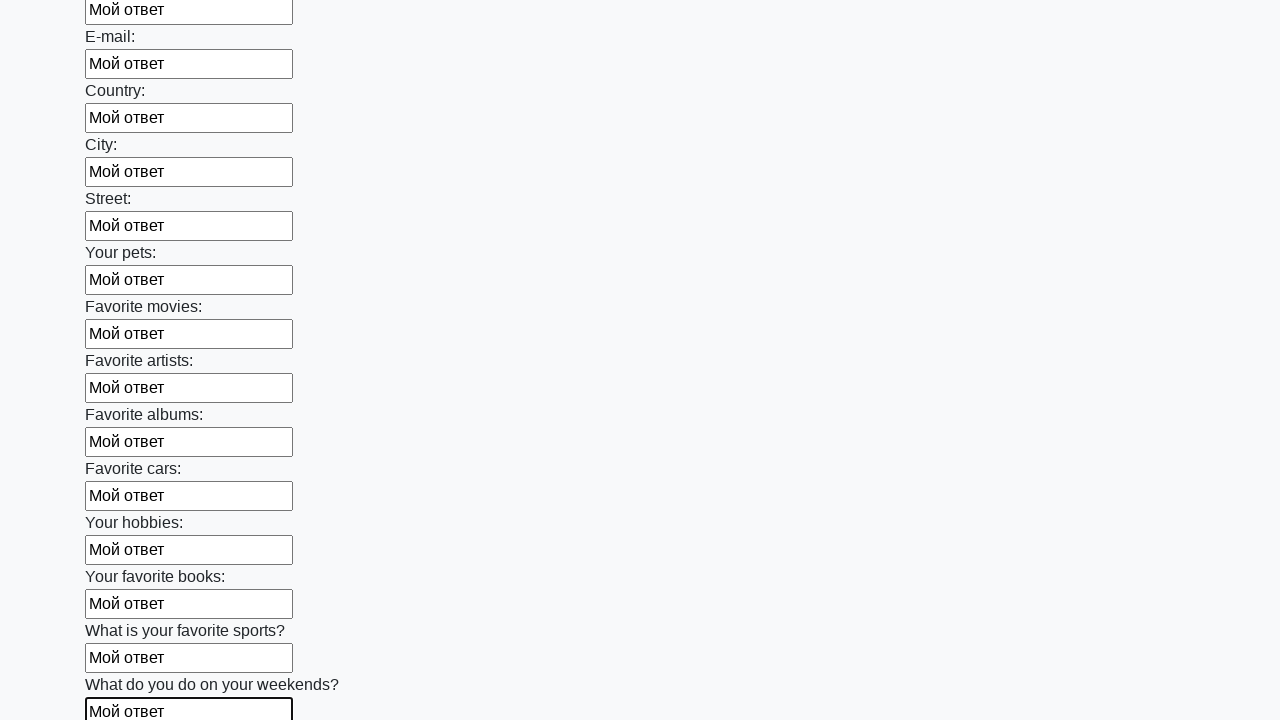

Filled text input field 16 of 100 with 'Мой ответ' on [type=text] >> nth=15
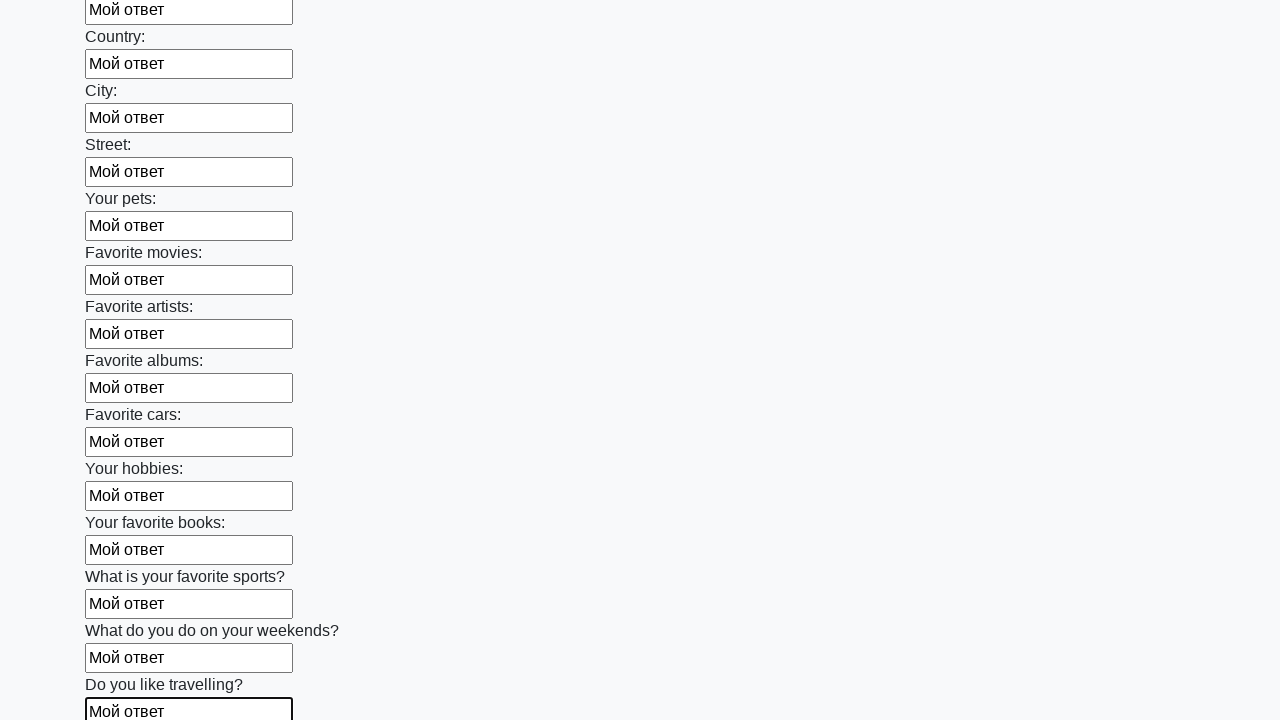

Filled text input field 17 of 100 with 'Мой ответ' on [type=text] >> nth=16
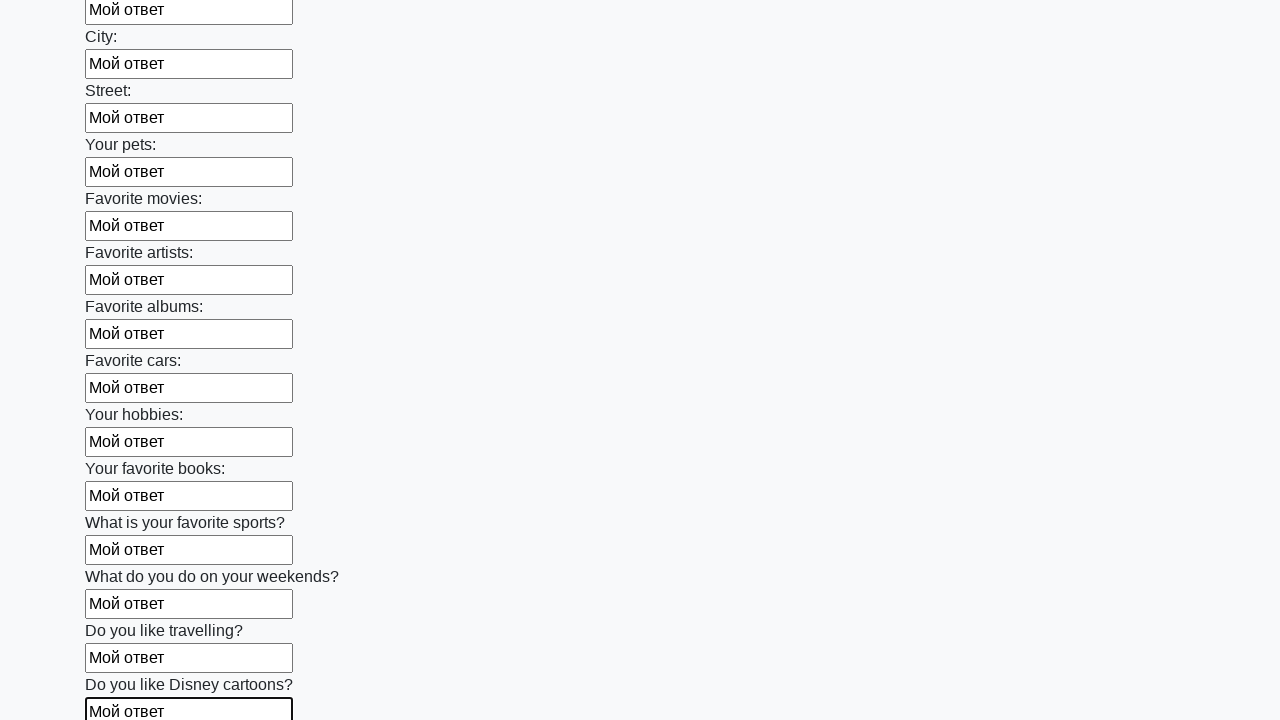

Filled text input field 18 of 100 with 'Мой ответ' on [type=text] >> nth=17
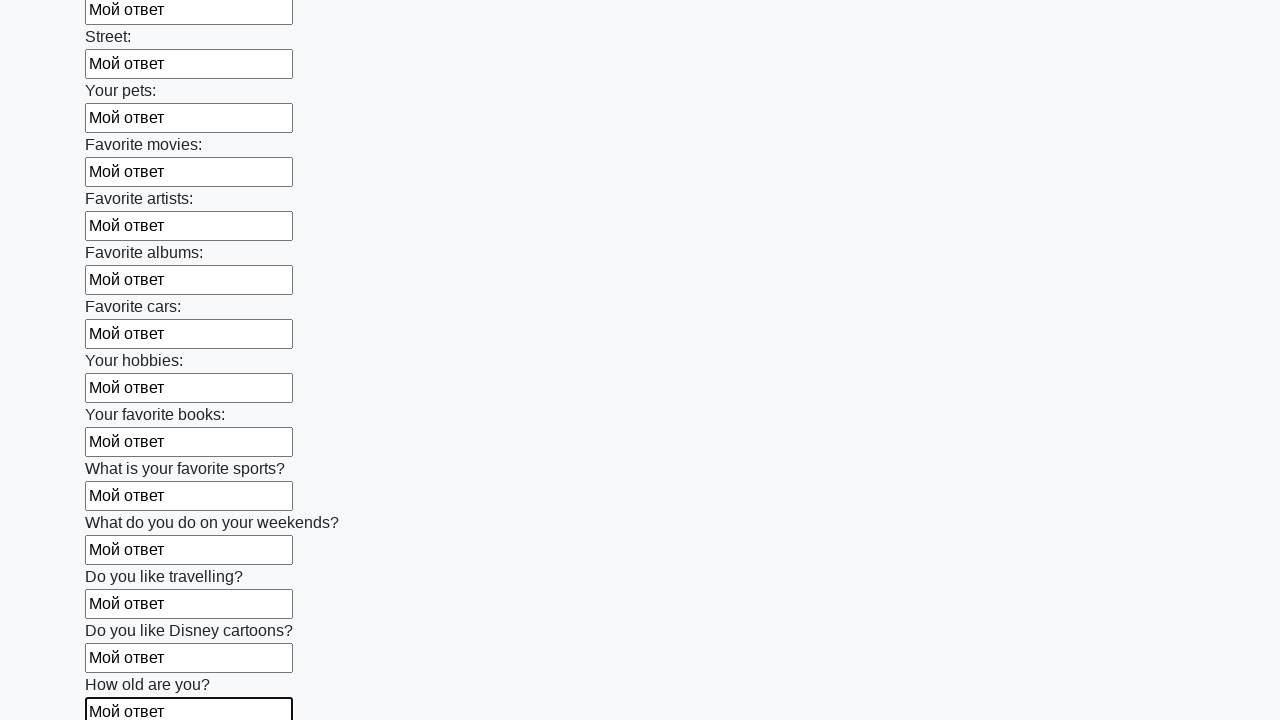

Filled text input field 19 of 100 with 'Мой ответ' on [type=text] >> nth=18
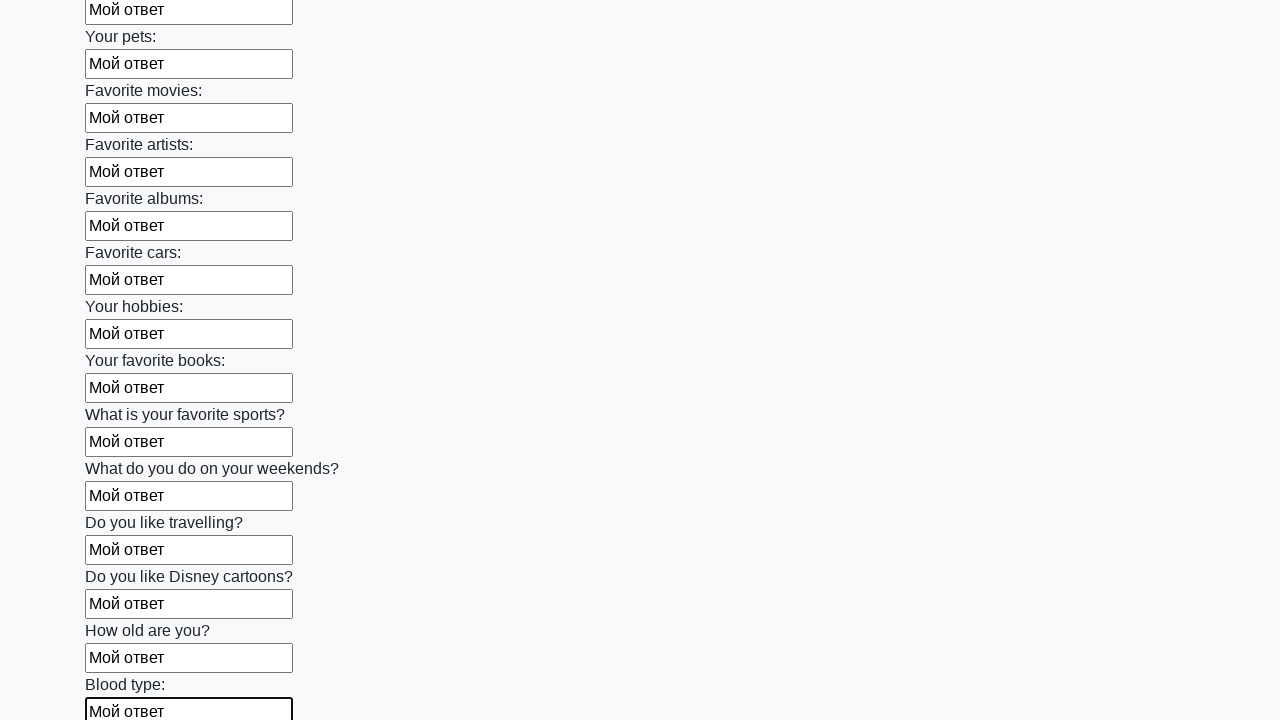

Filled text input field 20 of 100 with 'Мой ответ' on [type=text] >> nth=19
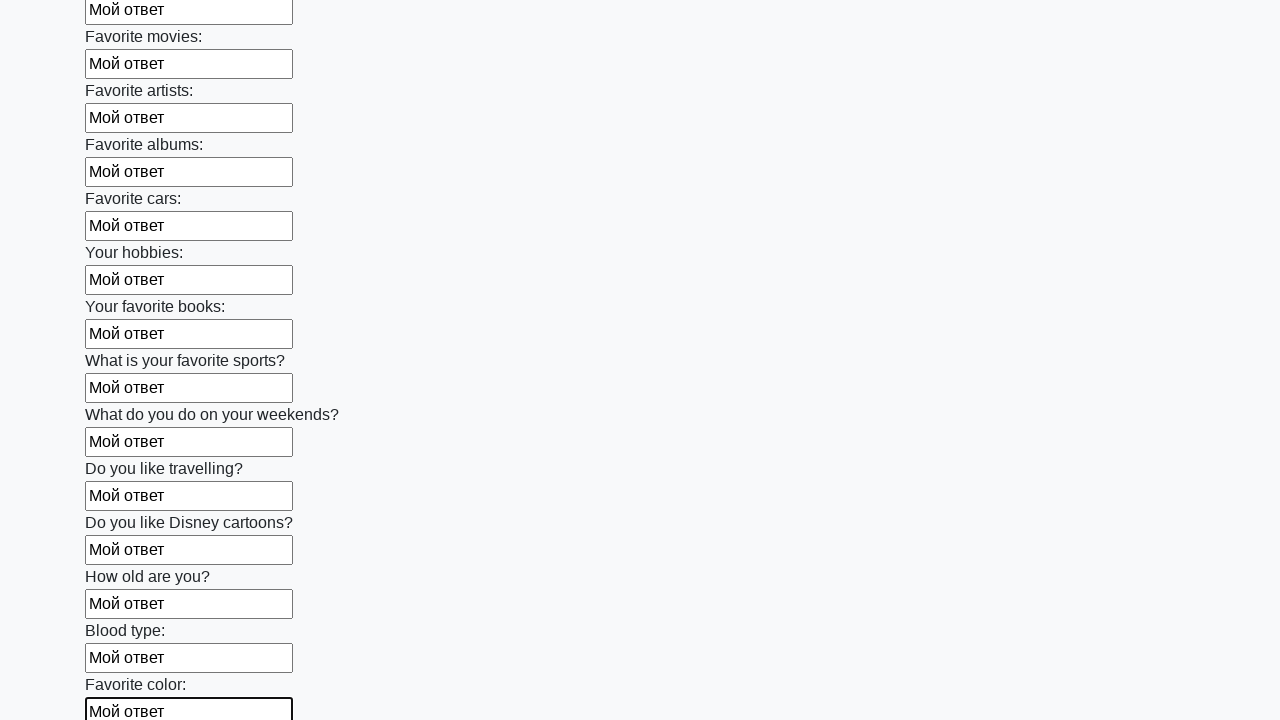

Filled text input field 21 of 100 with 'Мой ответ' on [type=text] >> nth=20
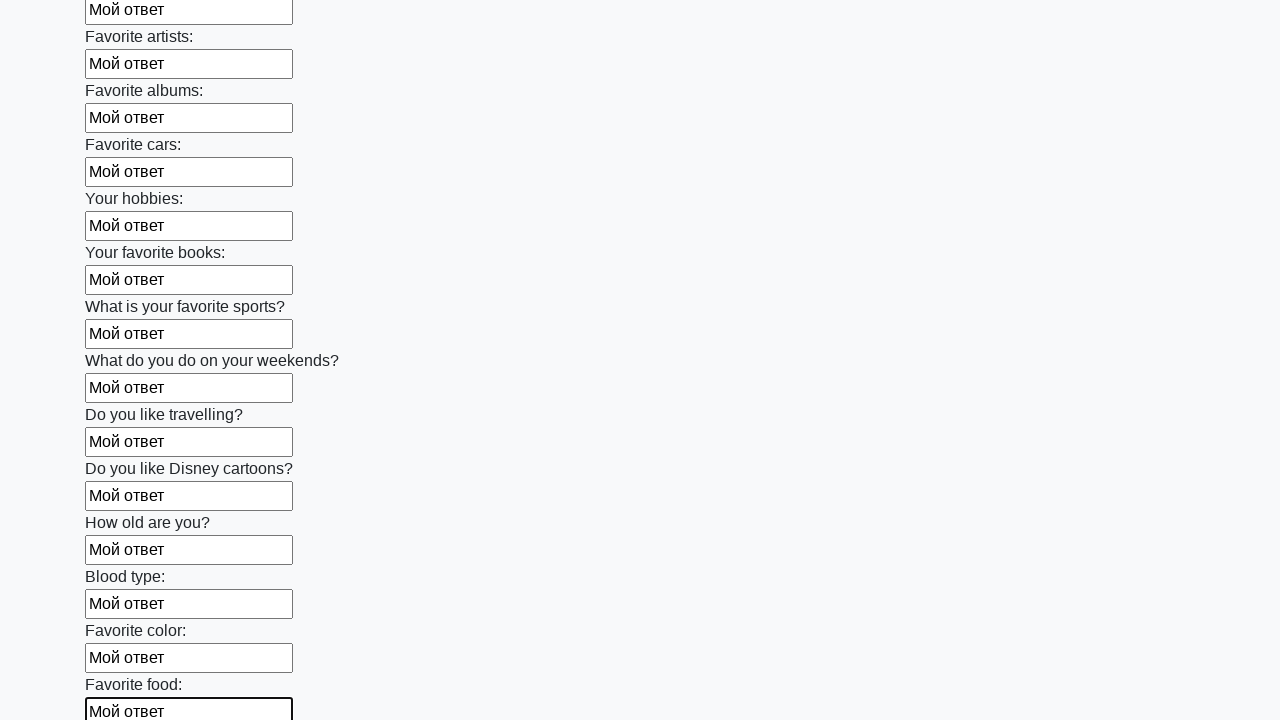

Filled text input field 22 of 100 with 'Мой ответ' on [type=text] >> nth=21
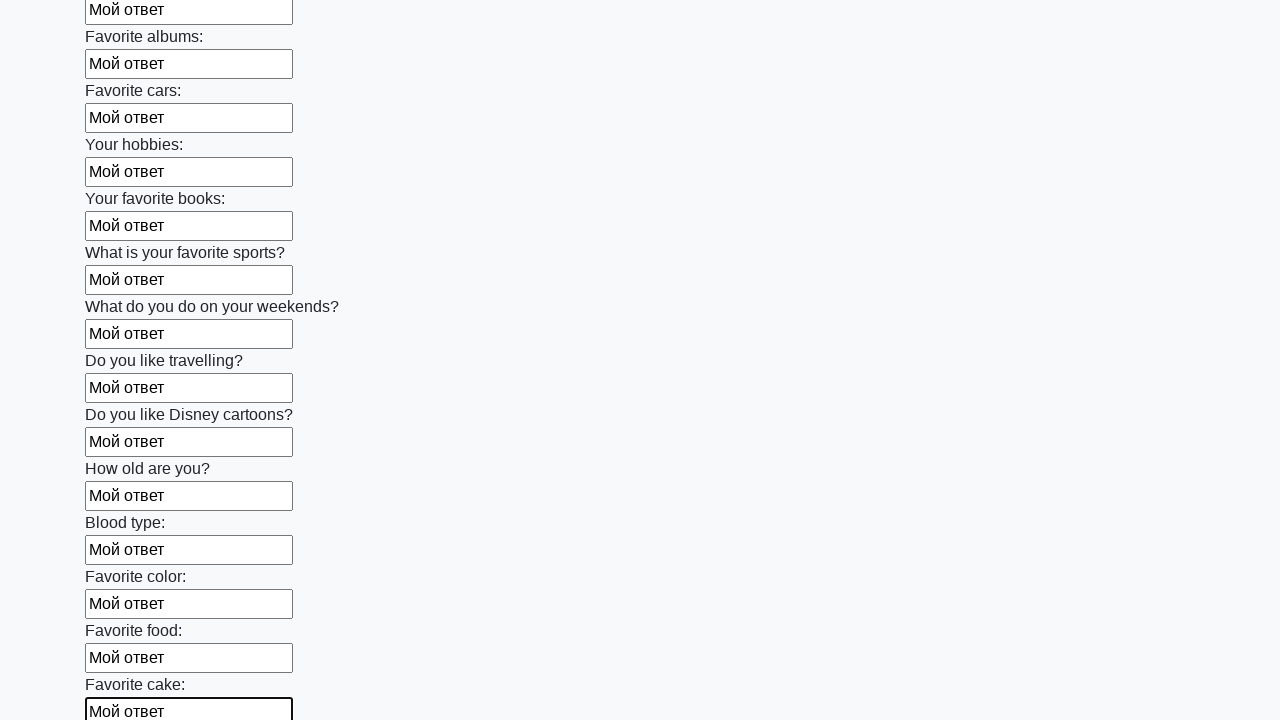

Filled text input field 23 of 100 with 'Мой ответ' on [type=text] >> nth=22
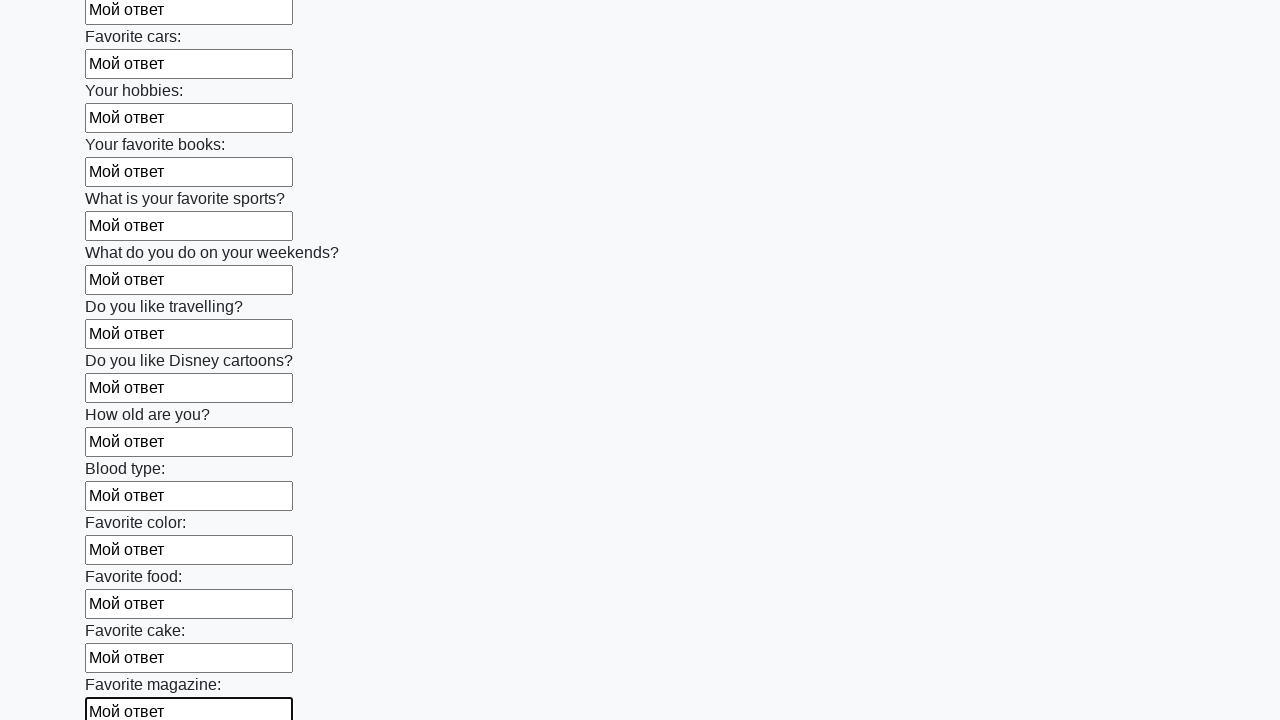

Filled text input field 24 of 100 with 'Мой ответ' on [type=text] >> nth=23
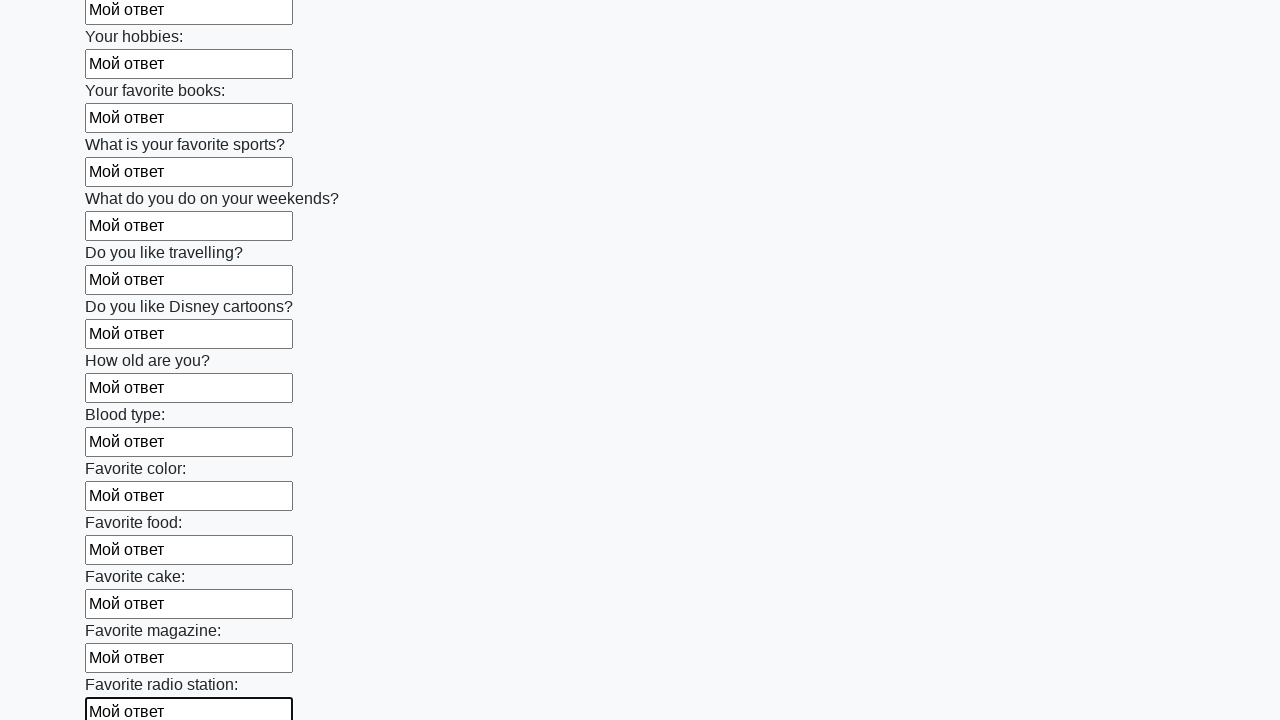

Filled text input field 25 of 100 with 'Мой ответ' on [type=text] >> nth=24
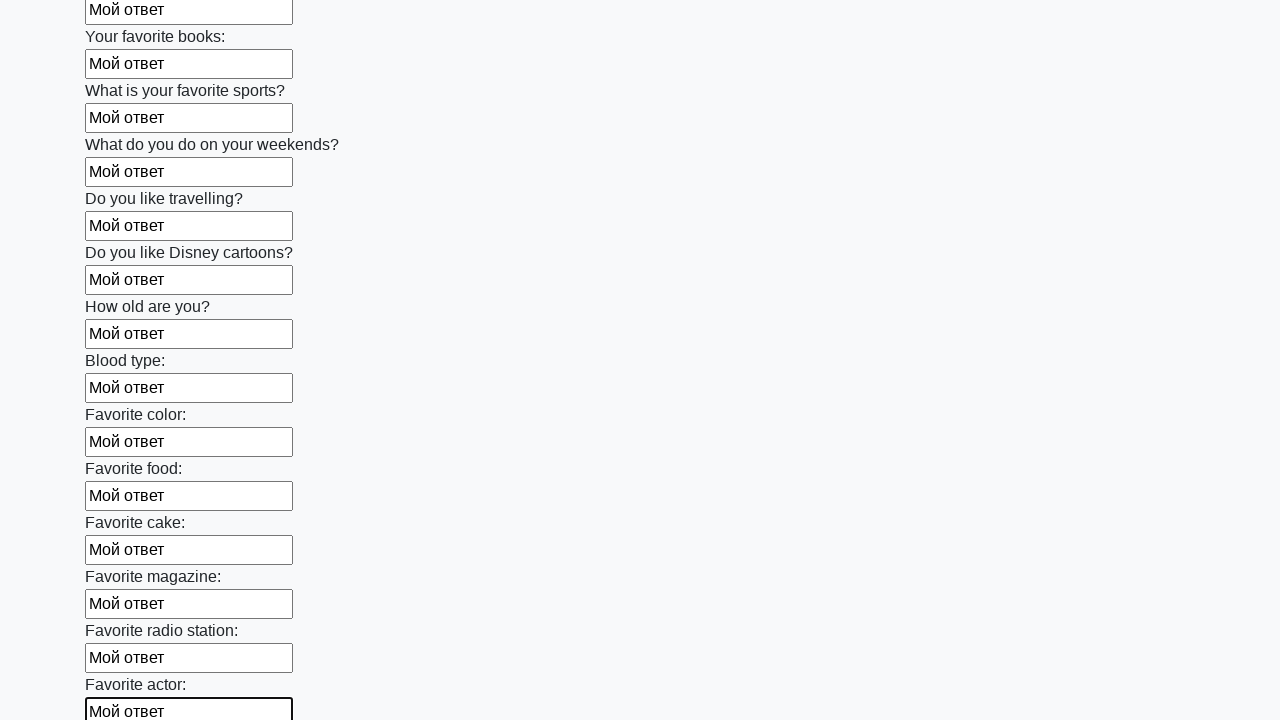

Filled text input field 26 of 100 with 'Мой ответ' on [type=text] >> nth=25
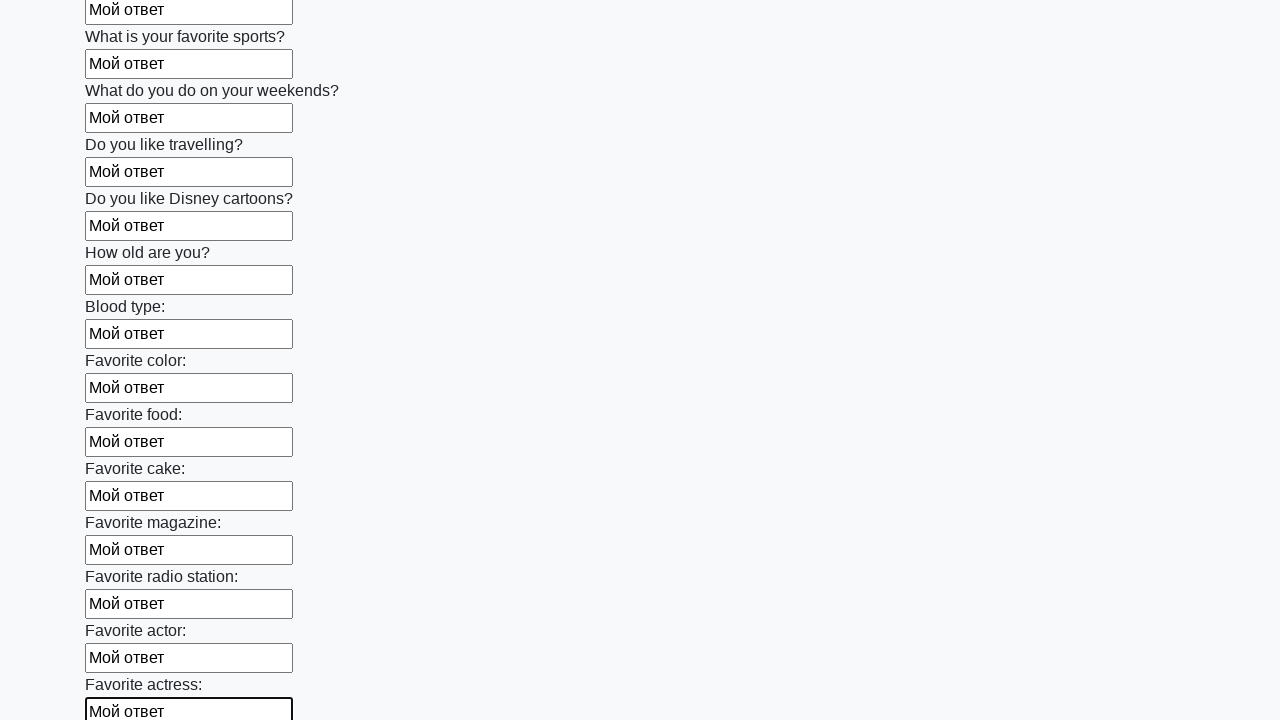

Filled text input field 27 of 100 with 'Мой ответ' on [type=text] >> nth=26
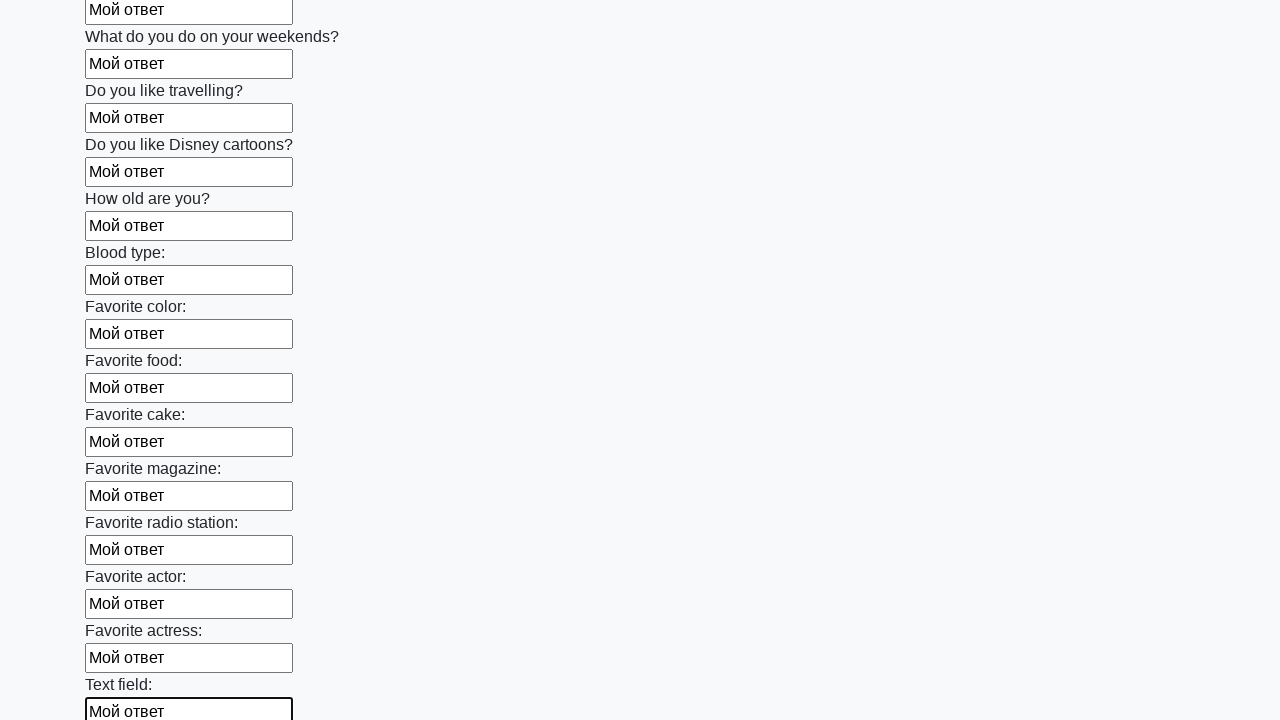

Filled text input field 28 of 100 with 'Мой ответ' on [type=text] >> nth=27
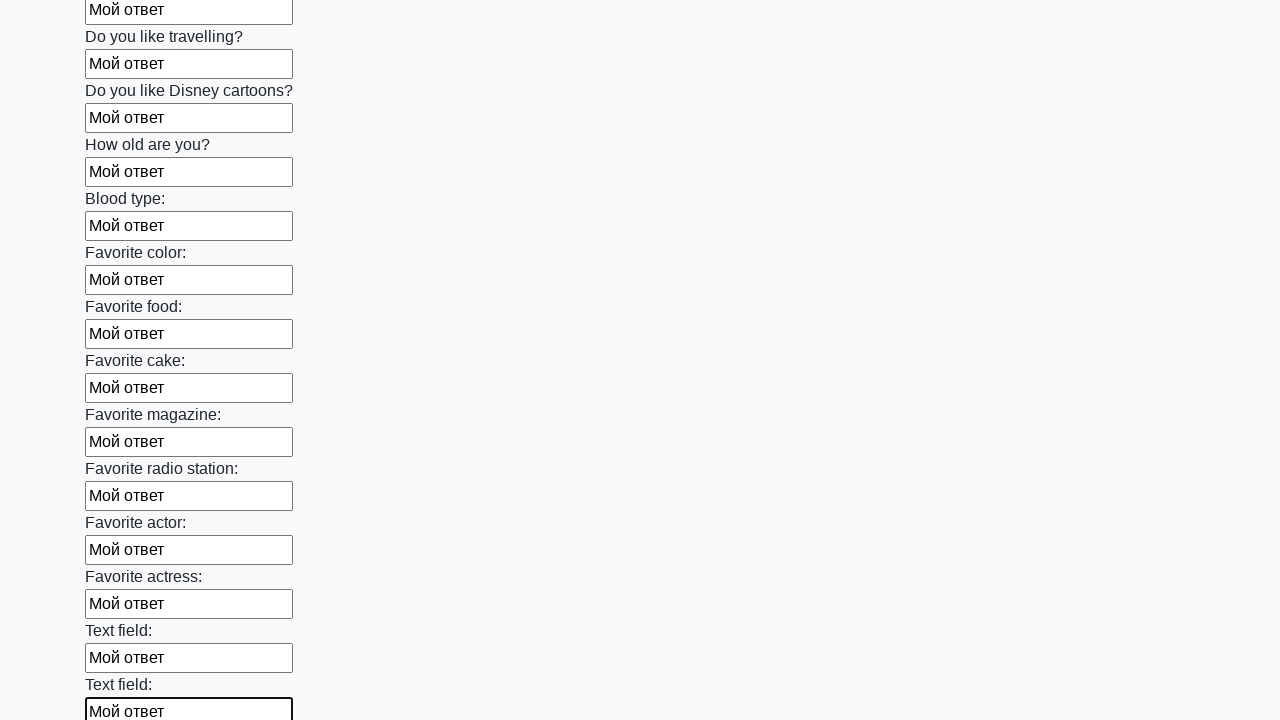

Filled text input field 29 of 100 with 'Мой ответ' on [type=text] >> nth=28
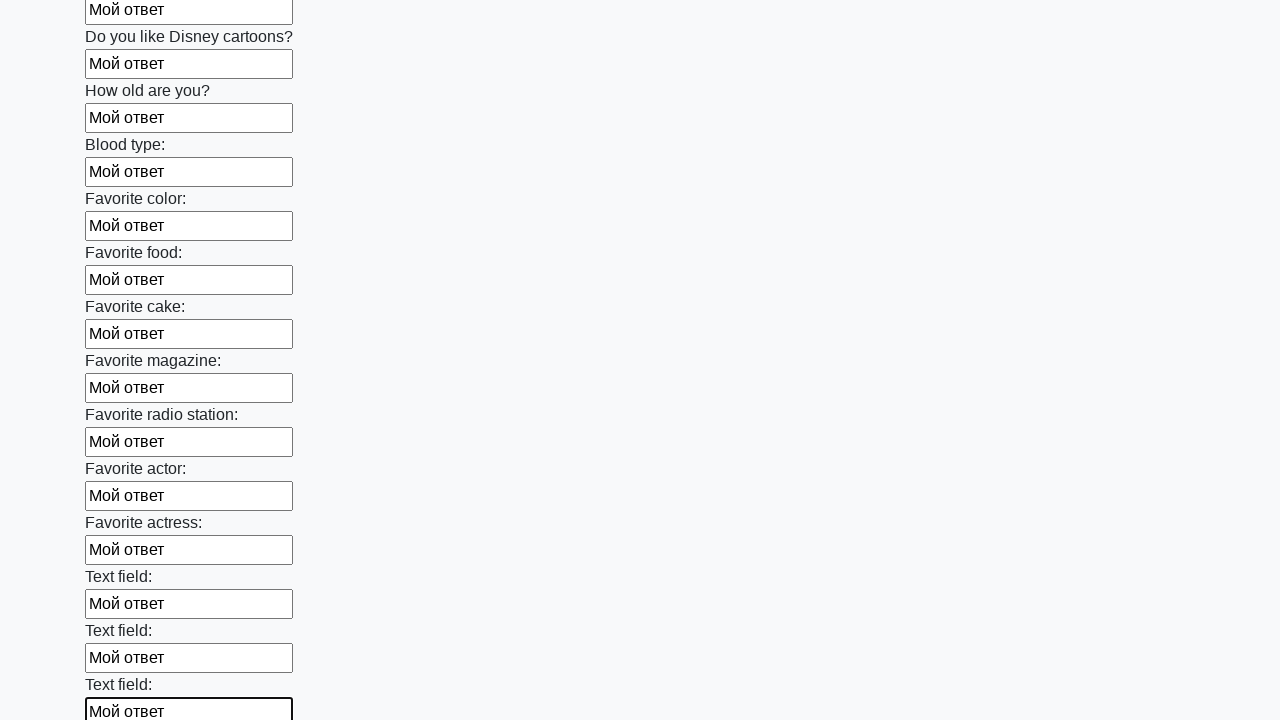

Filled text input field 30 of 100 with 'Мой ответ' on [type=text] >> nth=29
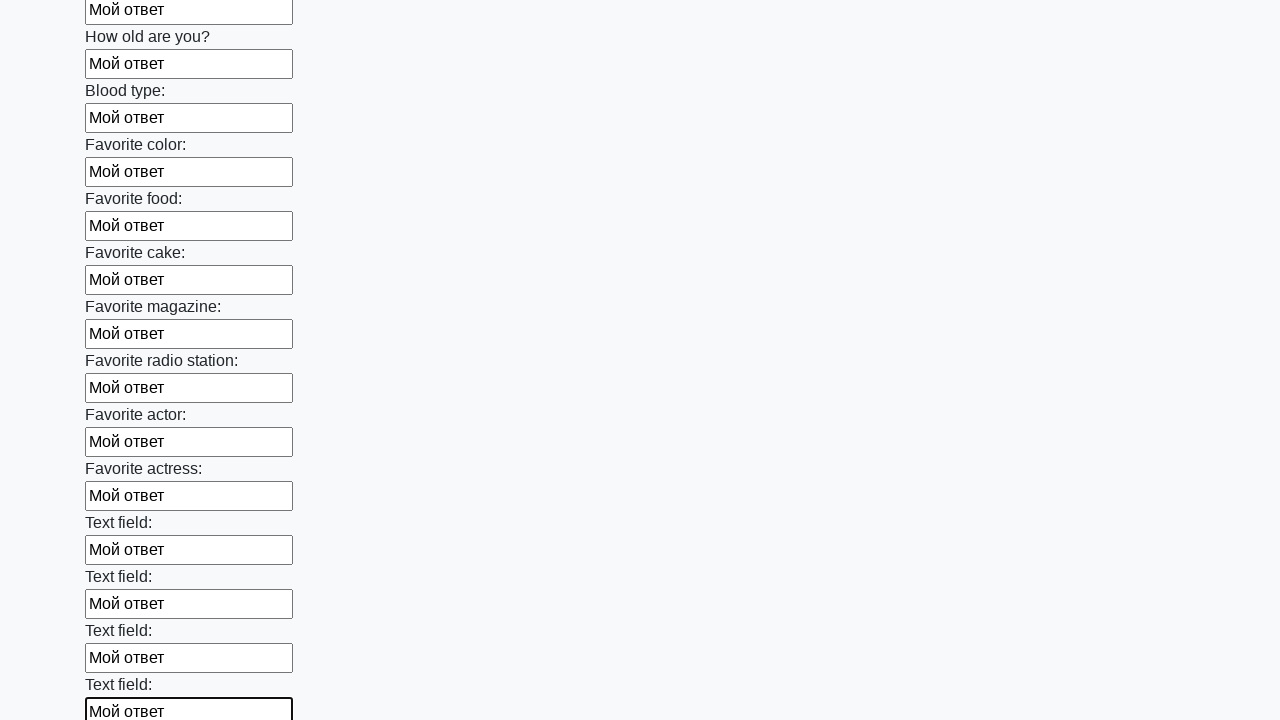

Filled text input field 31 of 100 with 'Мой ответ' on [type=text] >> nth=30
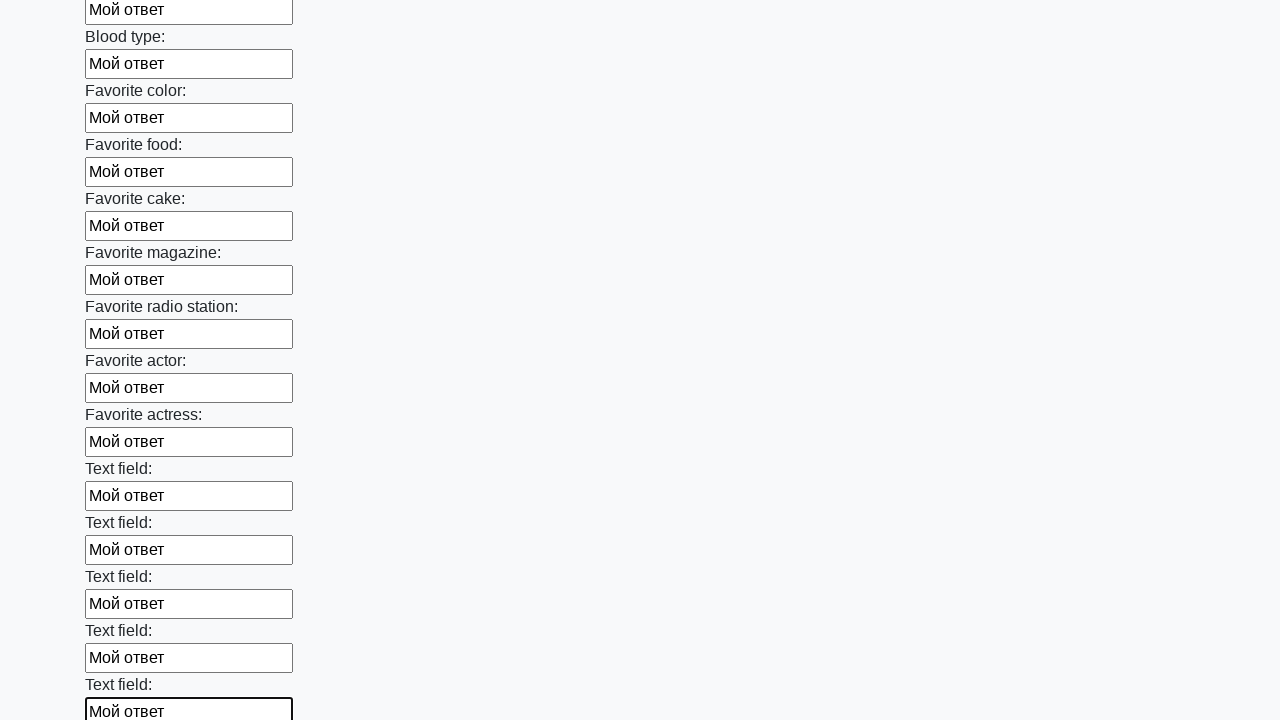

Filled text input field 32 of 100 with 'Мой ответ' on [type=text] >> nth=31
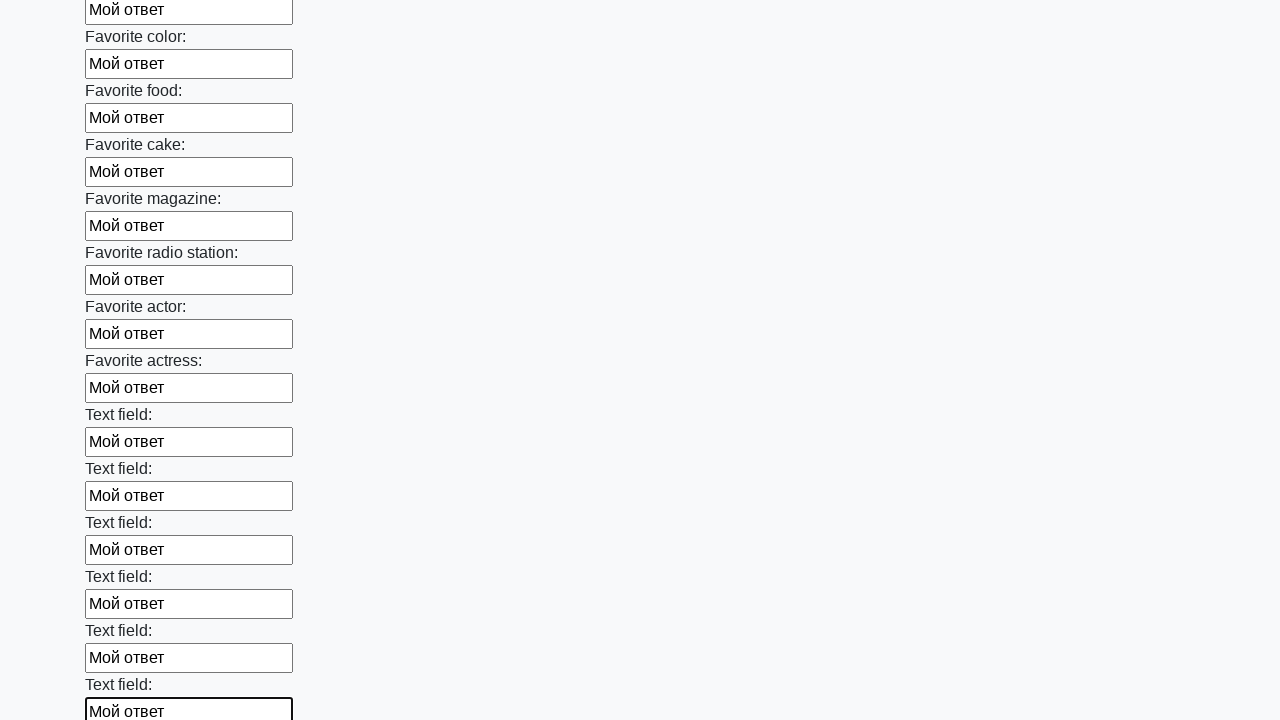

Filled text input field 33 of 100 with 'Мой ответ' on [type=text] >> nth=32
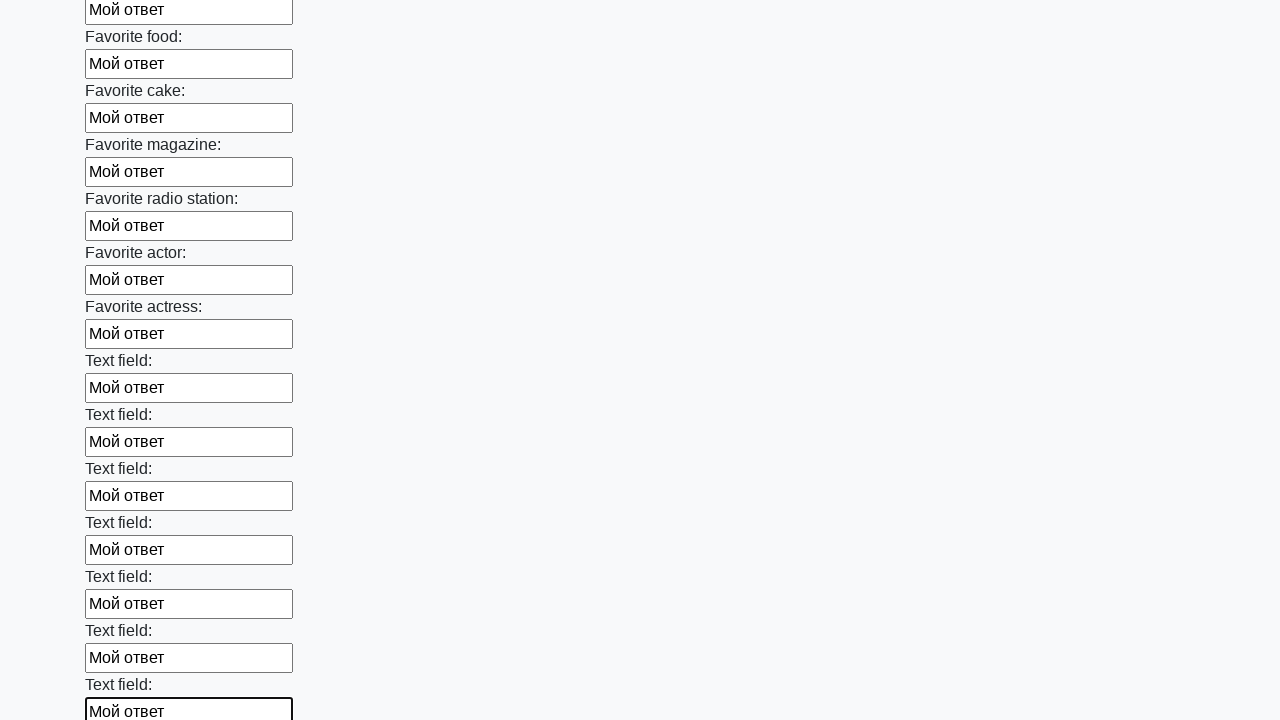

Filled text input field 34 of 100 with 'Мой ответ' on [type=text] >> nth=33
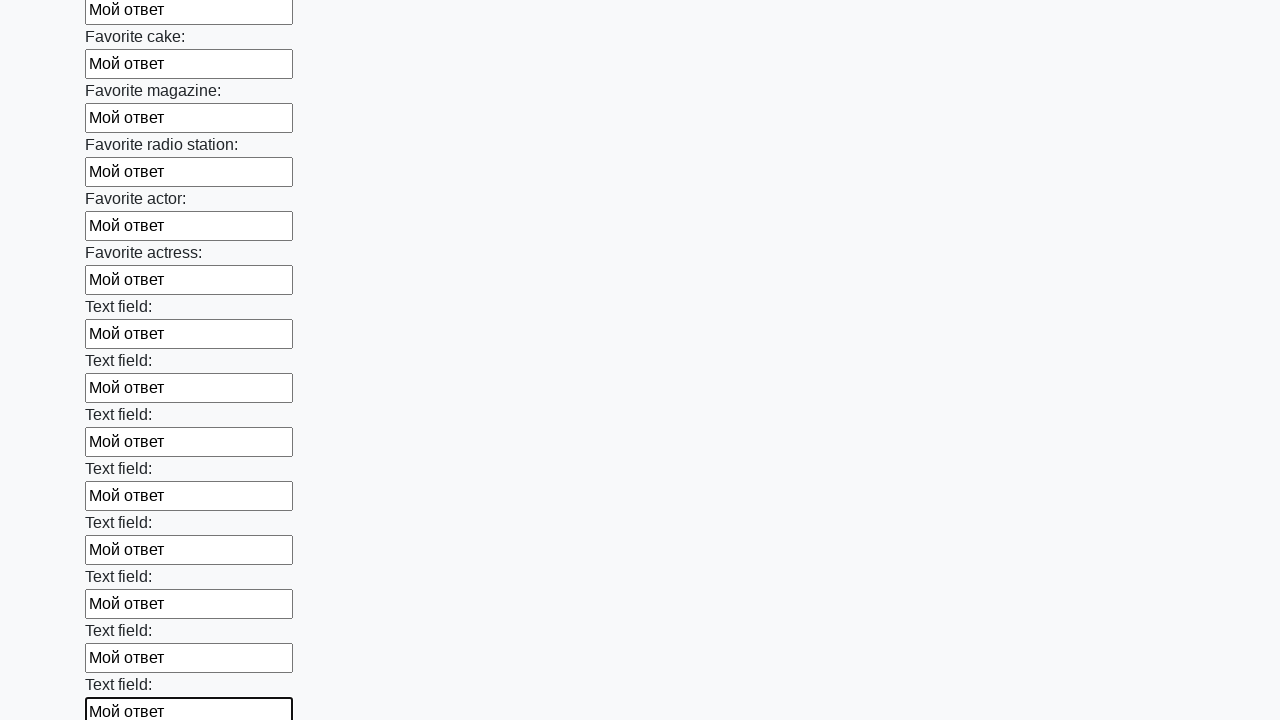

Filled text input field 35 of 100 with 'Мой ответ' on [type=text] >> nth=34
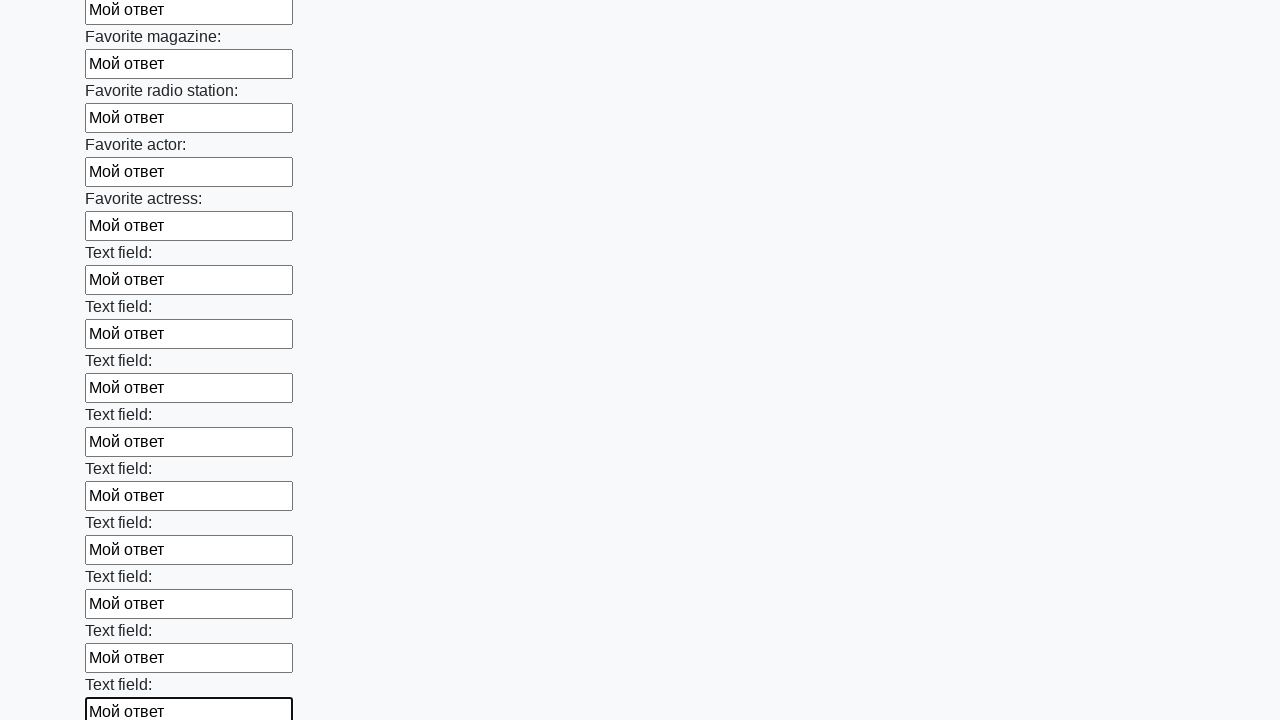

Filled text input field 36 of 100 with 'Мой ответ' on [type=text] >> nth=35
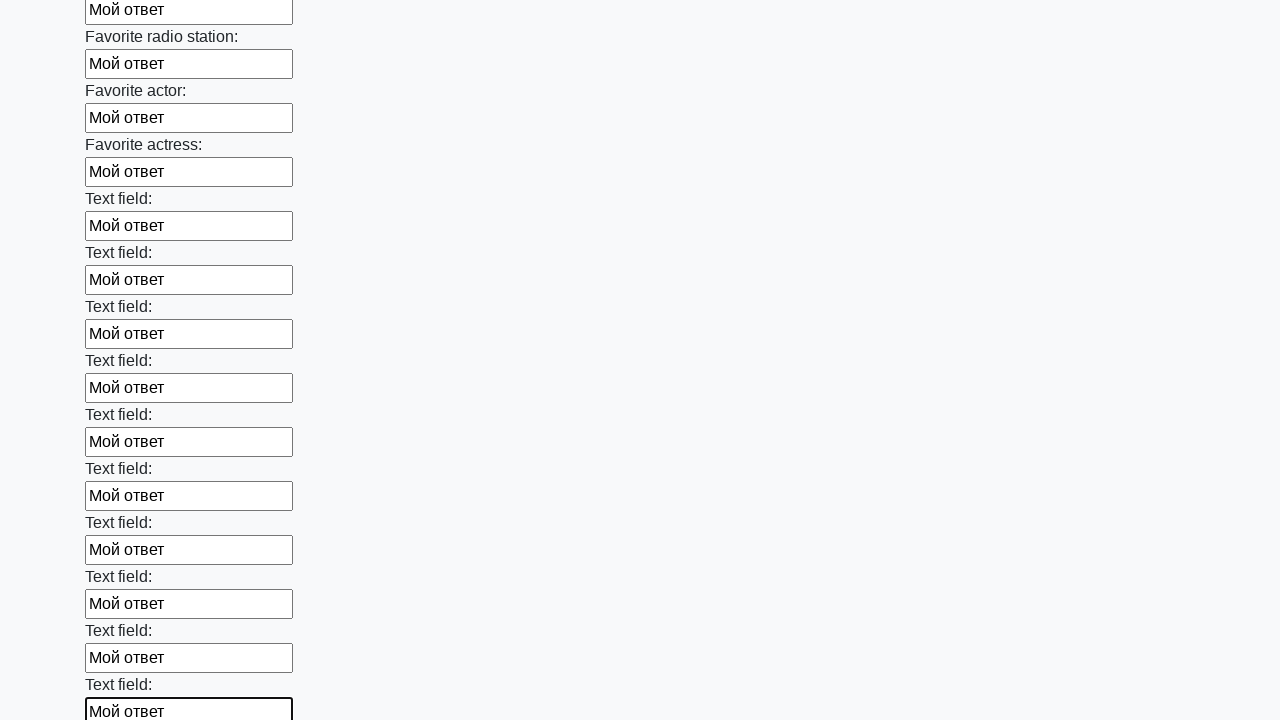

Filled text input field 37 of 100 with 'Мой ответ' on [type=text] >> nth=36
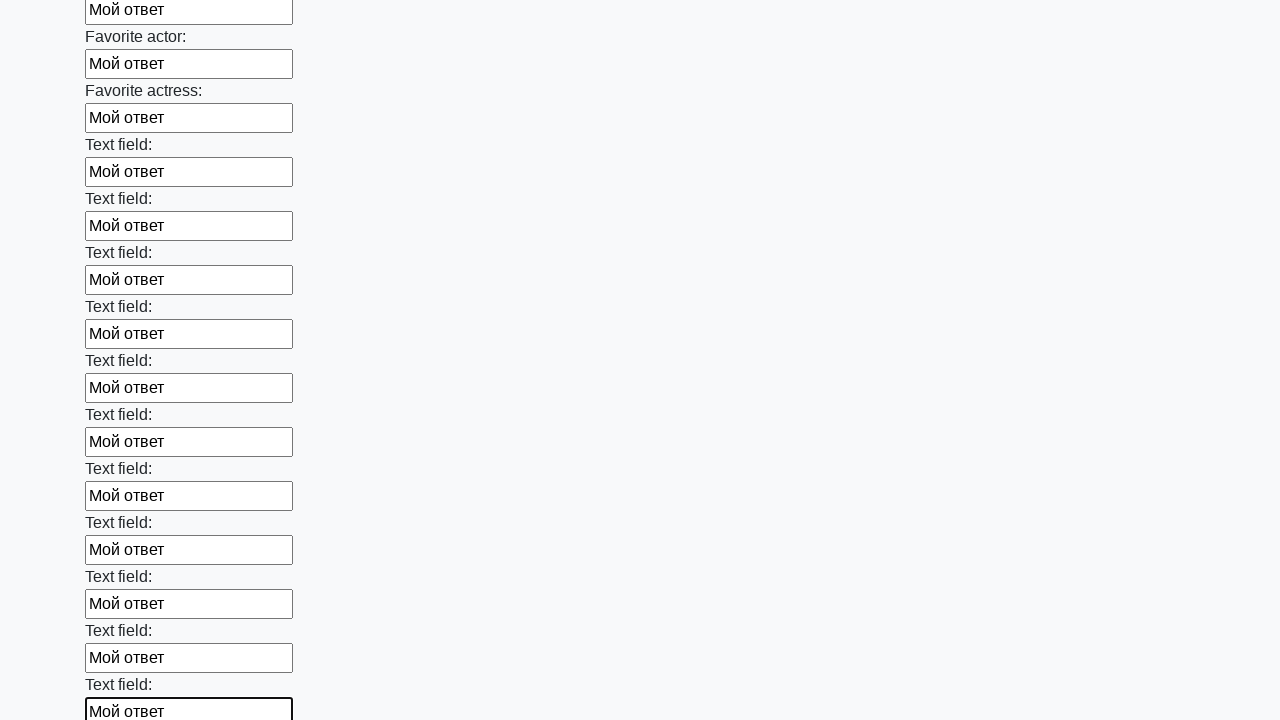

Filled text input field 38 of 100 with 'Мой ответ' on [type=text] >> nth=37
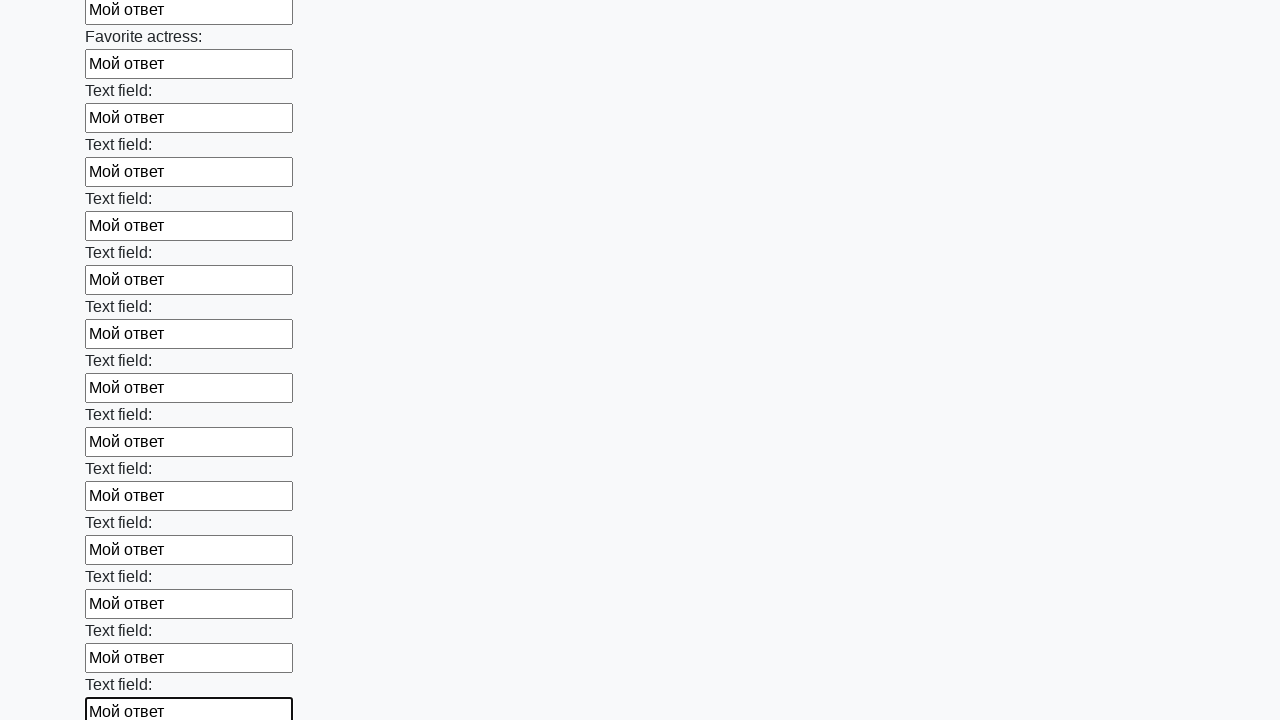

Filled text input field 39 of 100 with 'Мой ответ' on [type=text] >> nth=38
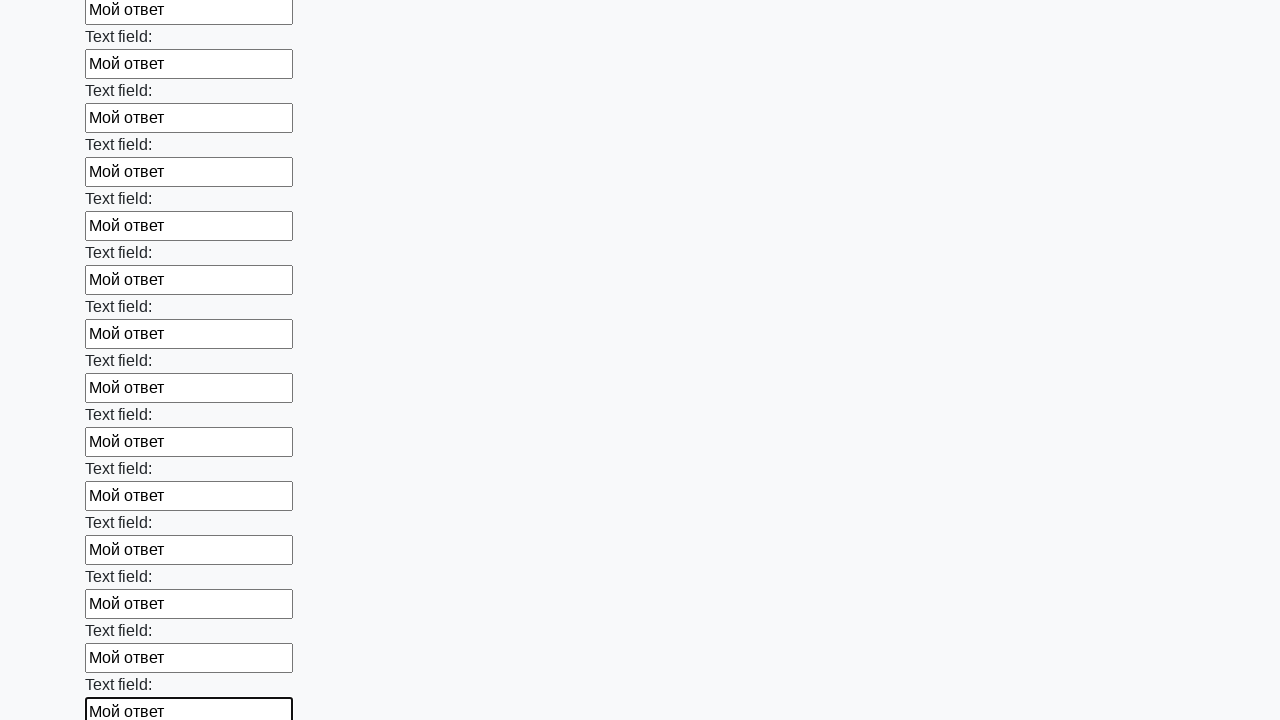

Filled text input field 40 of 100 with 'Мой ответ' on [type=text] >> nth=39
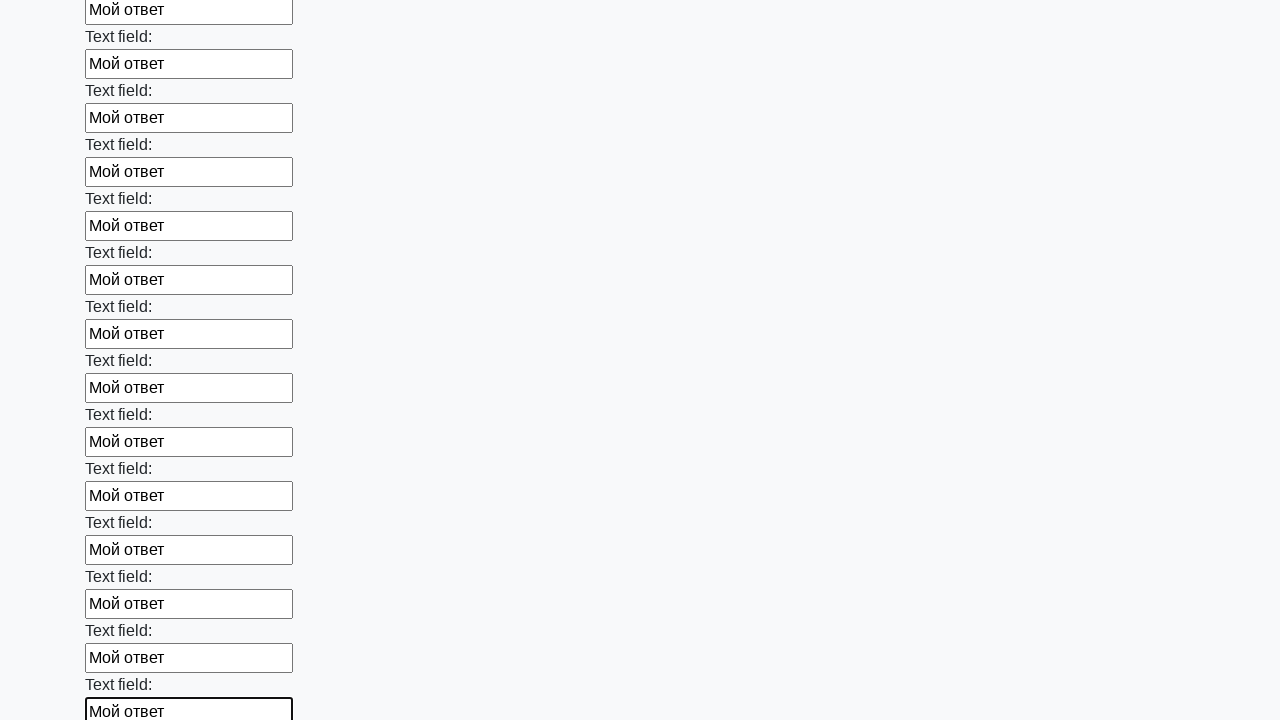

Filled text input field 41 of 100 with 'Мой ответ' on [type=text] >> nth=40
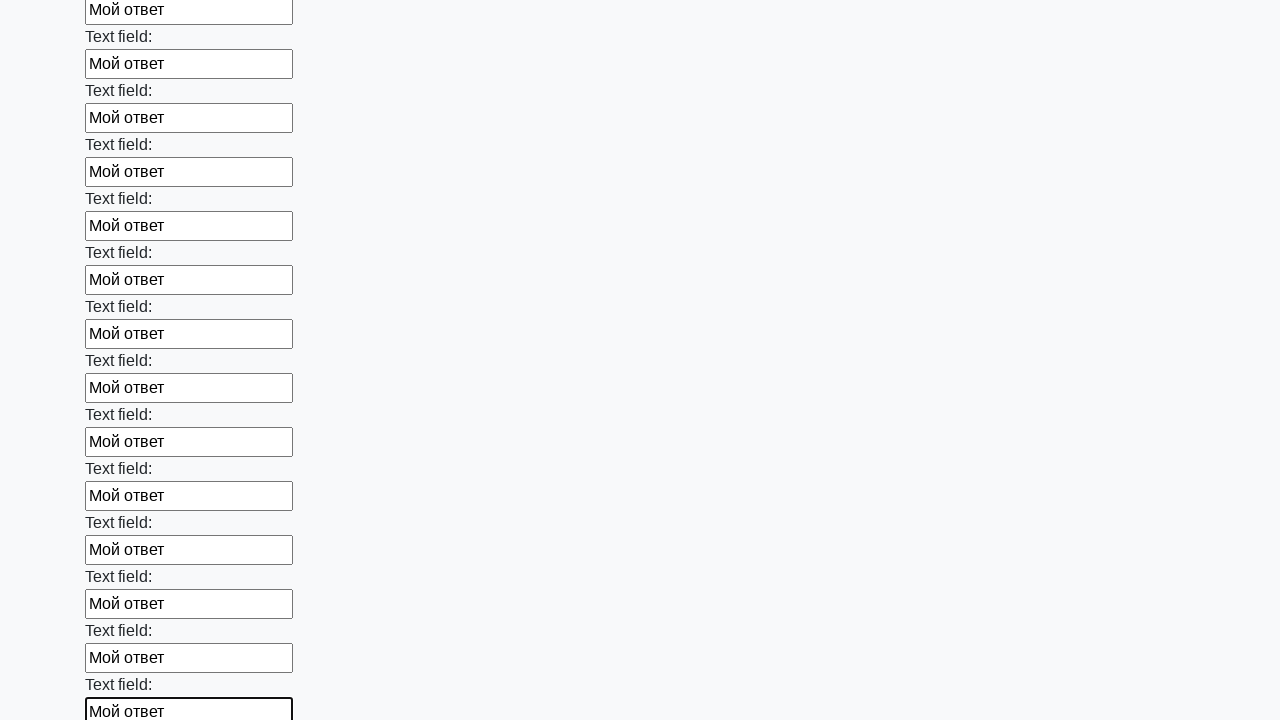

Filled text input field 42 of 100 with 'Мой ответ' on [type=text] >> nth=41
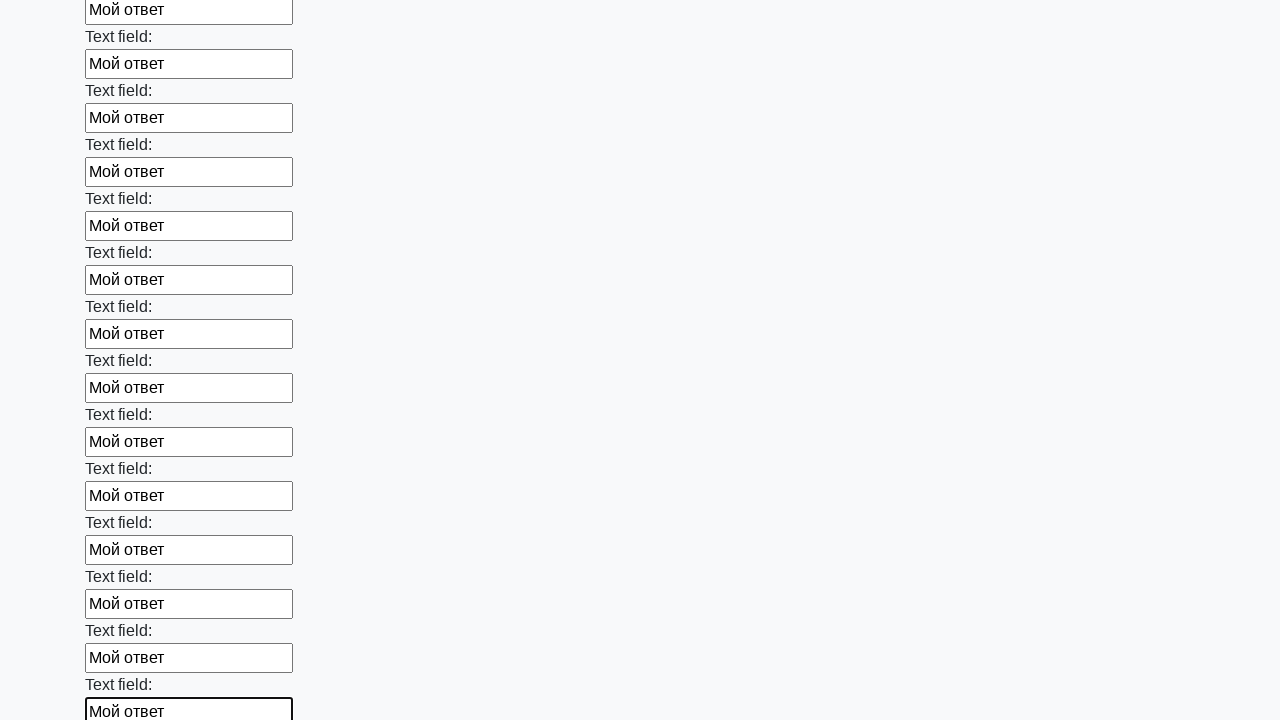

Filled text input field 43 of 100 with 'Мой ответ' on [type=text] >> nth=42
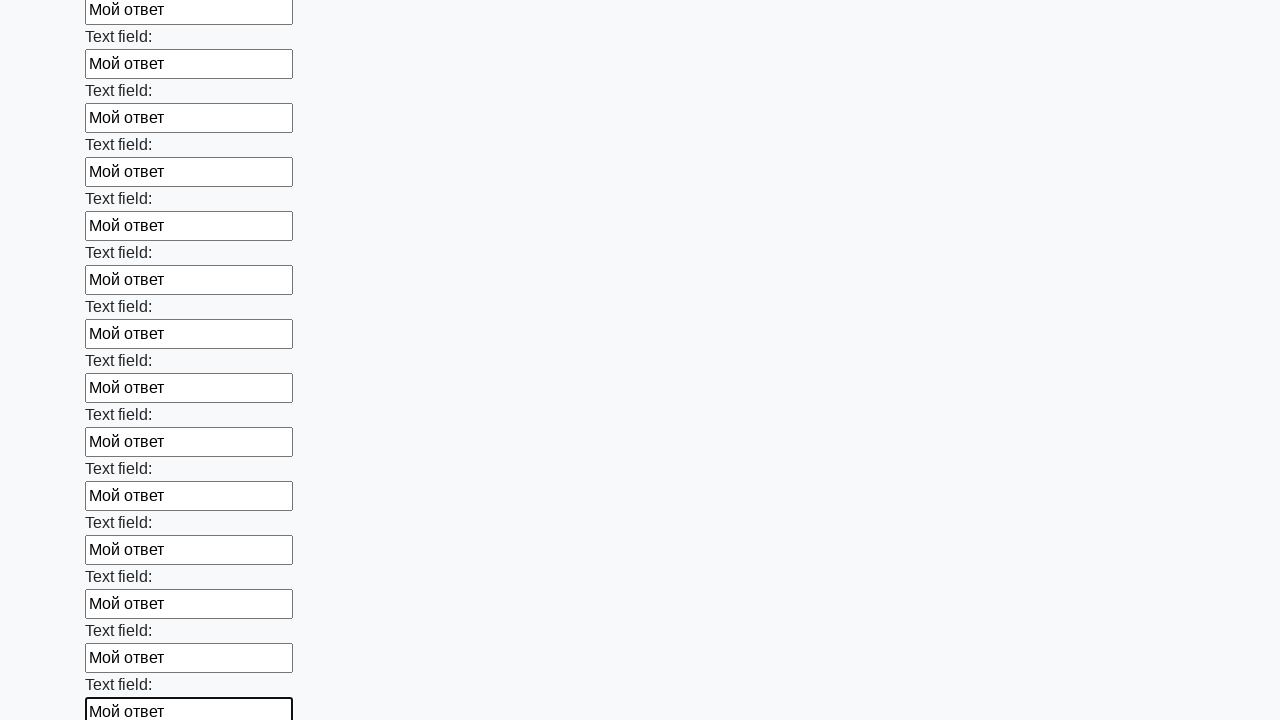

Filled text input field 44 of 100 with 'Мой ответ' on [type=text] >> nth=43
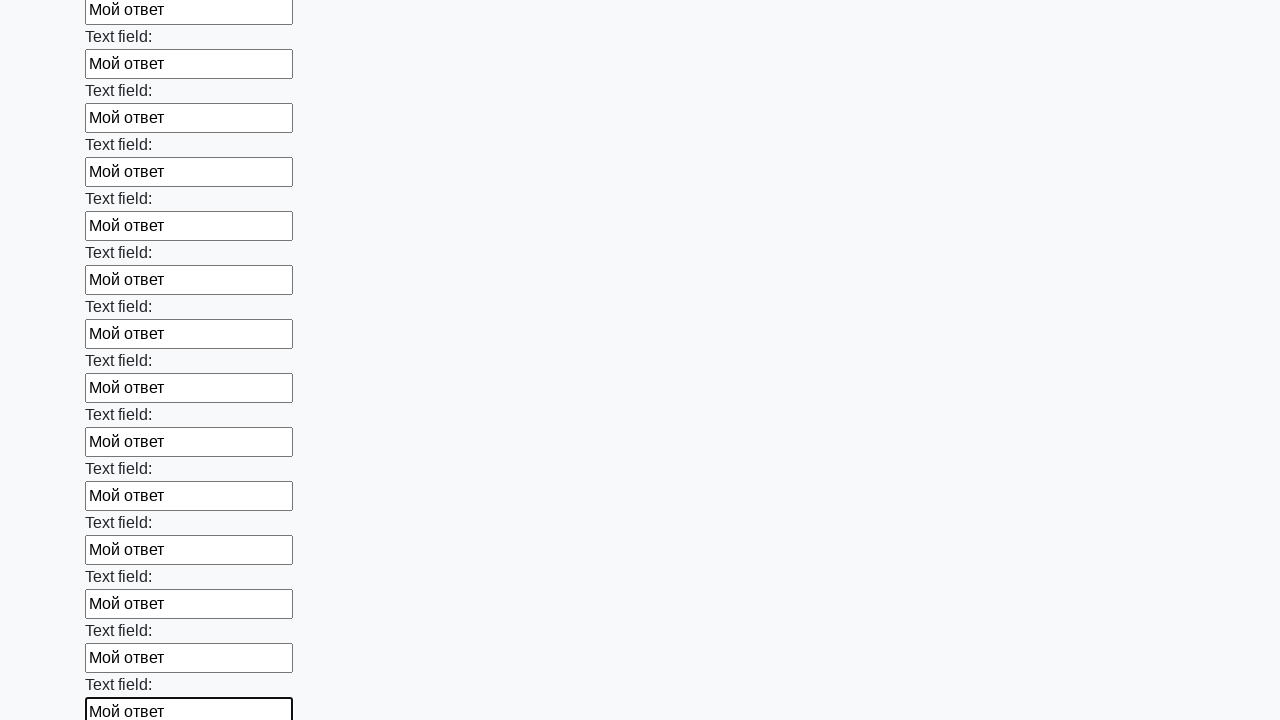

Filled text input field 45 of 100 with 'Мой ответ' on [type=text] >> nth=44
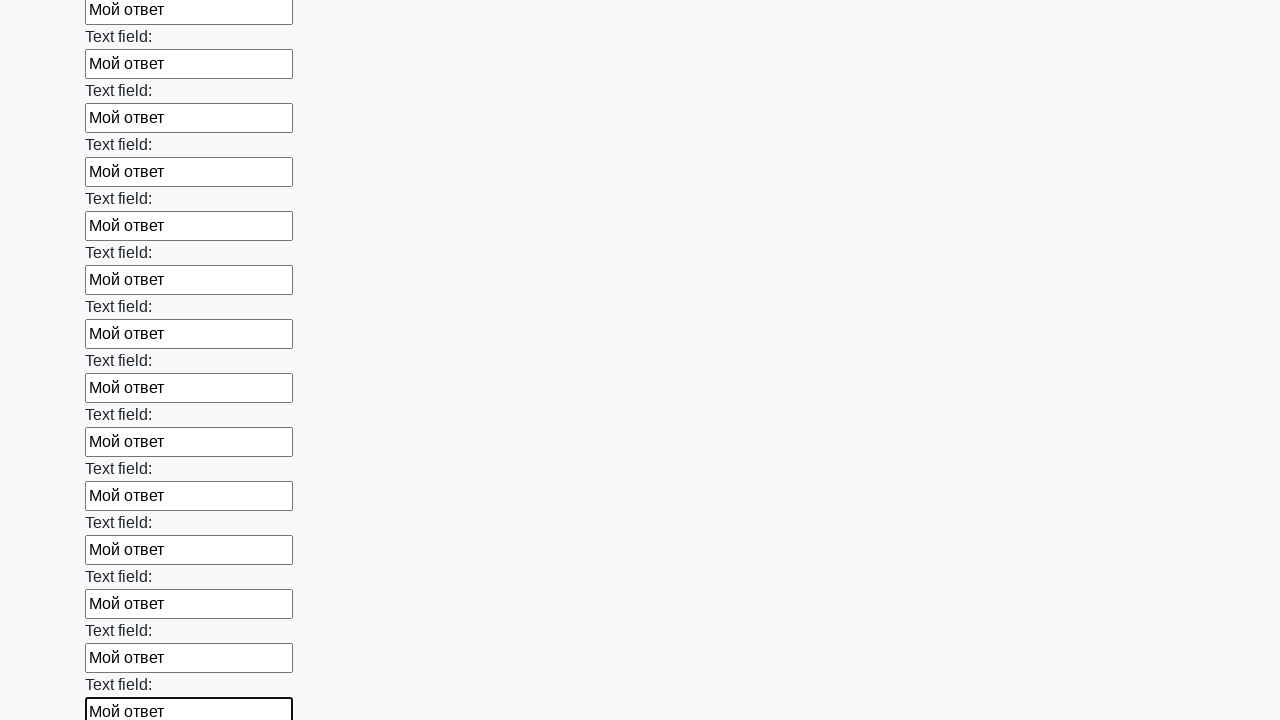

Filled text input field 46 of 100 with 'Мой ответ' on [type=text] >> nth=45
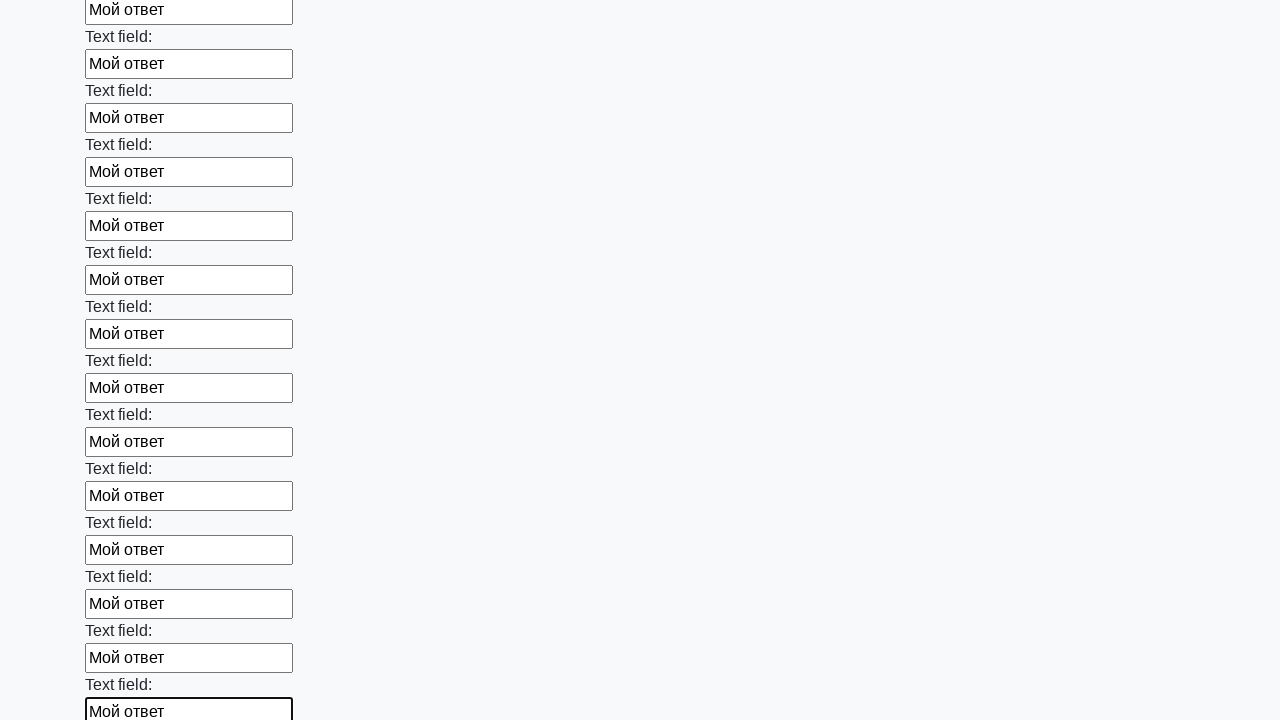

Filled text input field 47 of 100 with 'Мой ответ' on [type=text] >> nth=46
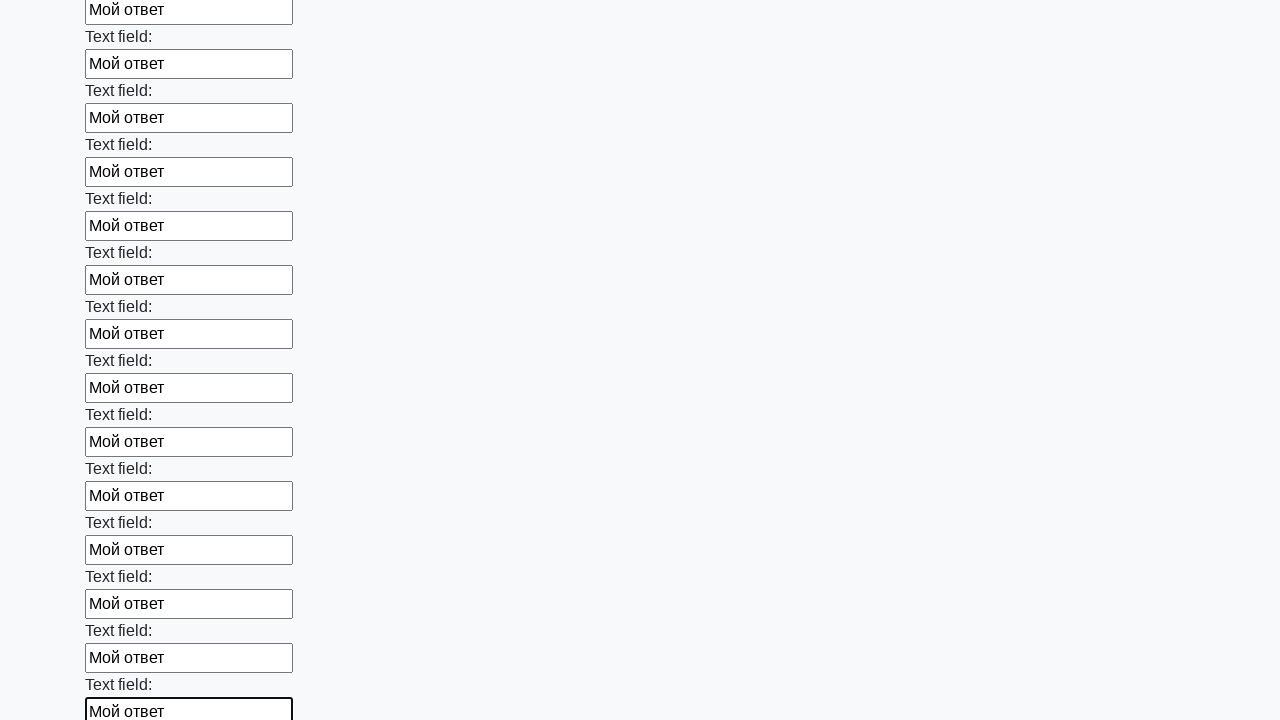

Filled text input field 48 of 100 with 'Мой ответ' on [type=text] >> nth=47
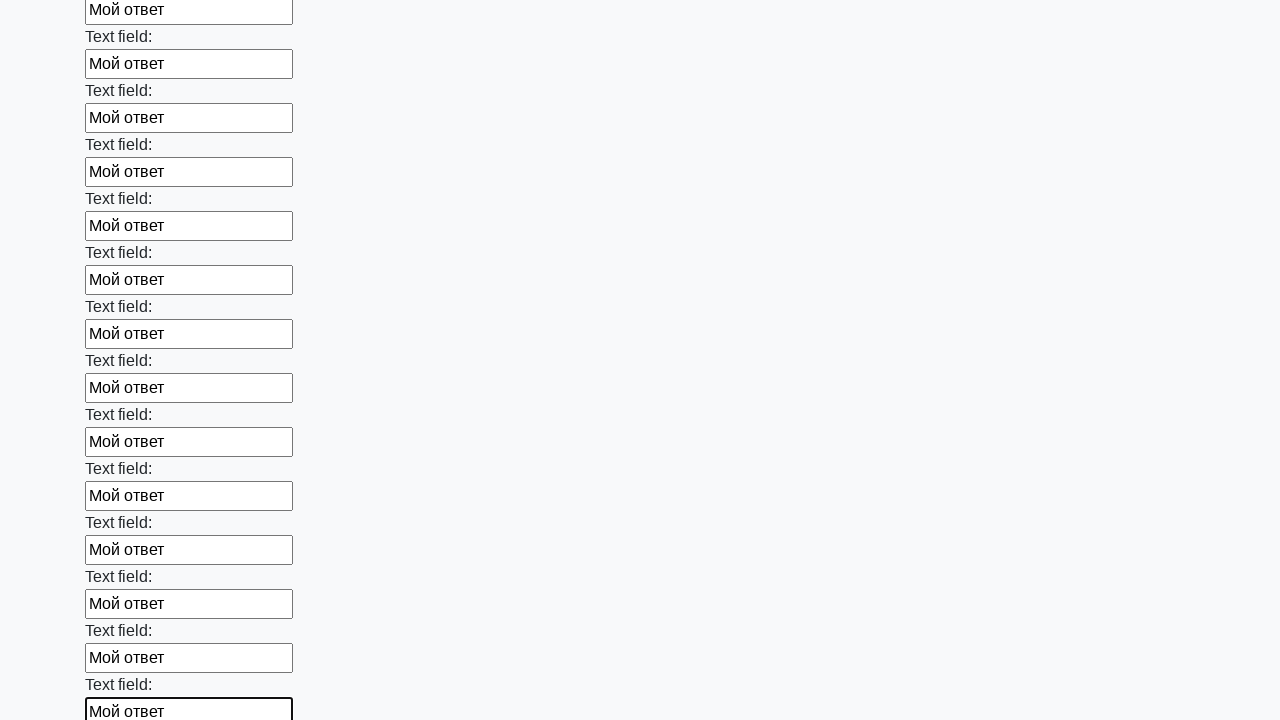

Filled text input field 49 of 100 with 'Мой ответ' on [type=text] >> nth=48
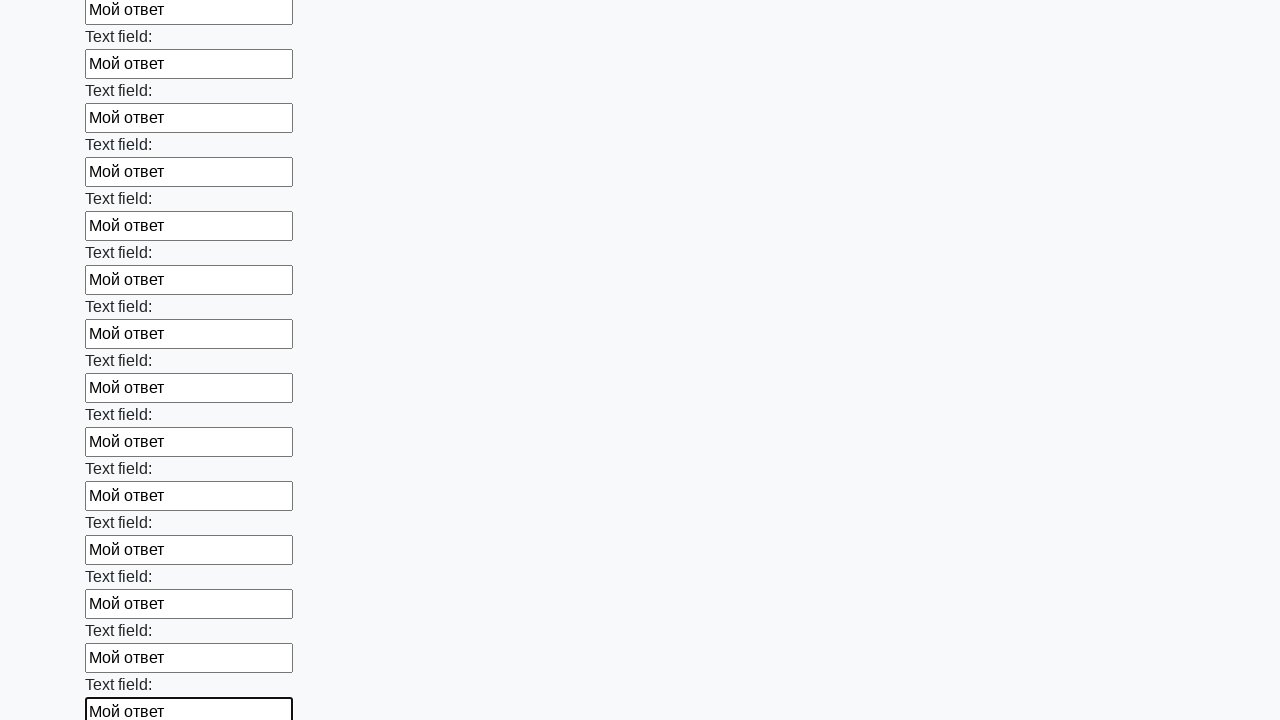

Filled text input field 50 of 100 with 'Мой ответ' on [type=text] >> nth=49
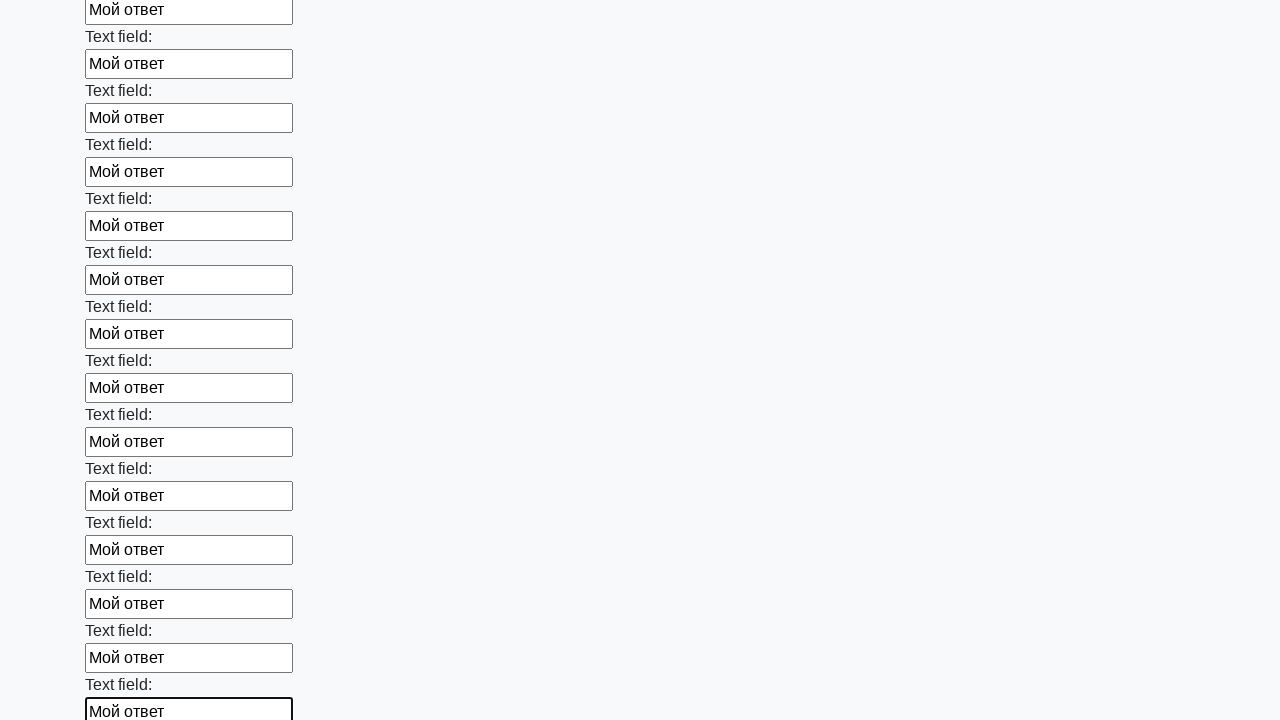

Filled text input field 51 of 100 with 'Мой ответ' on [type=text] >> nth=50
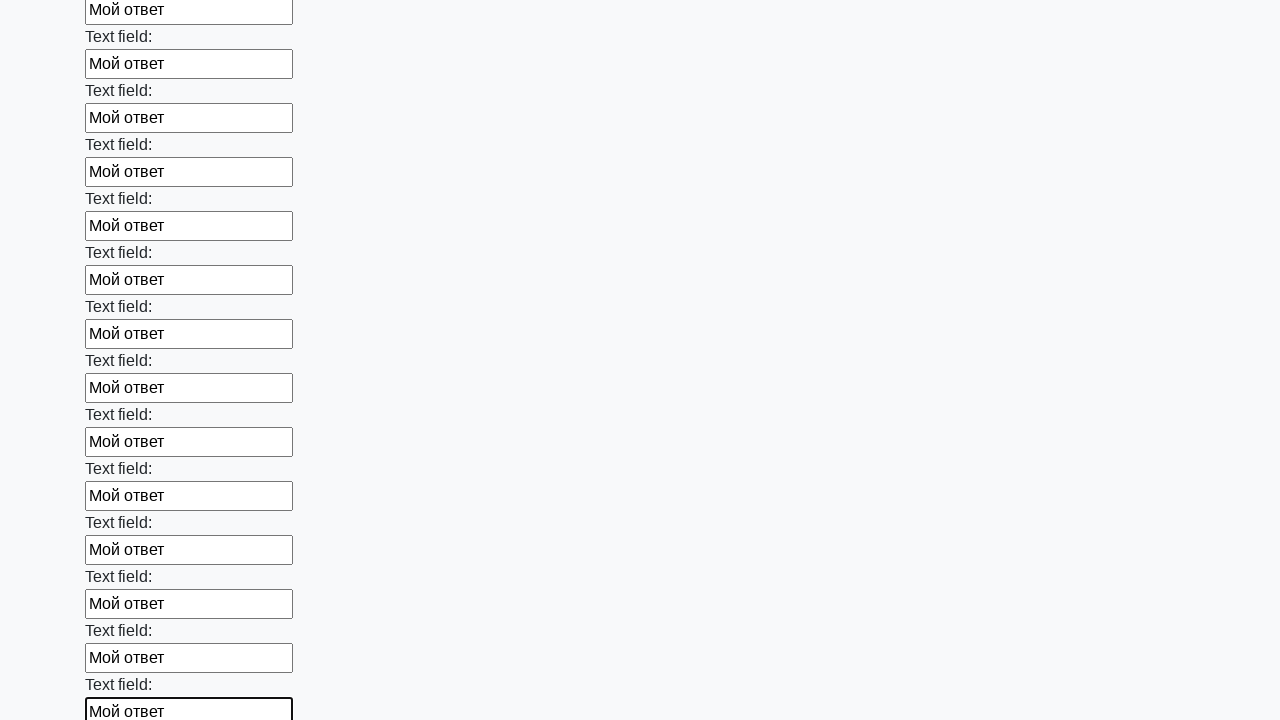

Filled text input field 52 of 100 with 'Мой ответ' on [type=text] >> nth=51
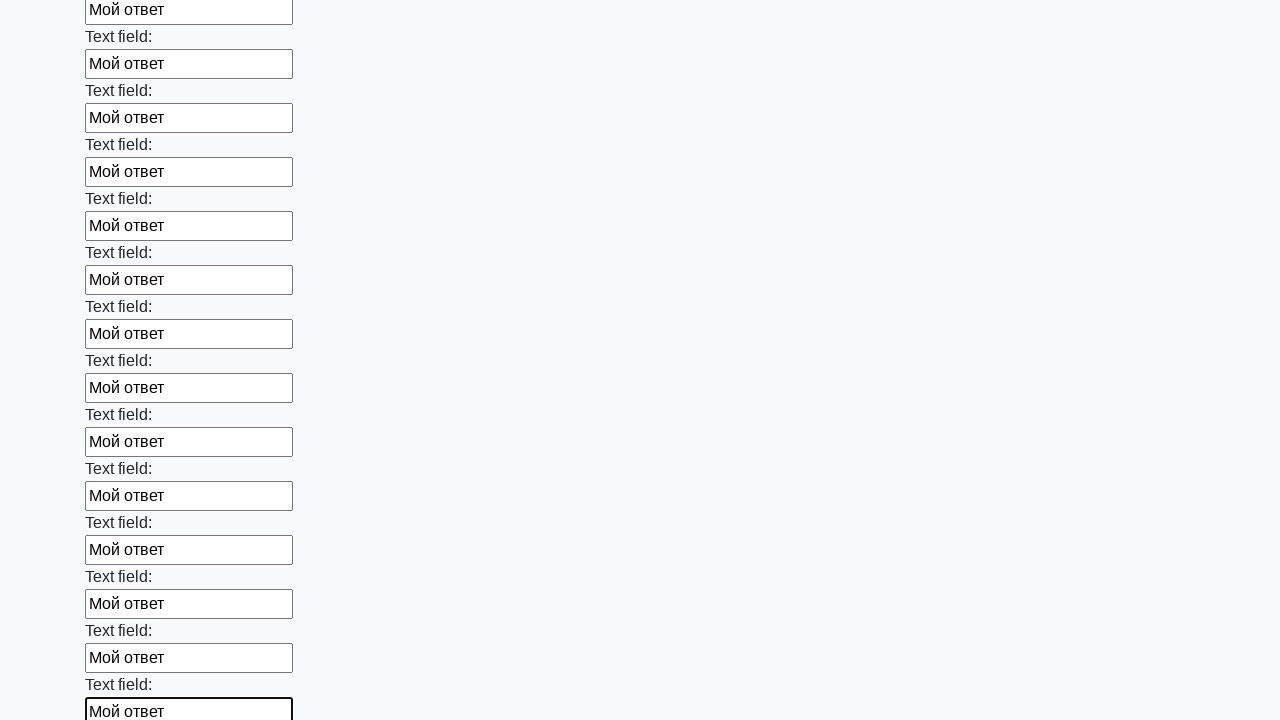

Filled text input field 53 of 100 with 'Мой ответ' on [type=text] >> nth=52
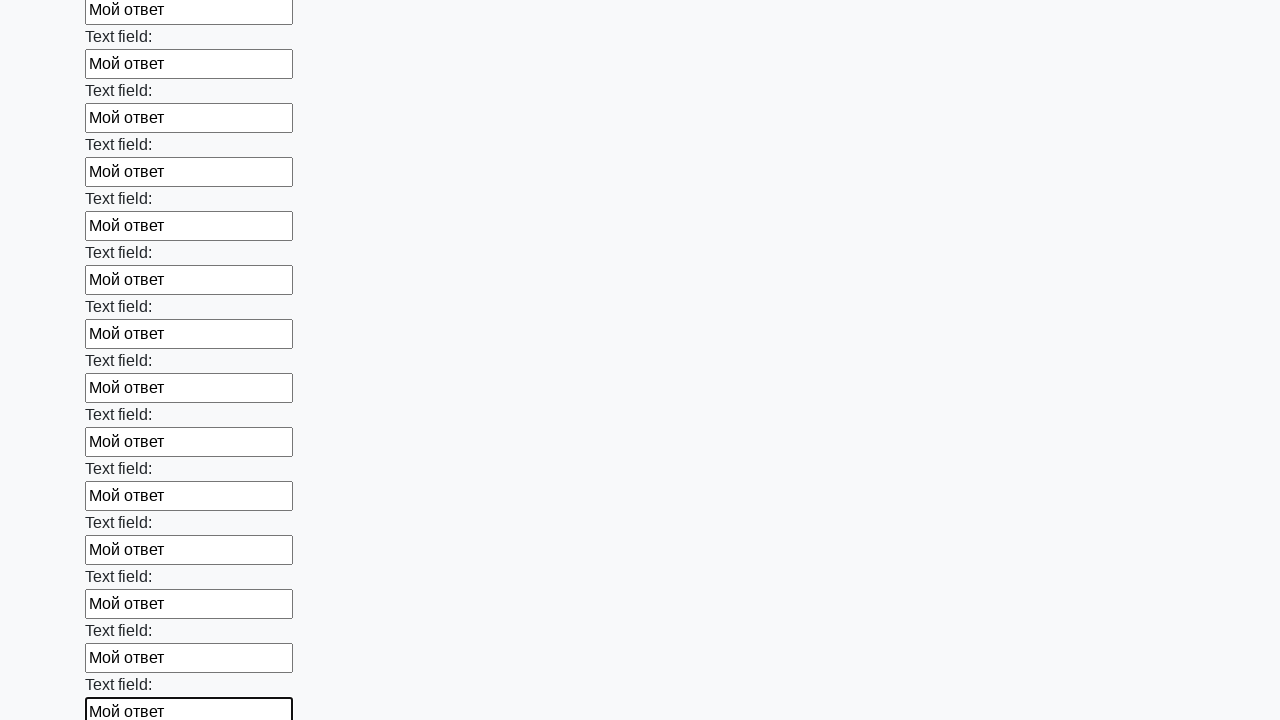

Filled text input field 54 of 100 with 'Мой ответ' on [type=text] >> nth=53
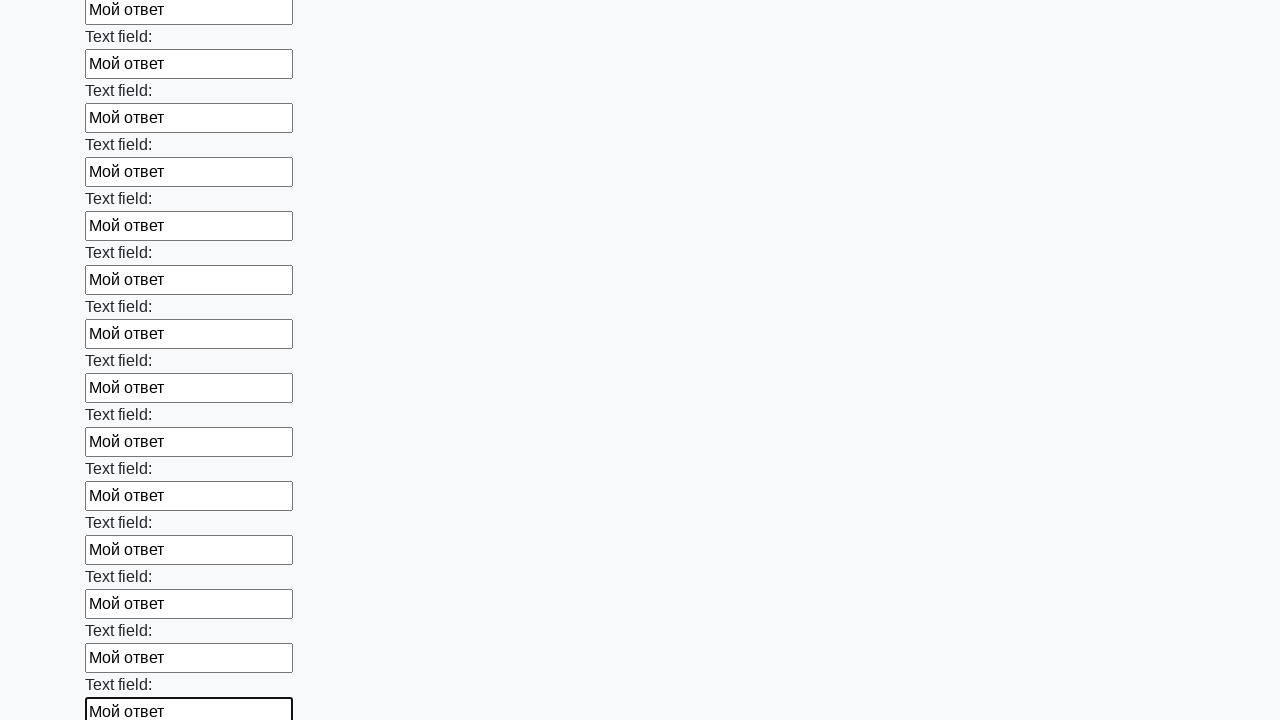

Filled text input field 55 of 100 with 'Мой ответ' on [type=text] >> nth=54
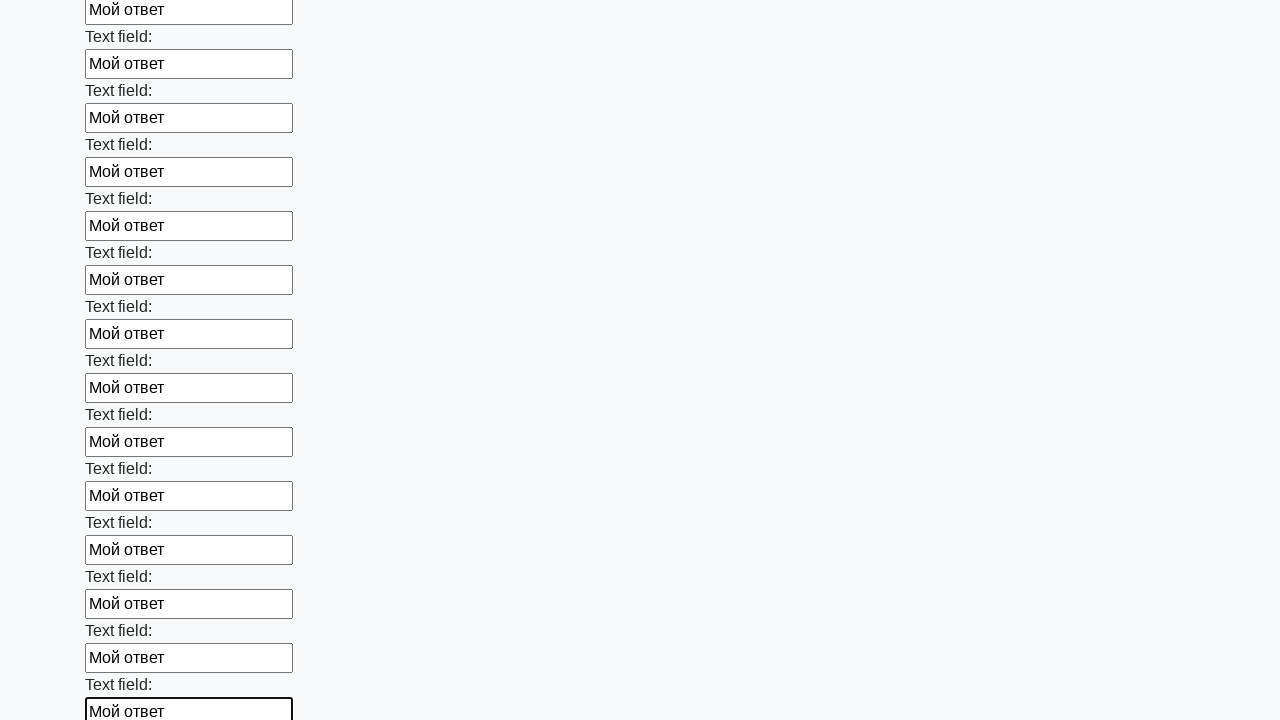

Filled text input field 56 of 100 with 'Мой ответ' on [type=text] >> nth=55
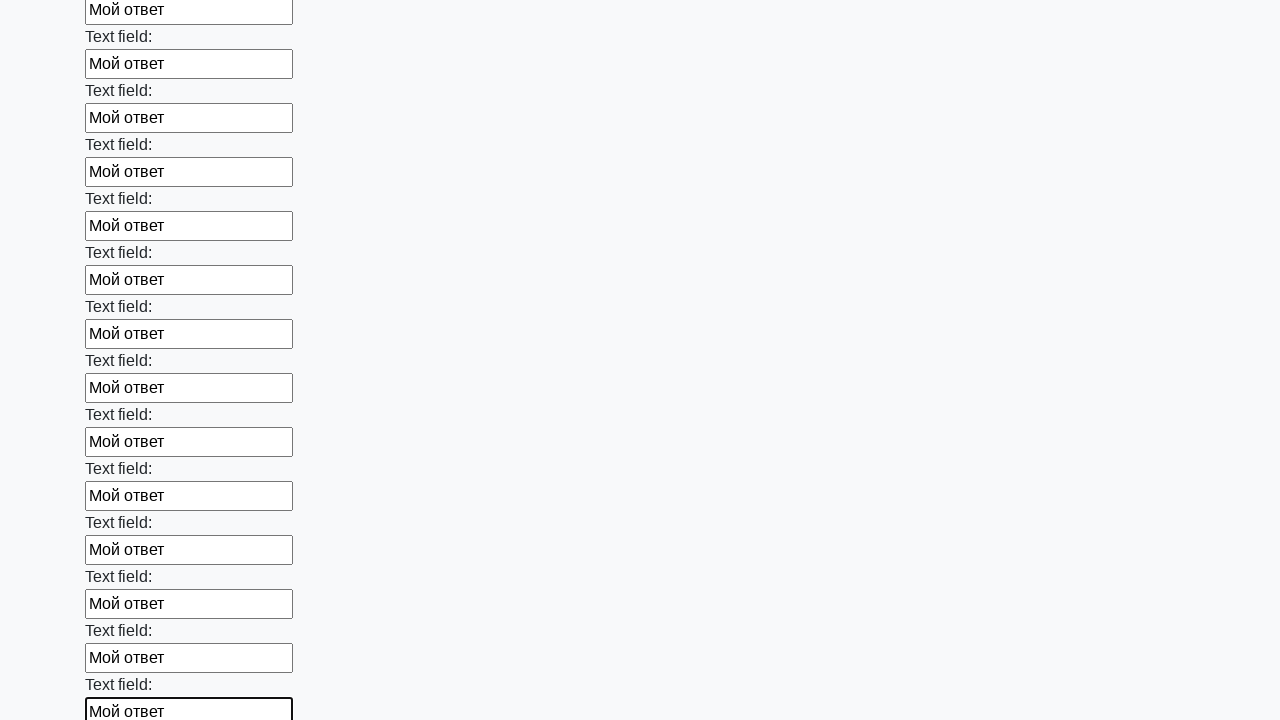

Filled text input field 57 of 100 with 'Мой ответ' on [type=text] >> nth=56
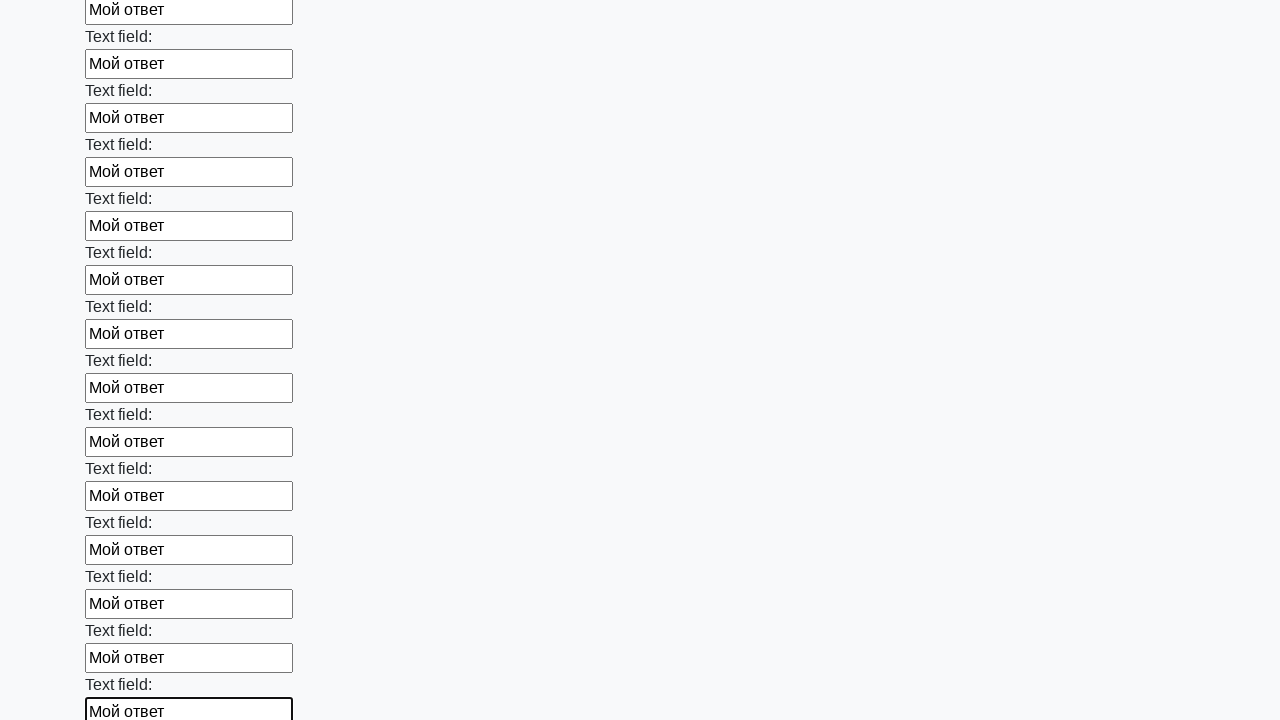

Filled text input field 58 of 100 with 'Мой ответ' on [type=text] >> nth=57
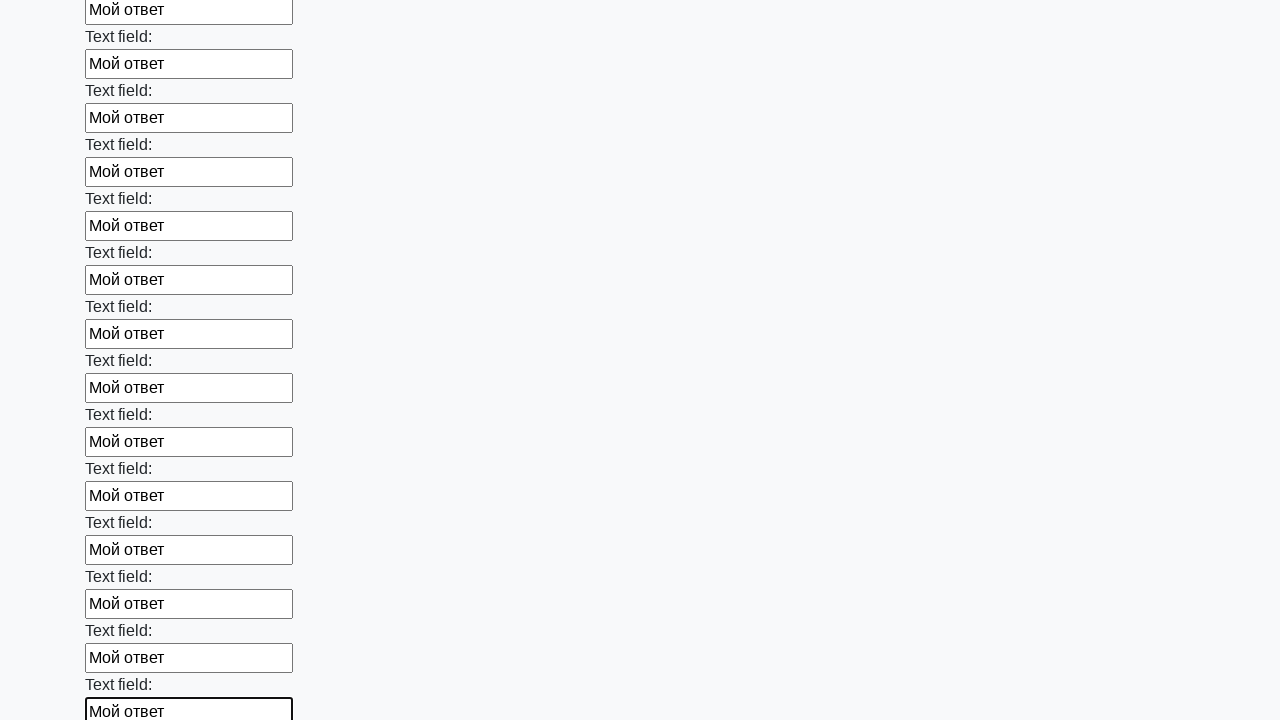

Filled text input field 59 of 100 with 'Мой ответ' on [type=text] >> nth=58
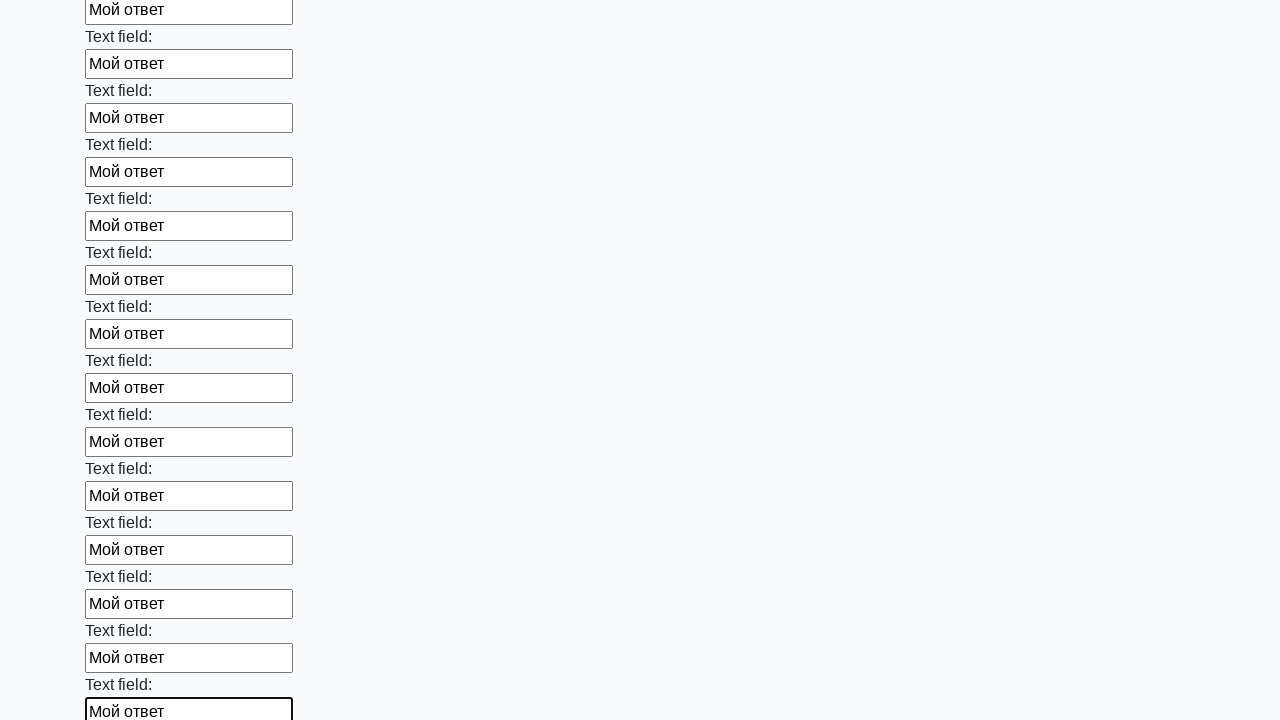

Filled text input field 60 of 100 with 'Мой ответ' on [type=text] >> nth=59
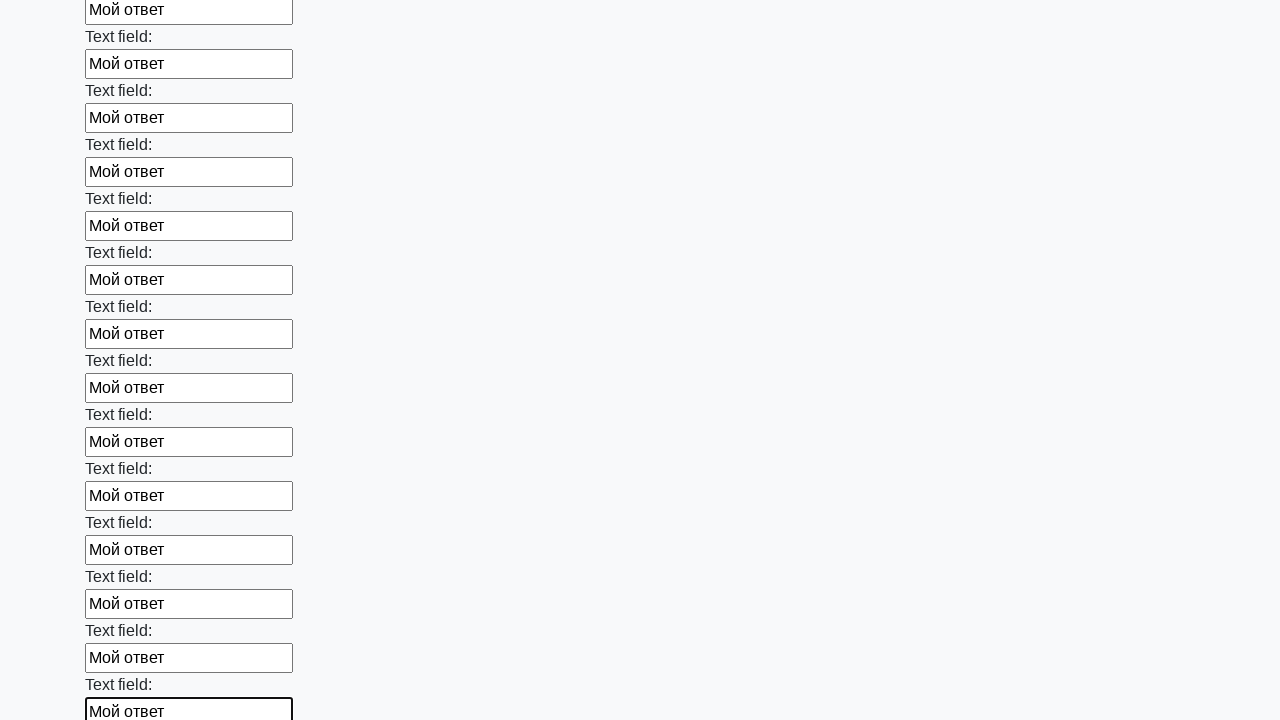

Filled text input field 61 of 100 with 'Мой ответ' on [type=text] >> nth=60
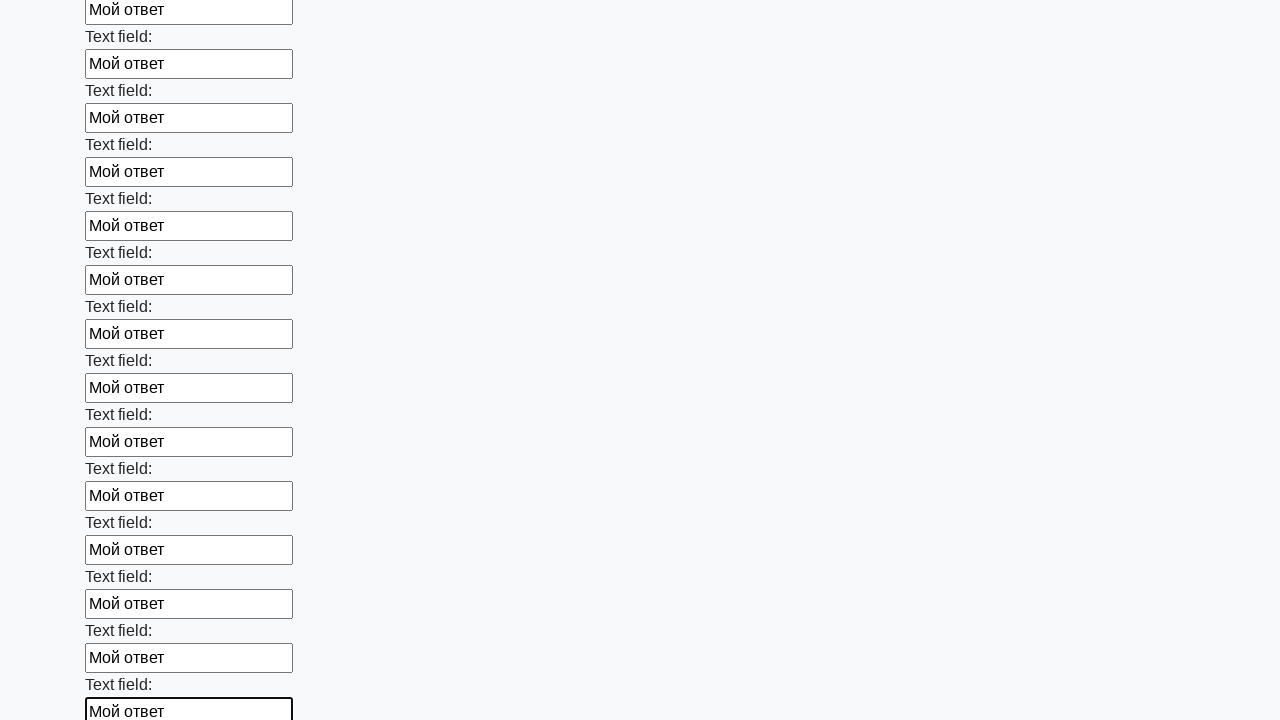

Filled text input field 62 of 100 with 'Мой ответ' on [type=text] >> nth=61
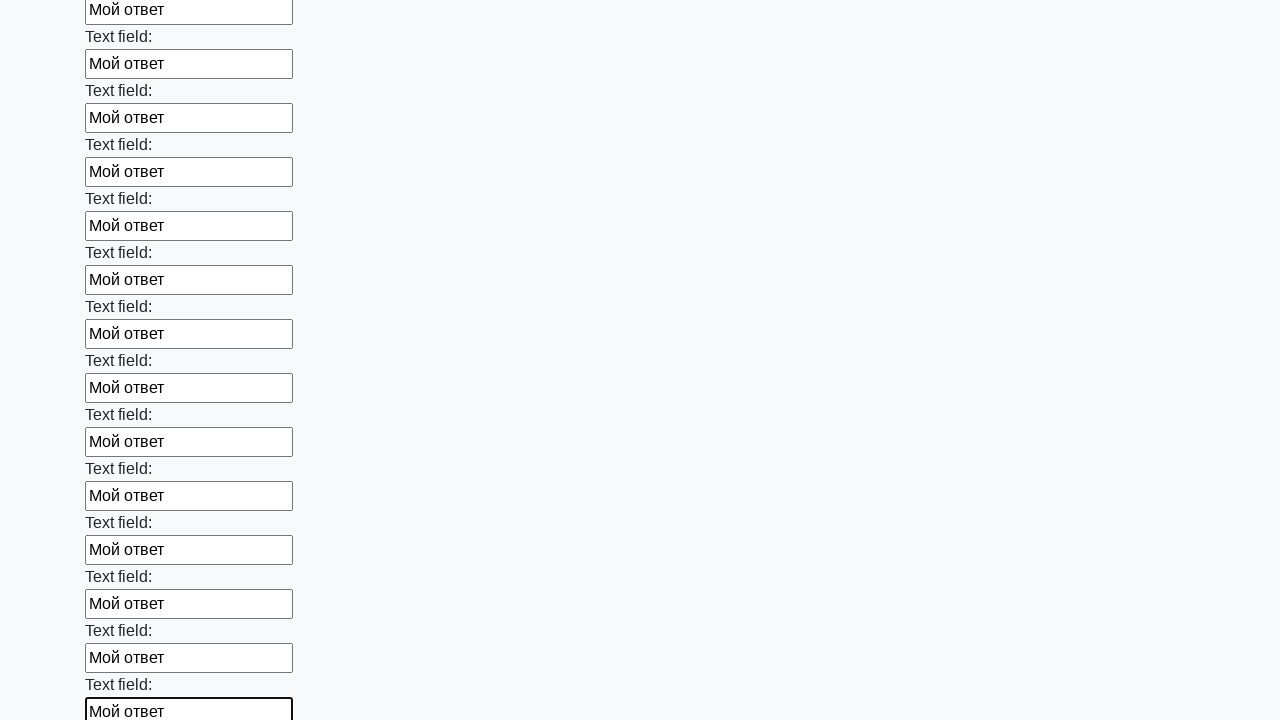

Filled text input field 63 of 100 with 'Мой ответ' on [type=text] >> nth=62
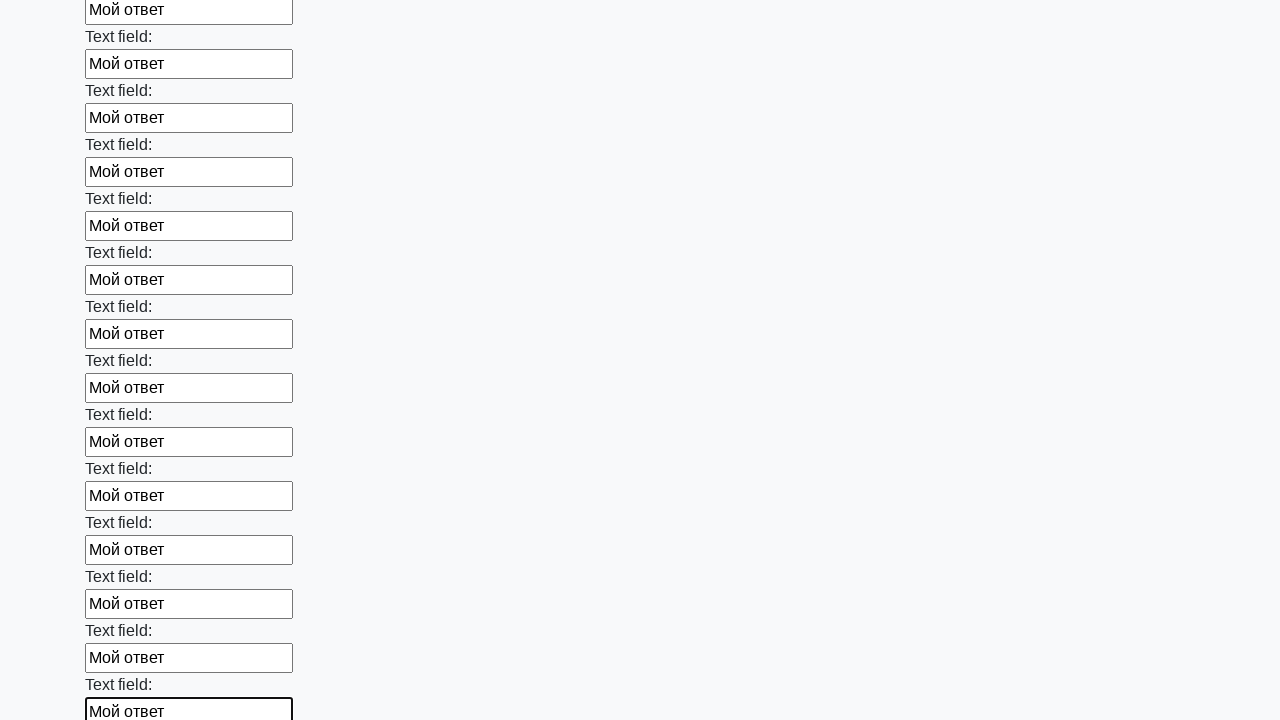

Filled text input field 64 of 100 with 'Мой ответ' on [type=text] >> nth=63
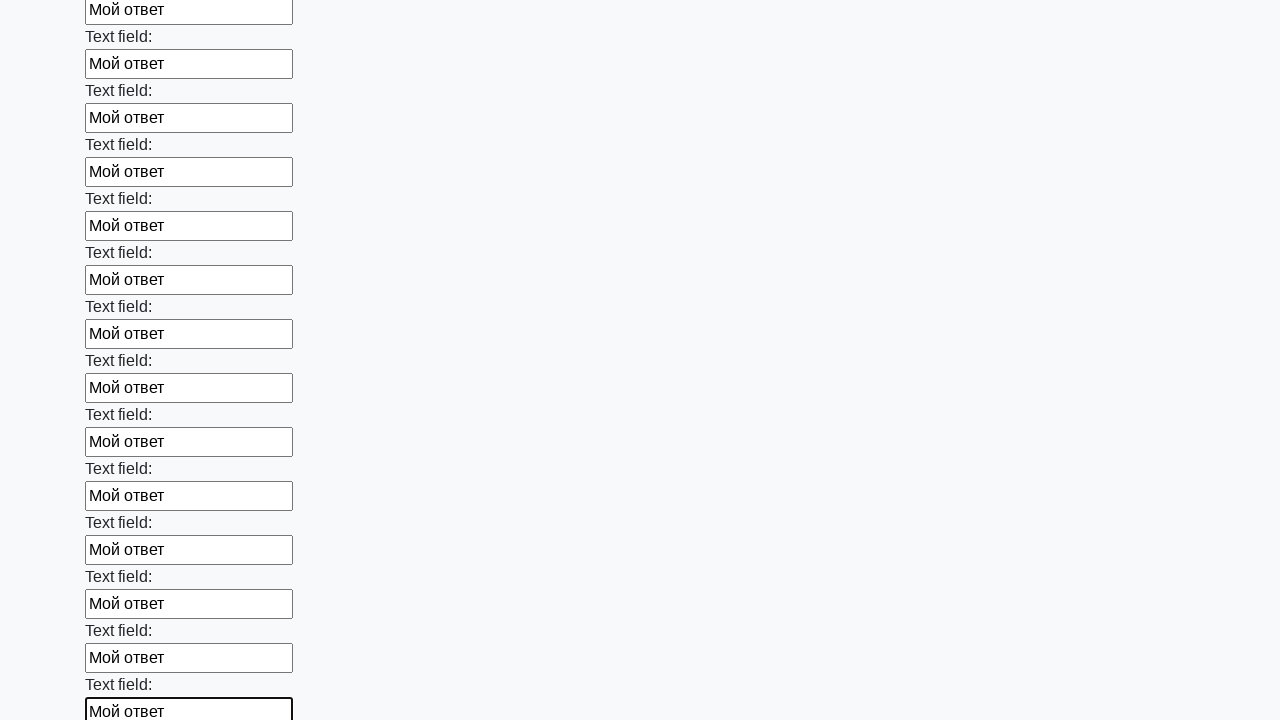

Filled text input field 65 of 100 with 'Мой ответ' on [type=text] >> nth=64
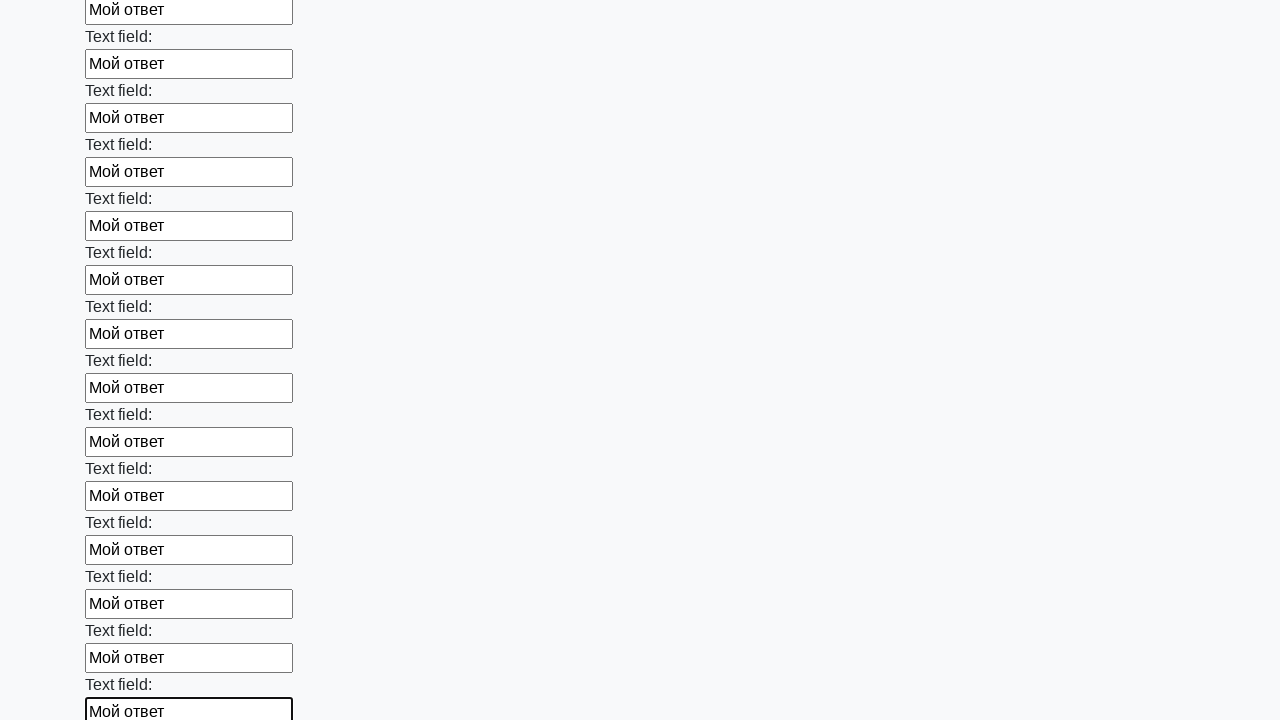

Filled text input field 66 of 100 with 'Мой ответ' on [type=text] >> nth=65
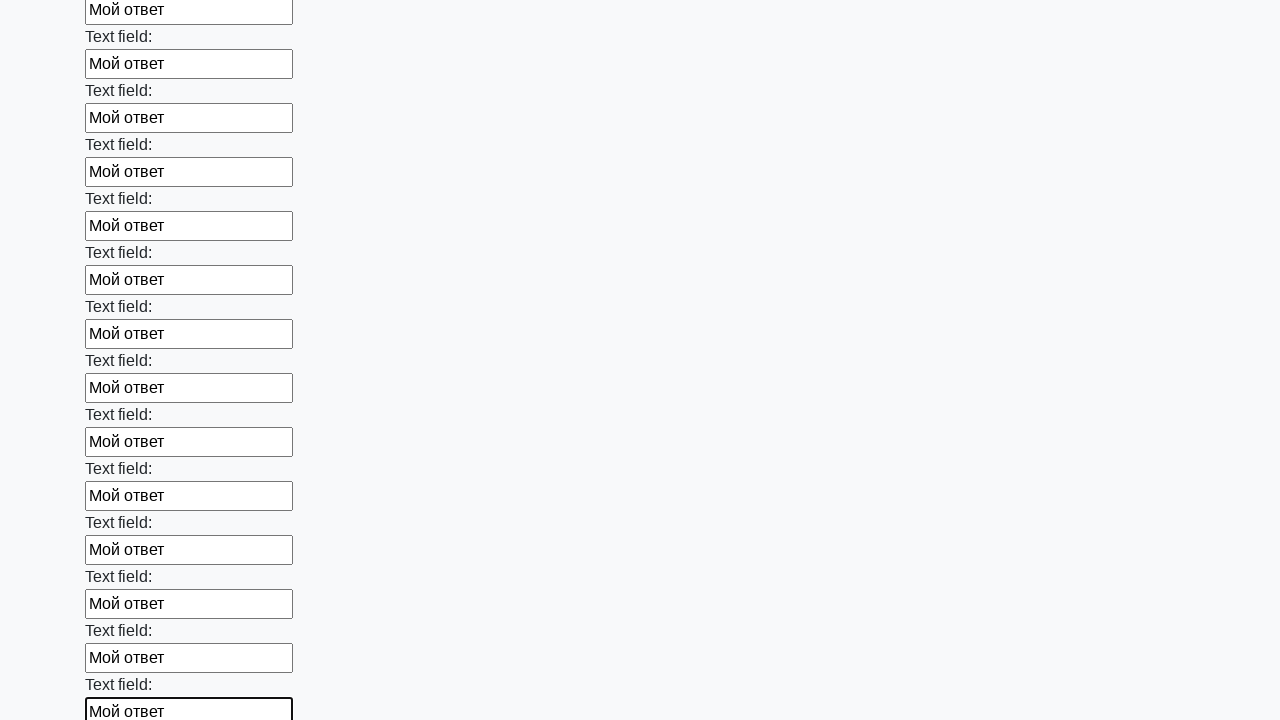

Filled text input field 67 of 100 with 'Мой ответ' on [type=text] >> nth=66
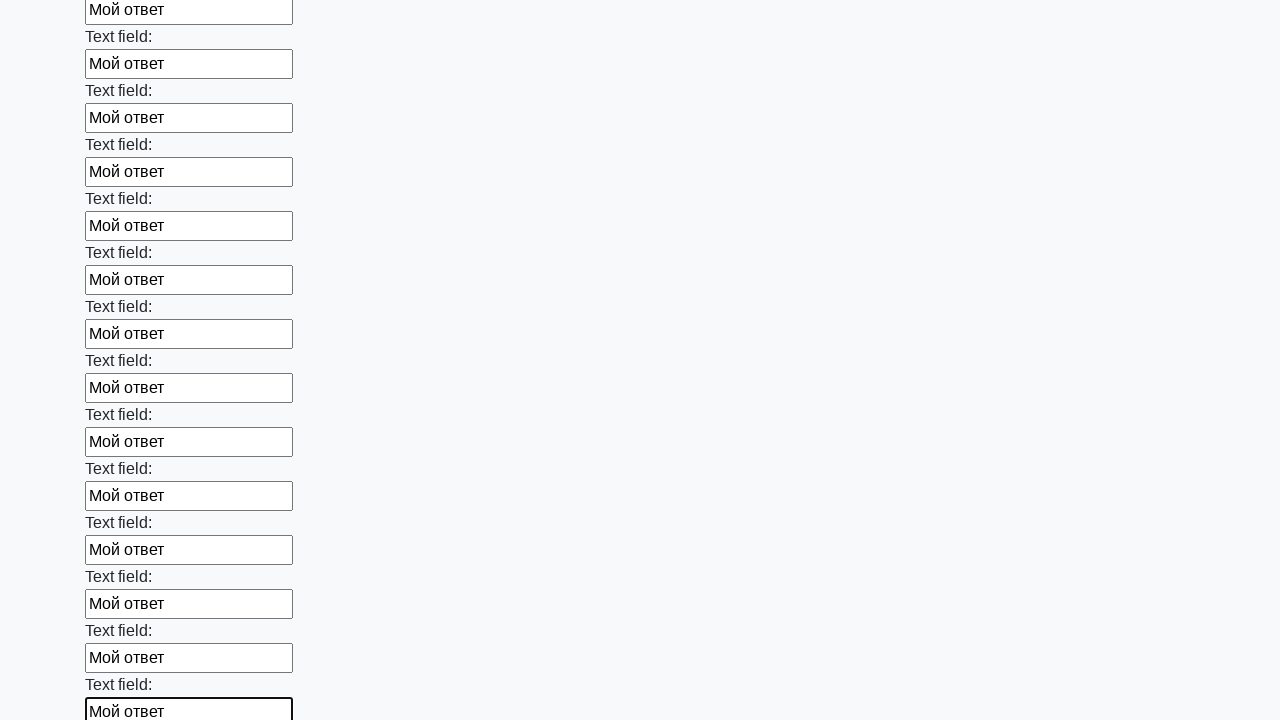

Filled text input field 68 of 100 with 'Мой ответ' on [type=text] >> nth=67
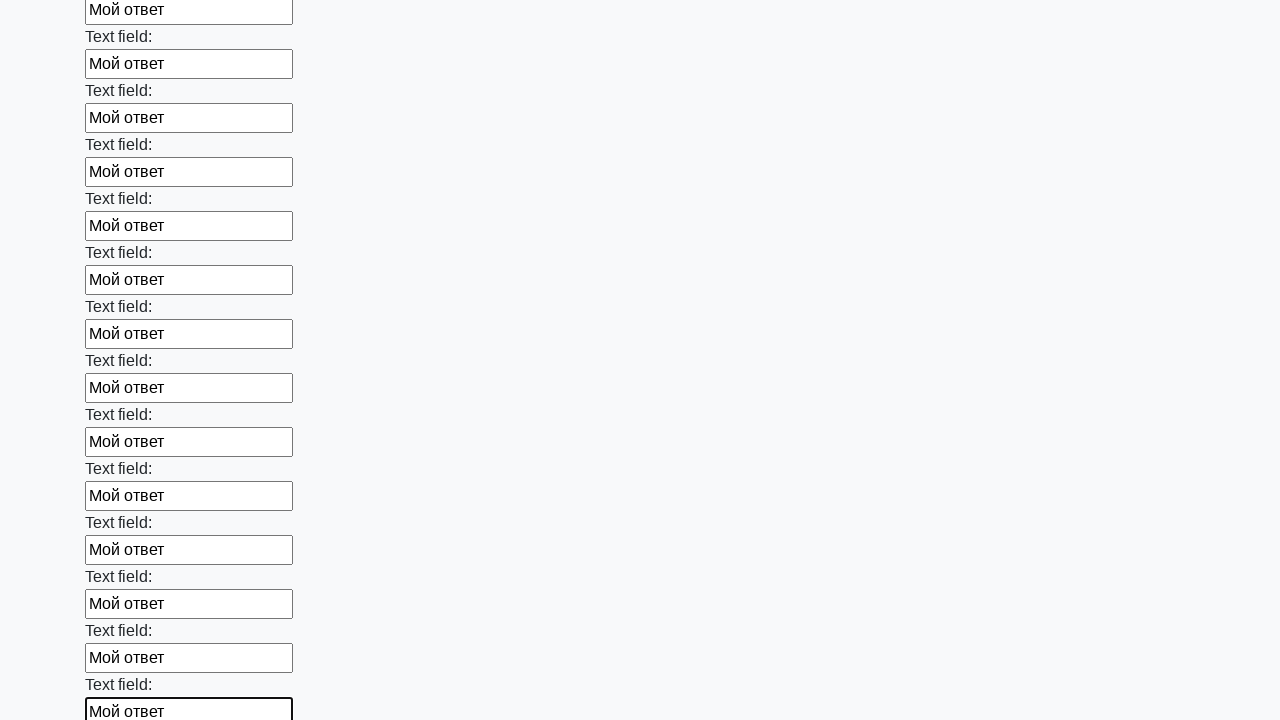

Filled text input field 69 of 100 with 'Мой ответ' on [type=text] >> nth=68
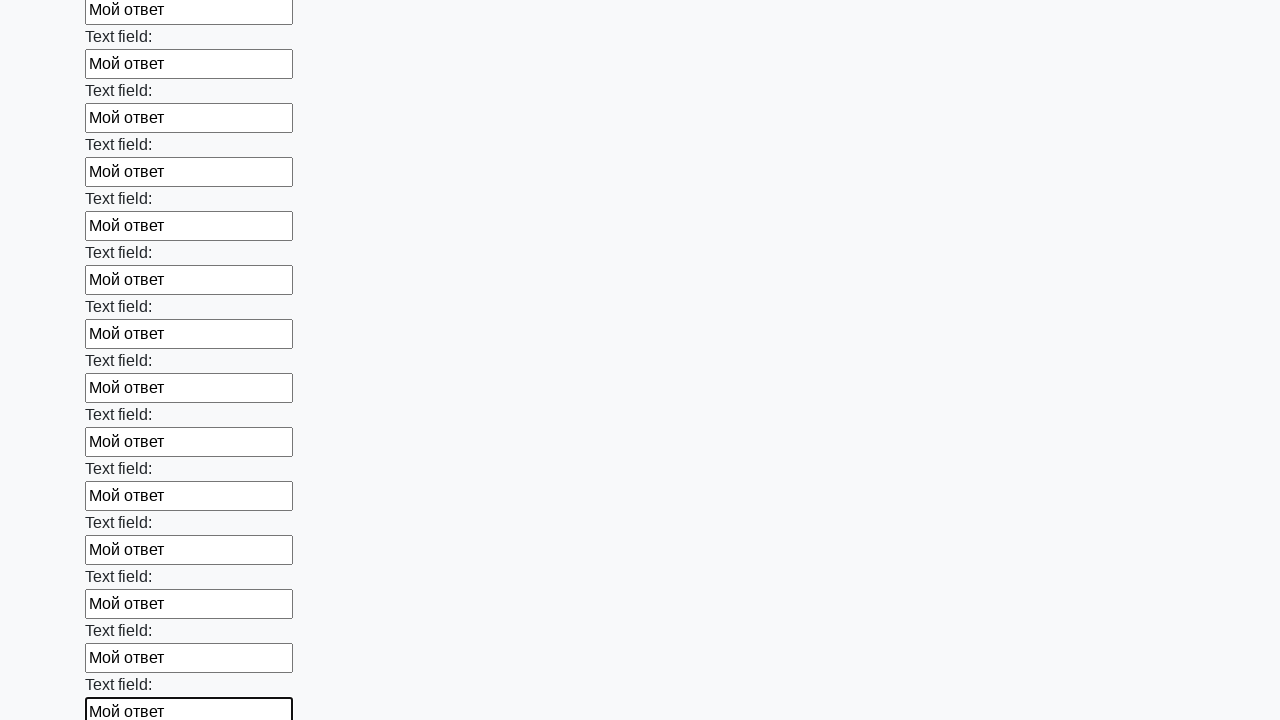

Filled text input field 70 of 100 with 'Мой ответ' on [type=text] >> nth=69
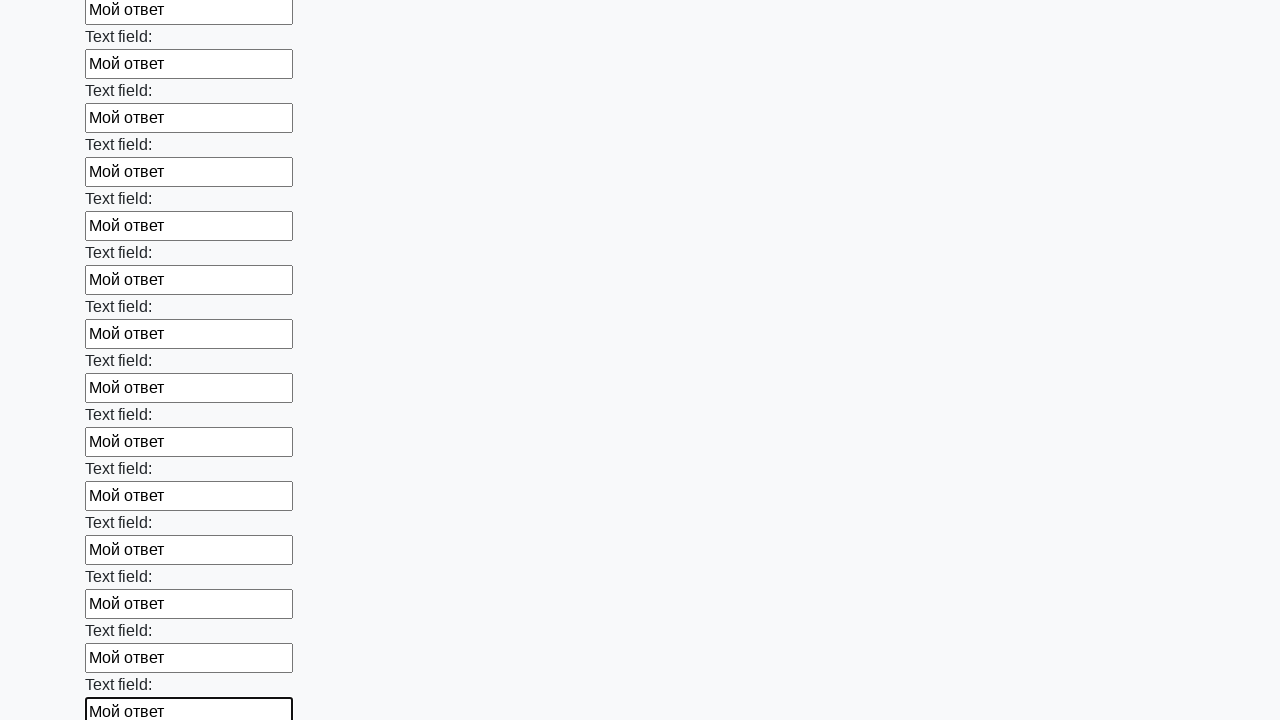

Filled text input field 71 of 100 with 'Мой ответ' on [type=text] >> nth=70
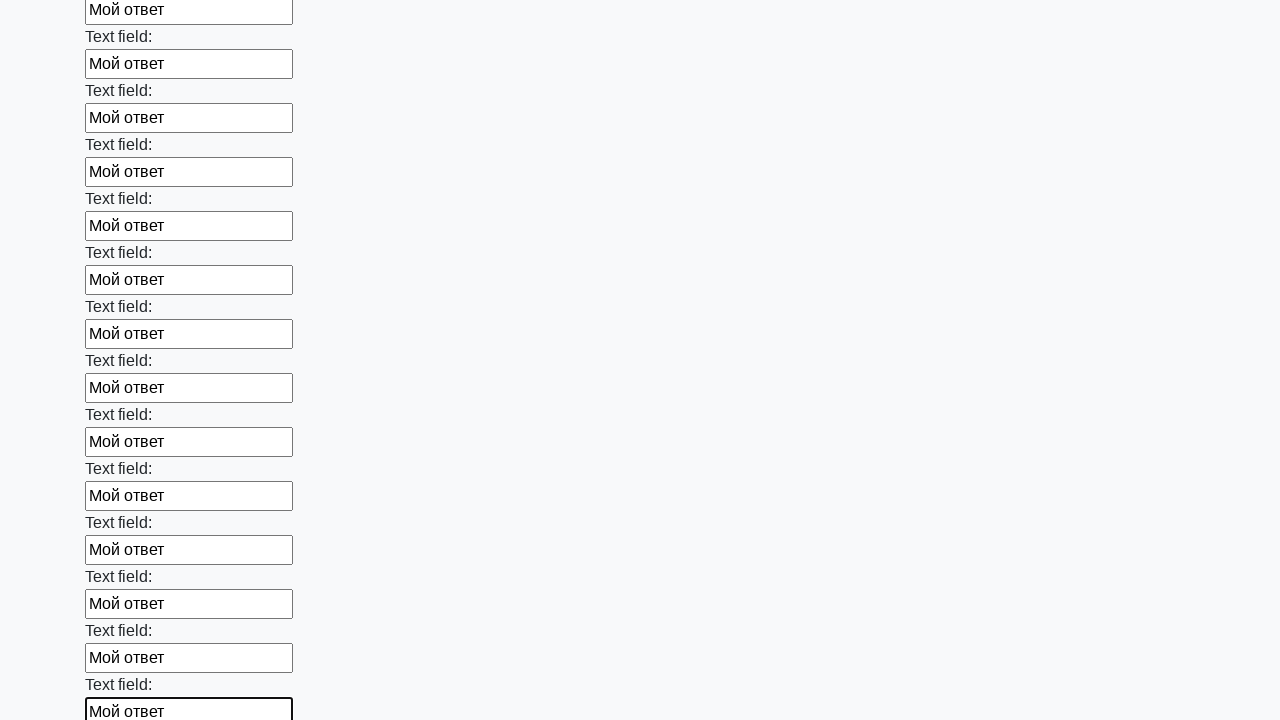

Filled text input field 72 of 100 with 'Мой ответ' on [type=text] >> nth=71
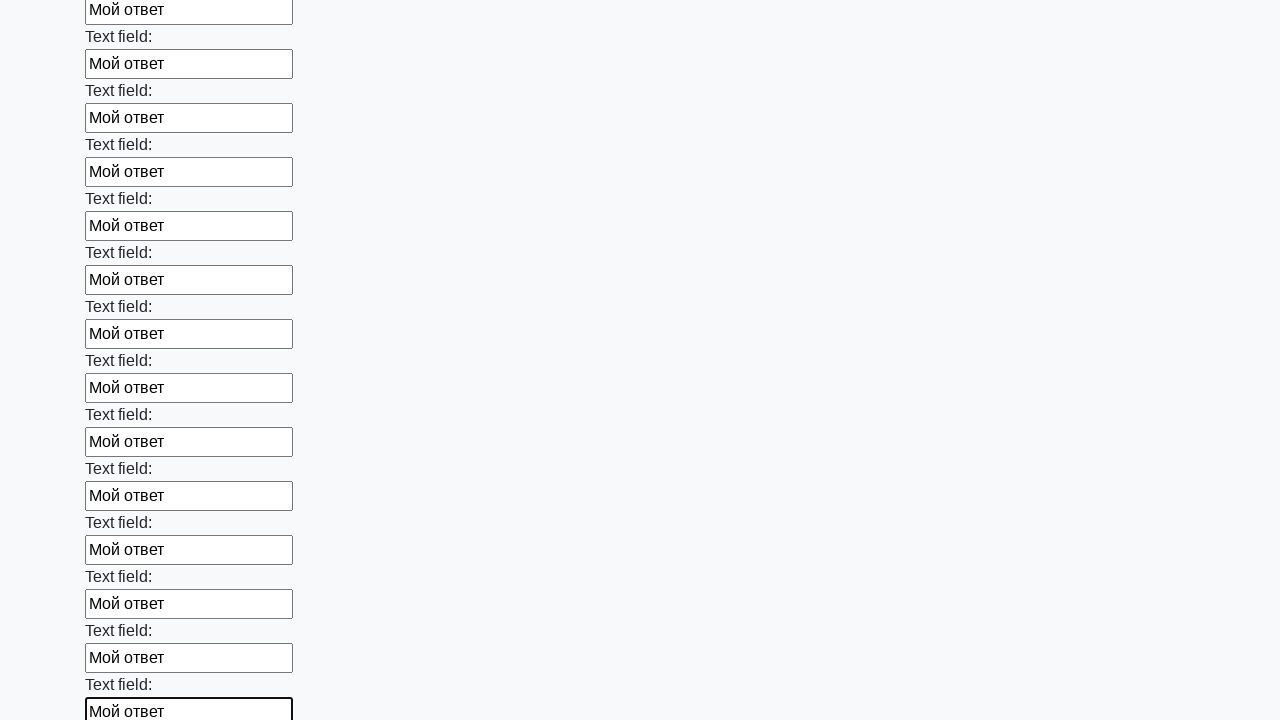

Filled text input field 73 of 100 with 'Мой ответ' on [type=text] >> nth=72
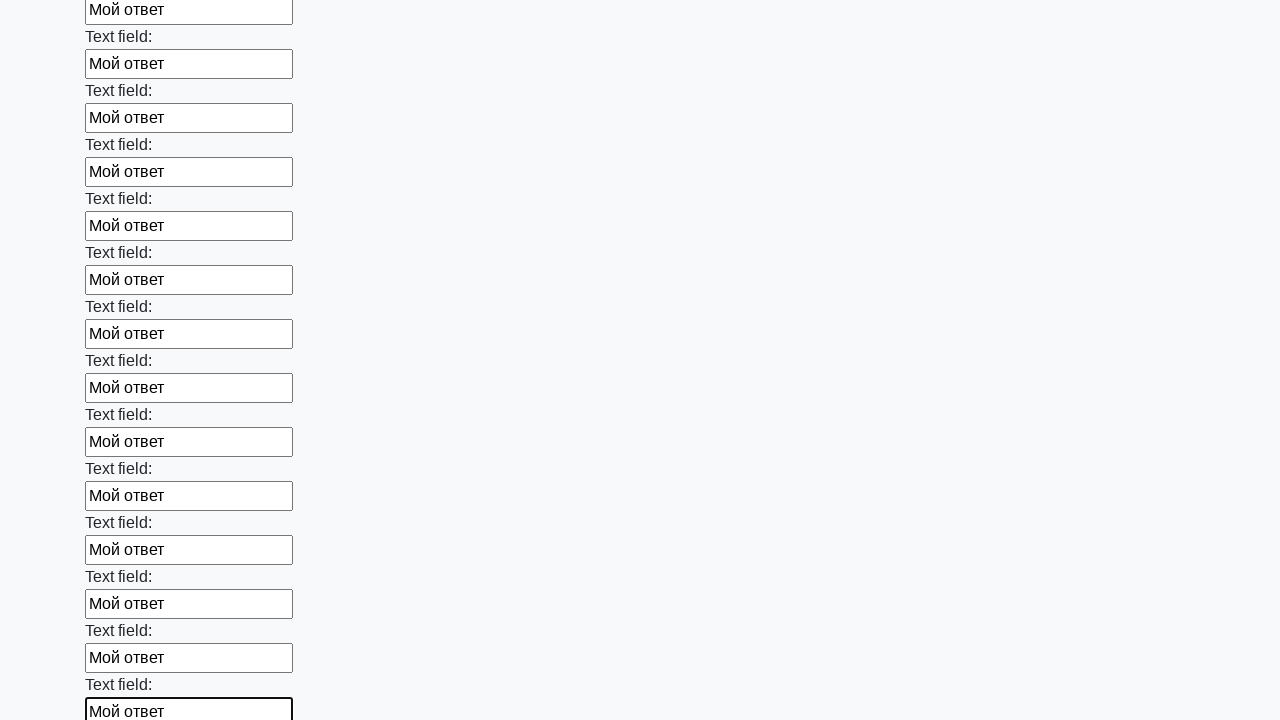

Filled text input field 74 of 100 with 'Мой ответ' on [type=text] >> nth=73
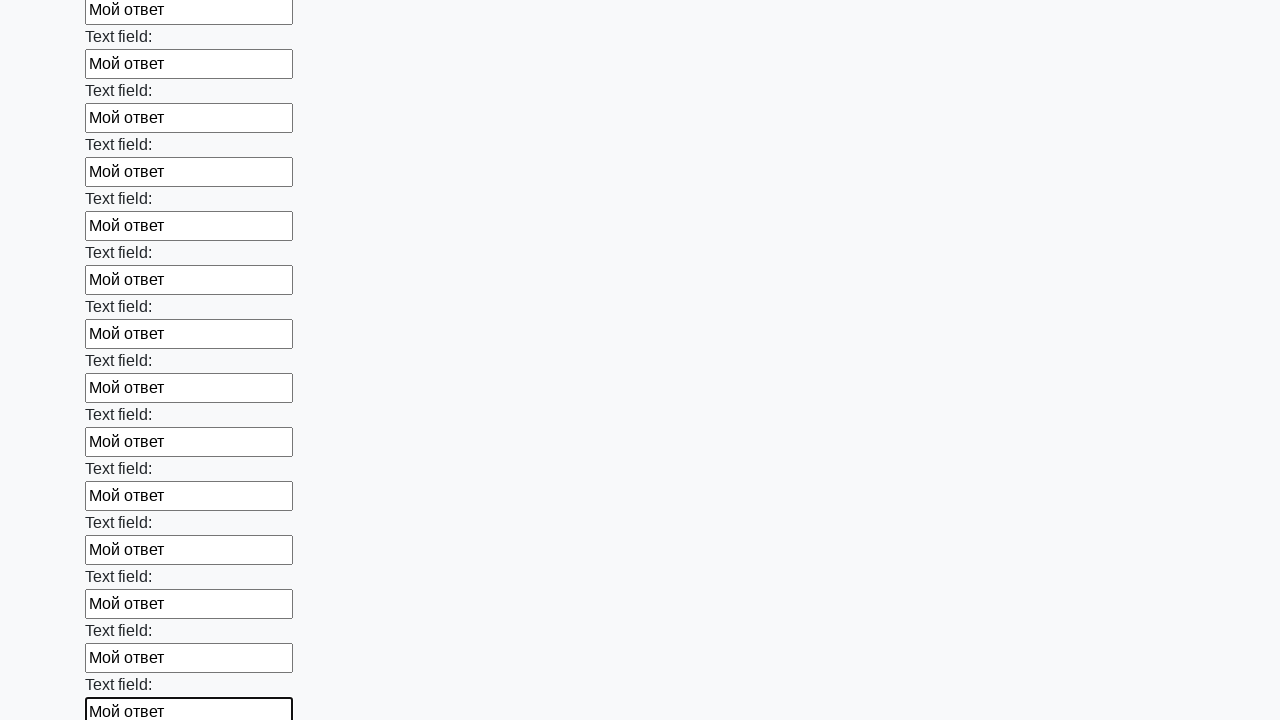

Filled text input field 75 of 100 with 'Мой ответ' on [type=text] >> nth=74
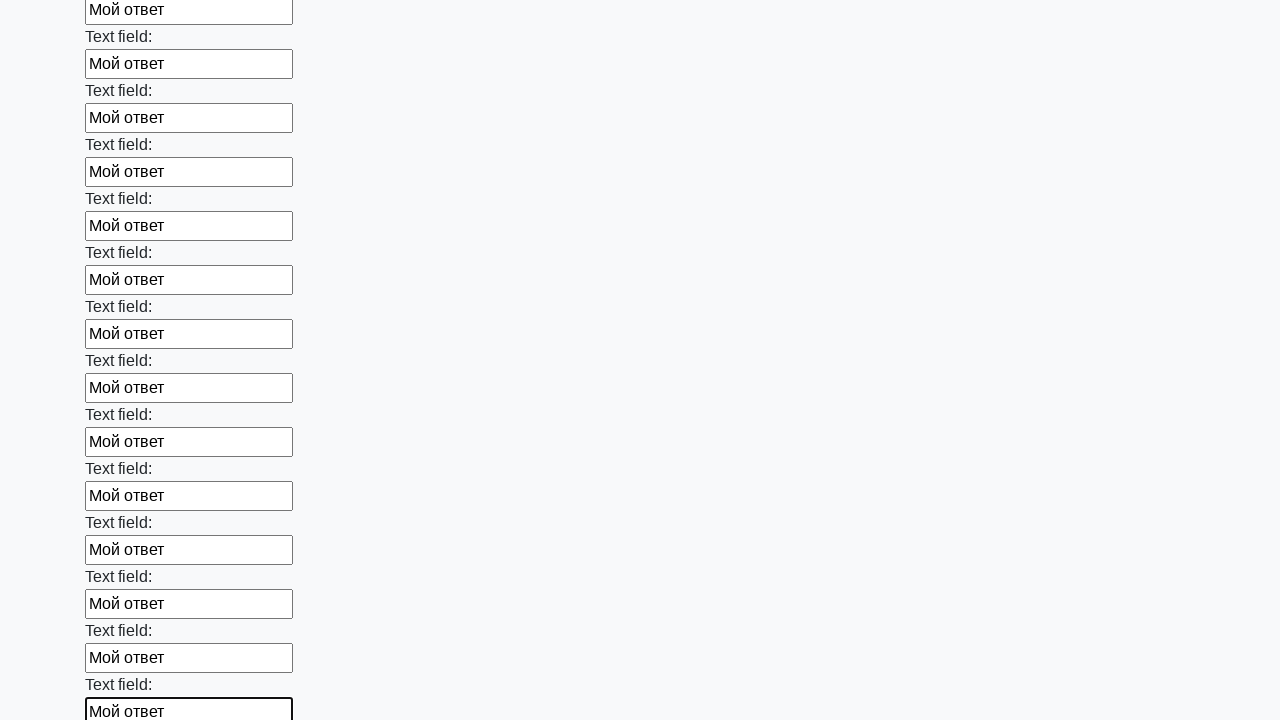

Filled text input field 76 of 100 with 'Мой ответ' on [type=text] >> nth=75
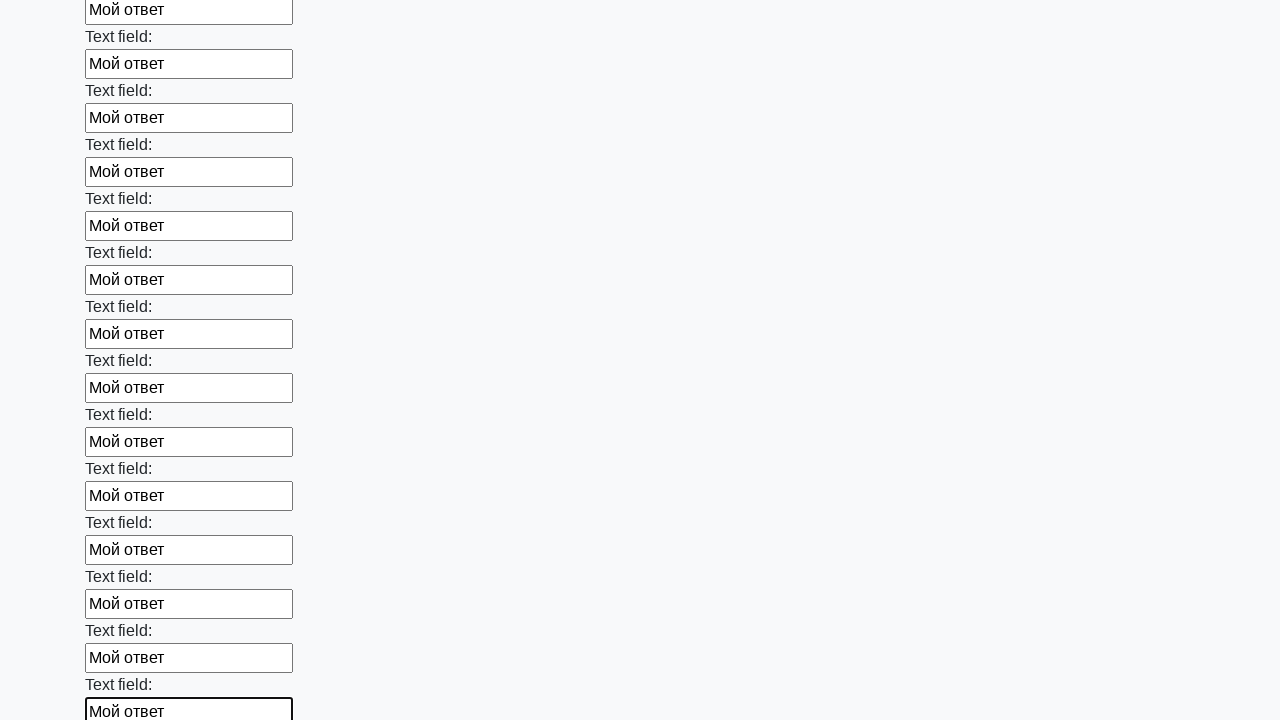

Filled text input field 77 of 100 with 'Мой ответ' on [type=text] >> nth=76
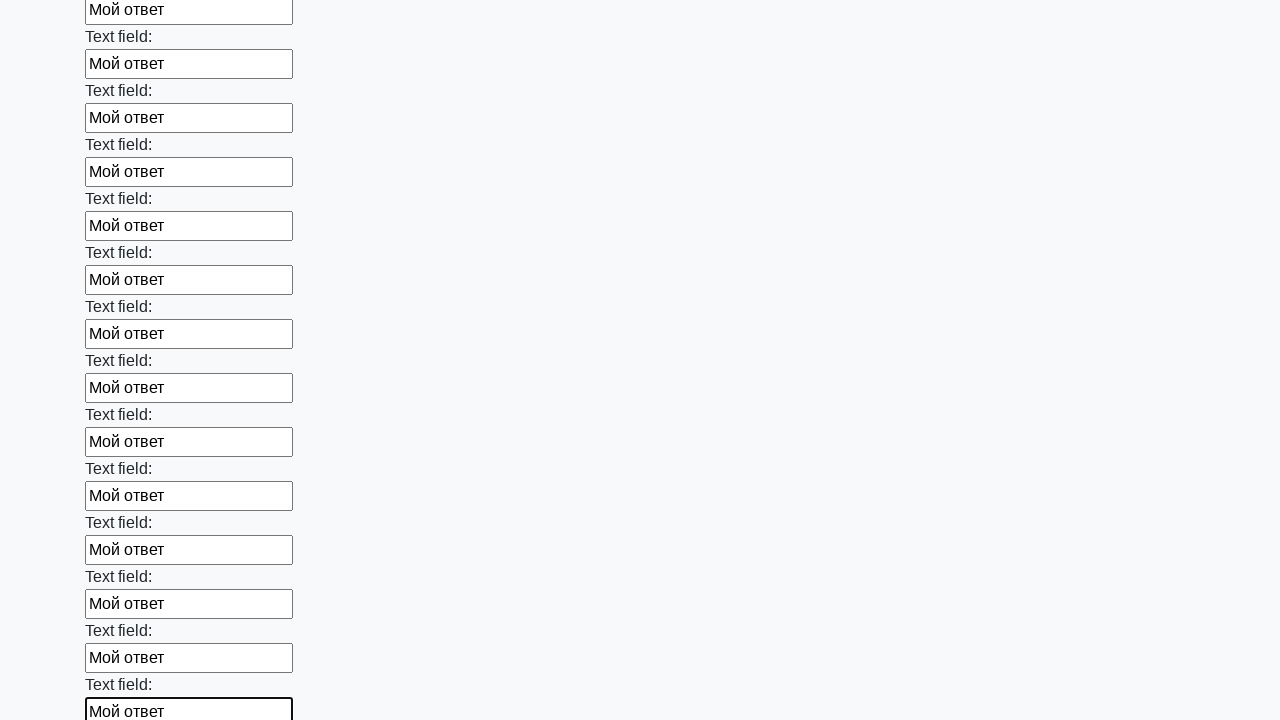

Filled text input field 78 of 100 with 'Мой ответ' on [type=text] >> nth=77
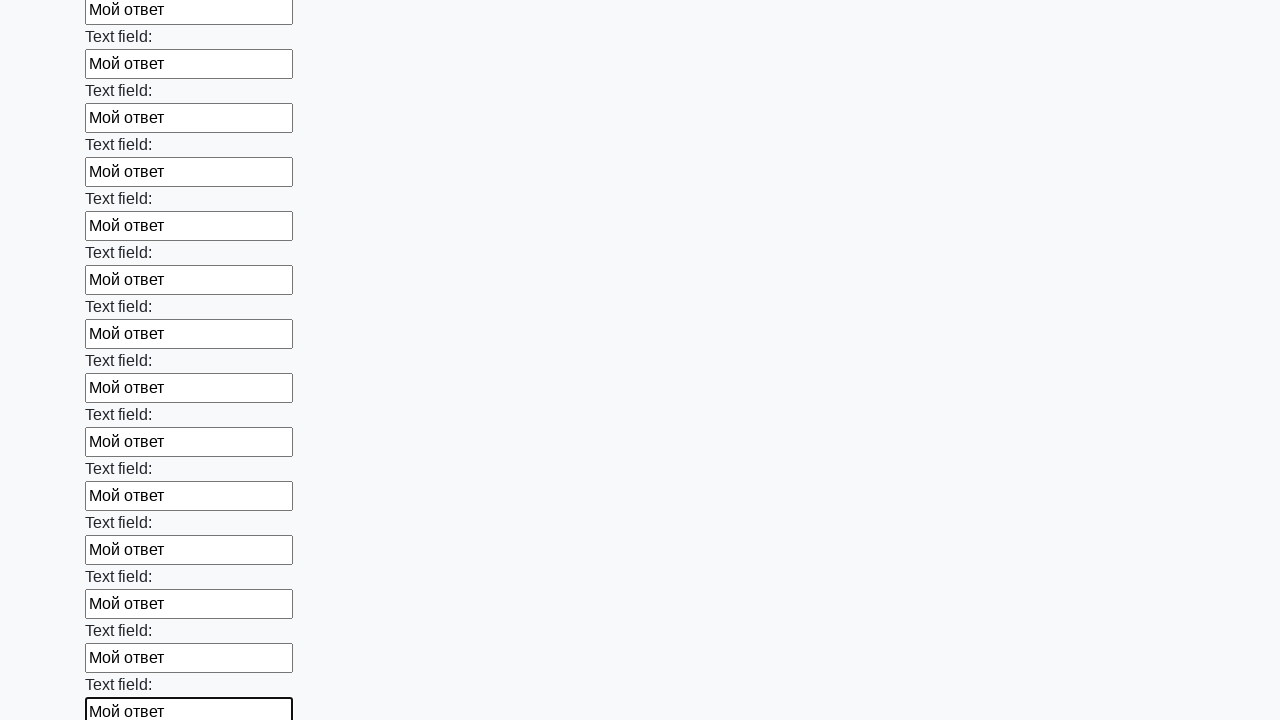

Filled text input field 79 of 100 with 'Мой ответ' on [type=text] >> nth=78
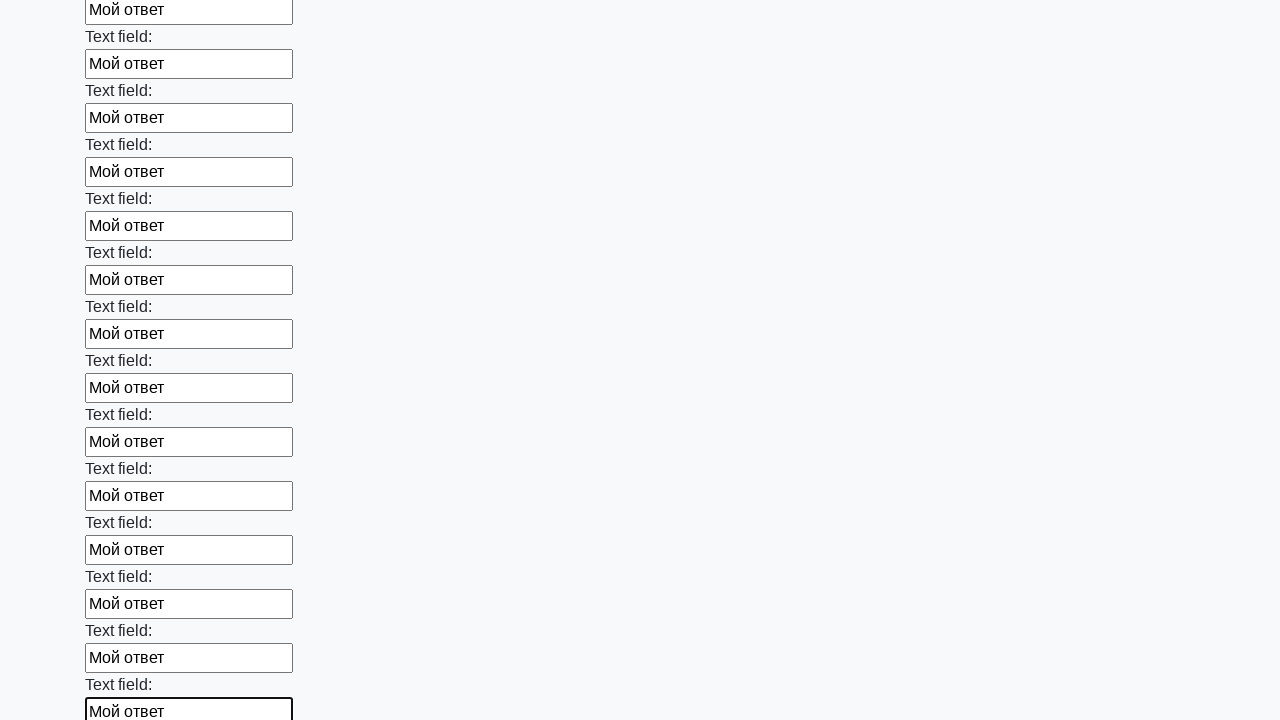

Filled text input field 80 of 100 with 'Мой ответ' on [type=text] >> nth=79
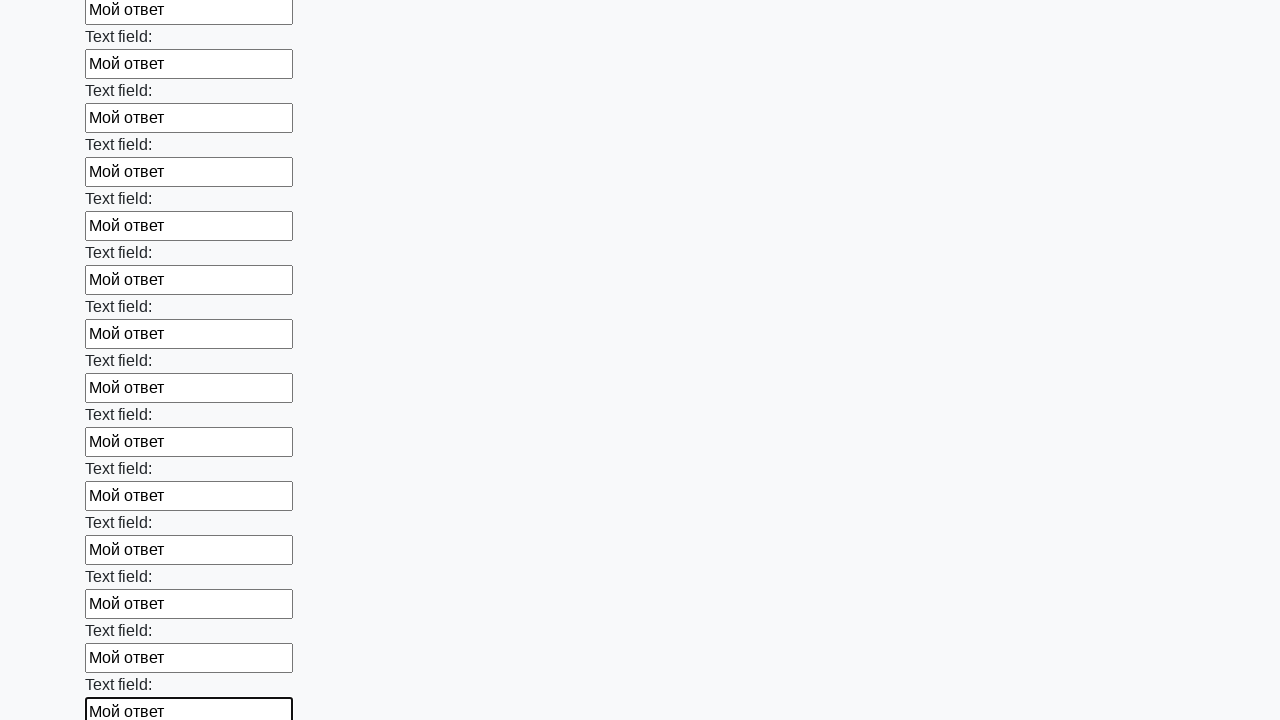

Filled text input field 81 of 100 with 'Мой ответ' on [type=text] >> nth=80
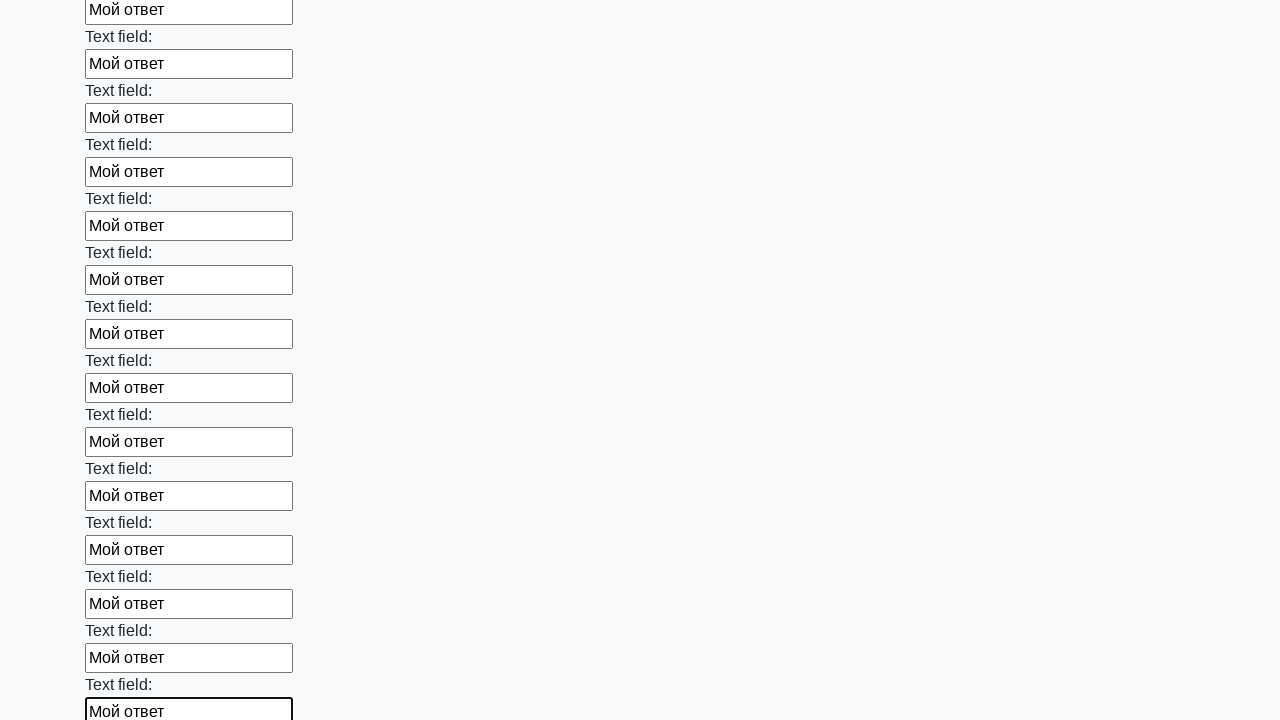

Filled text input field 82 of 100 with 'Мой ответ' on [type=text] >> nth=81
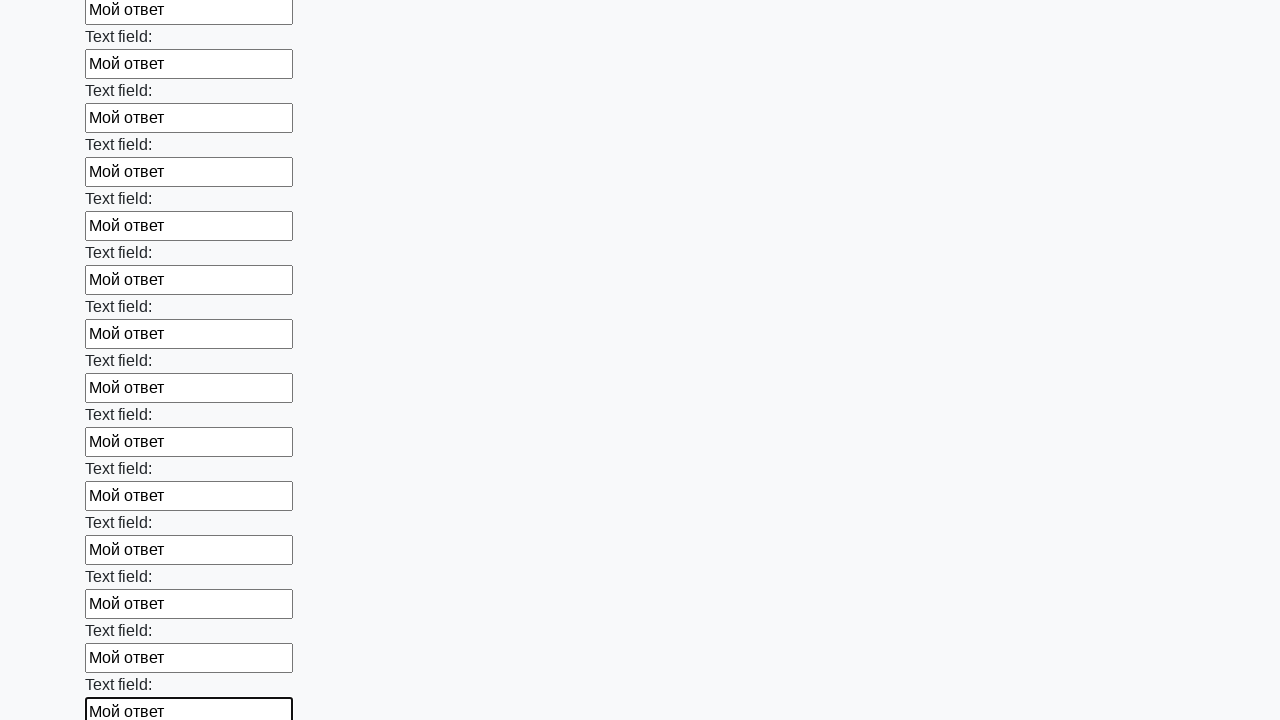

Filled text input field 83 of 100 with 'Мой ответ' on [type=text] >> nth=82
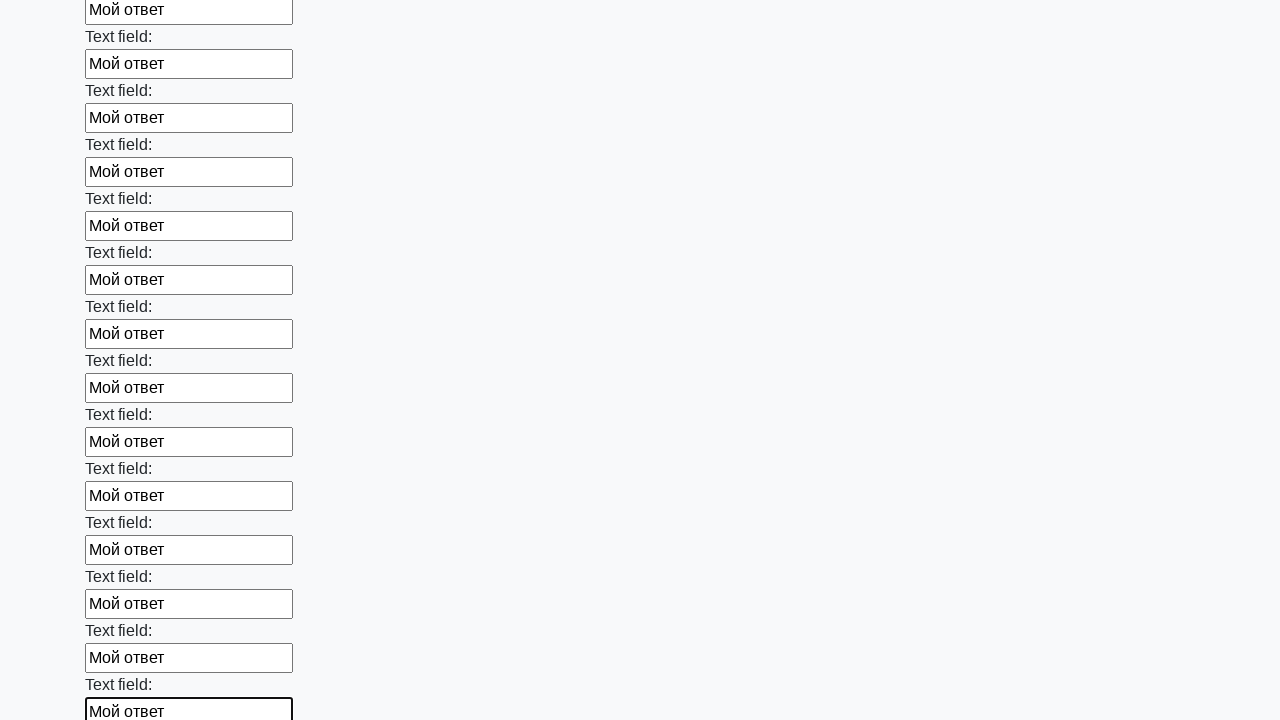

Filled text input field 84 of 100 with 'Мой ответ' on [type=text] >> nth=83
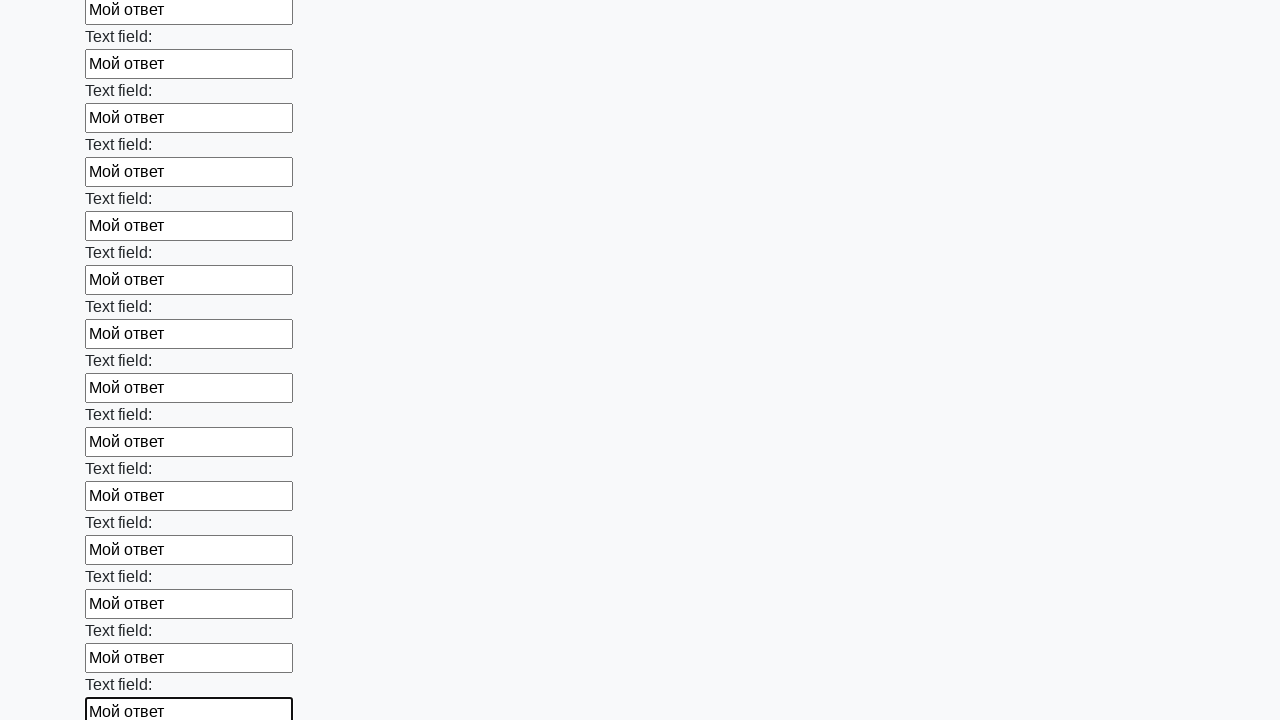

Filled text input field 85 of 100 with 'Мой ответ' on [type=text] >> nth=84
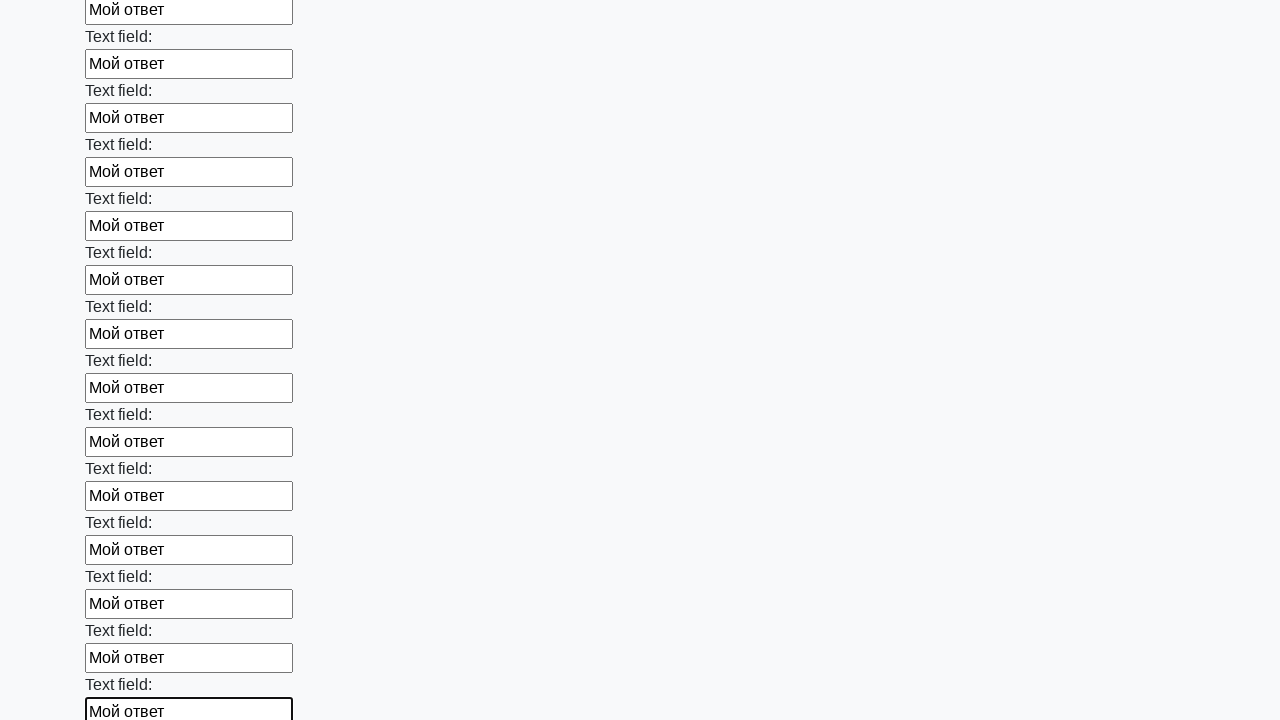

Filled text input field 86 of 100 with 'Мой ответ' on [type=text] >> nth=85
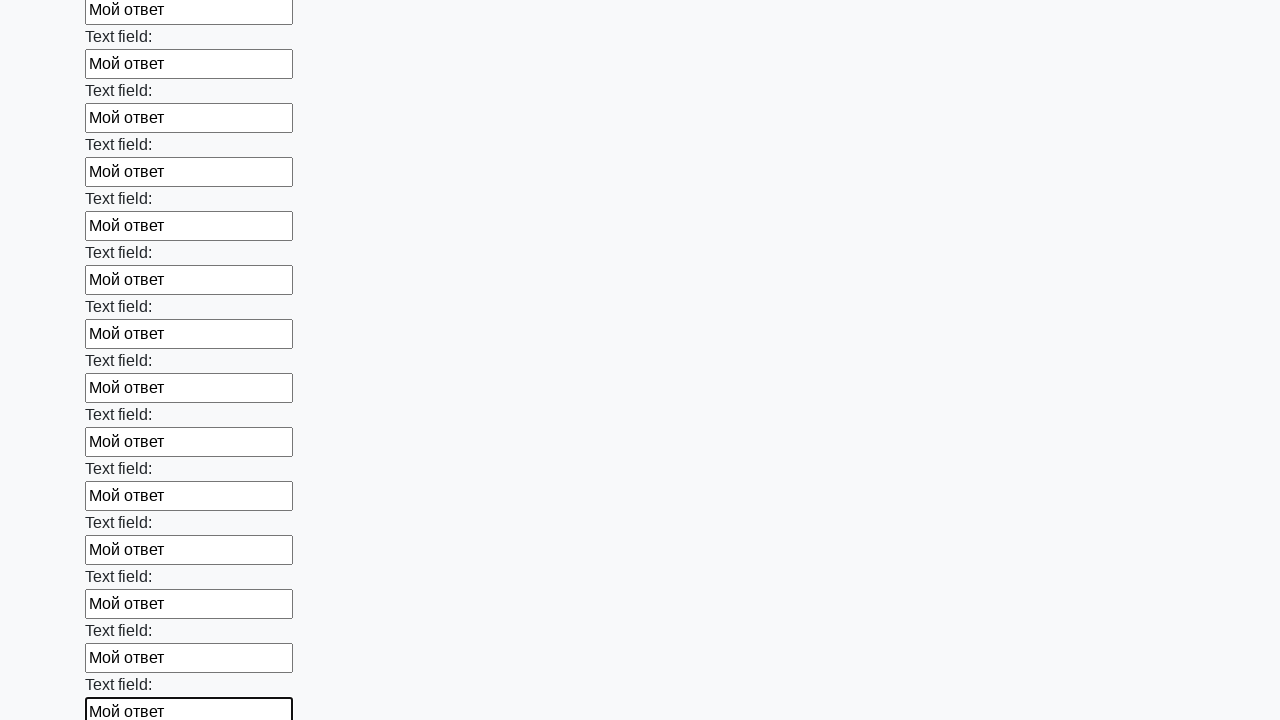

Filled text input field 87 of 100 with 'Мой ответ' on [type=text] >> nth=86
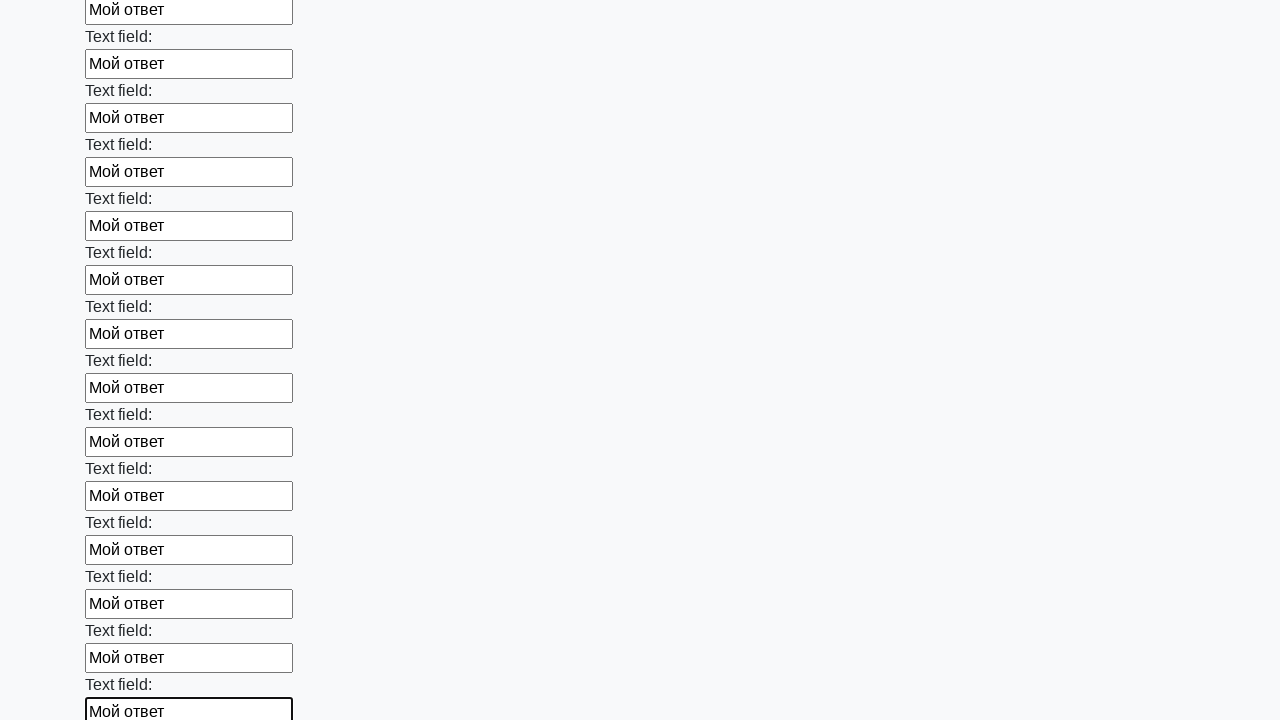

Filled text input field 88 of 100 with 'Мой ответ' on [type=text] >> nth=87
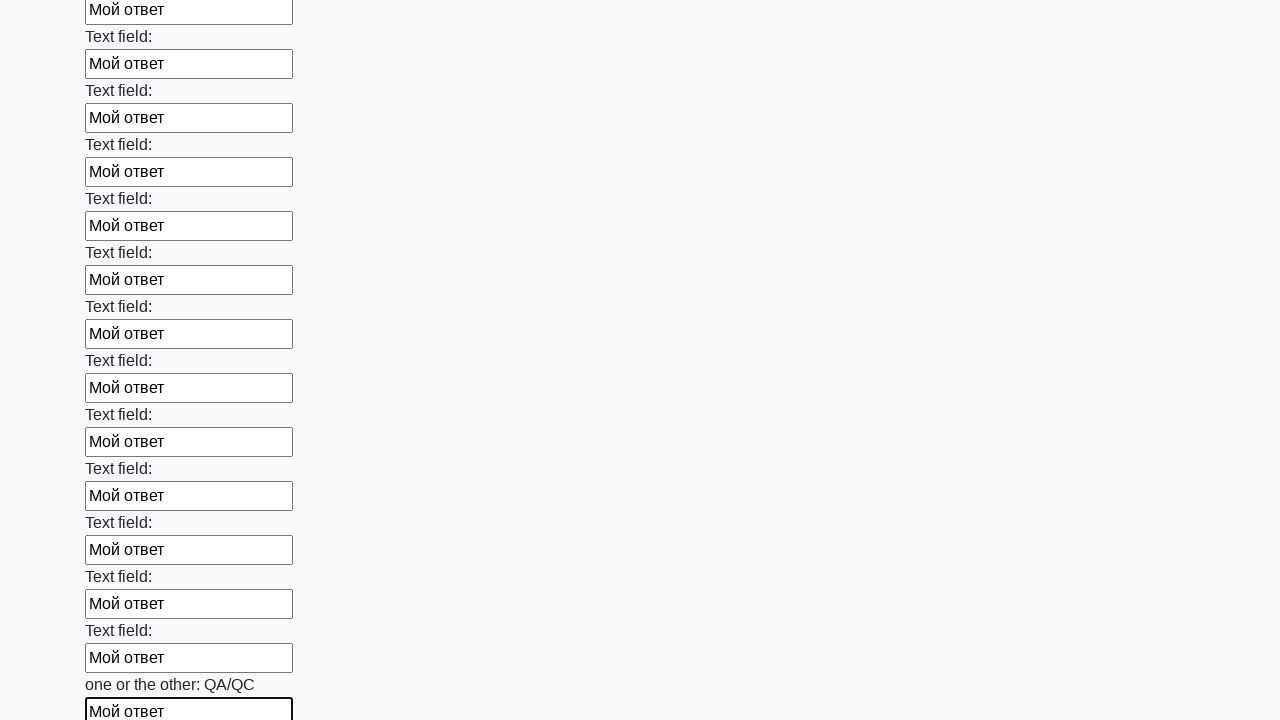

Filled text input field 89 of 100 with 'Мой ответ' on [type=text] >> nth=88
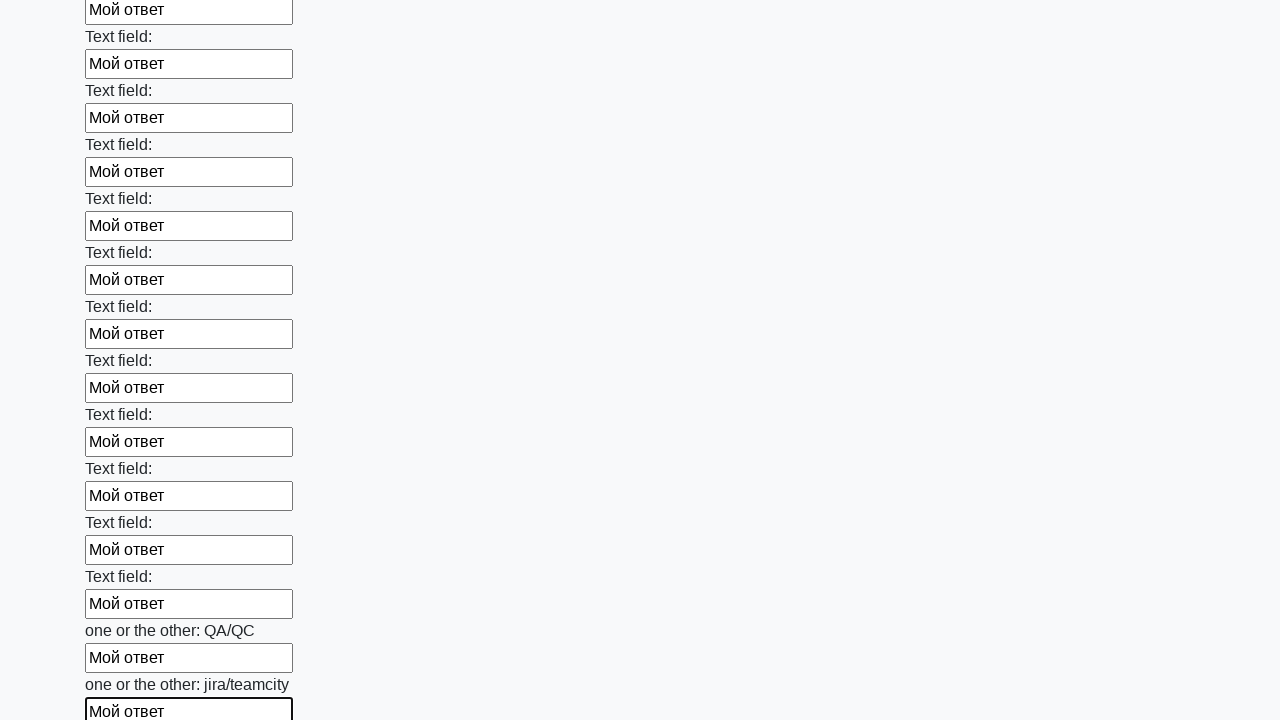

Filled text input field 90 of 100 with 'Мой ответ' on [type=text] >> nth=89
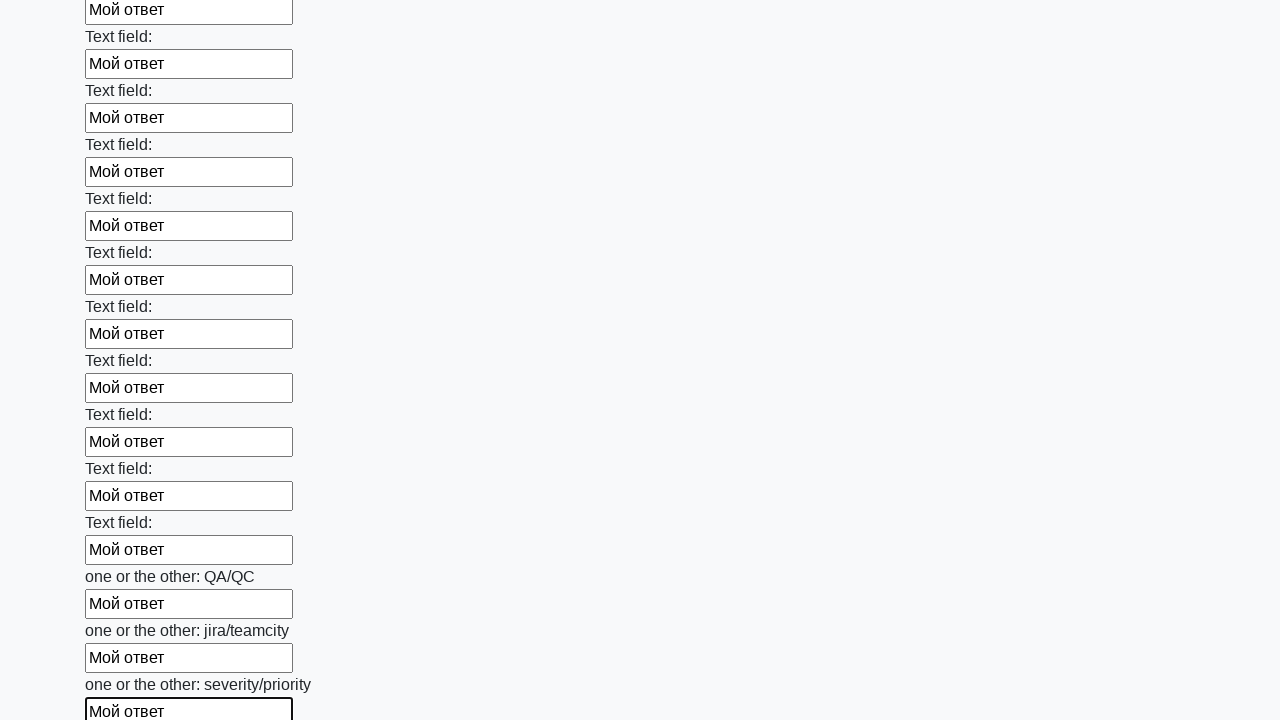

Filled text input field 91 of 100 with 'Мой ответ' on [type=text] >> nth=90
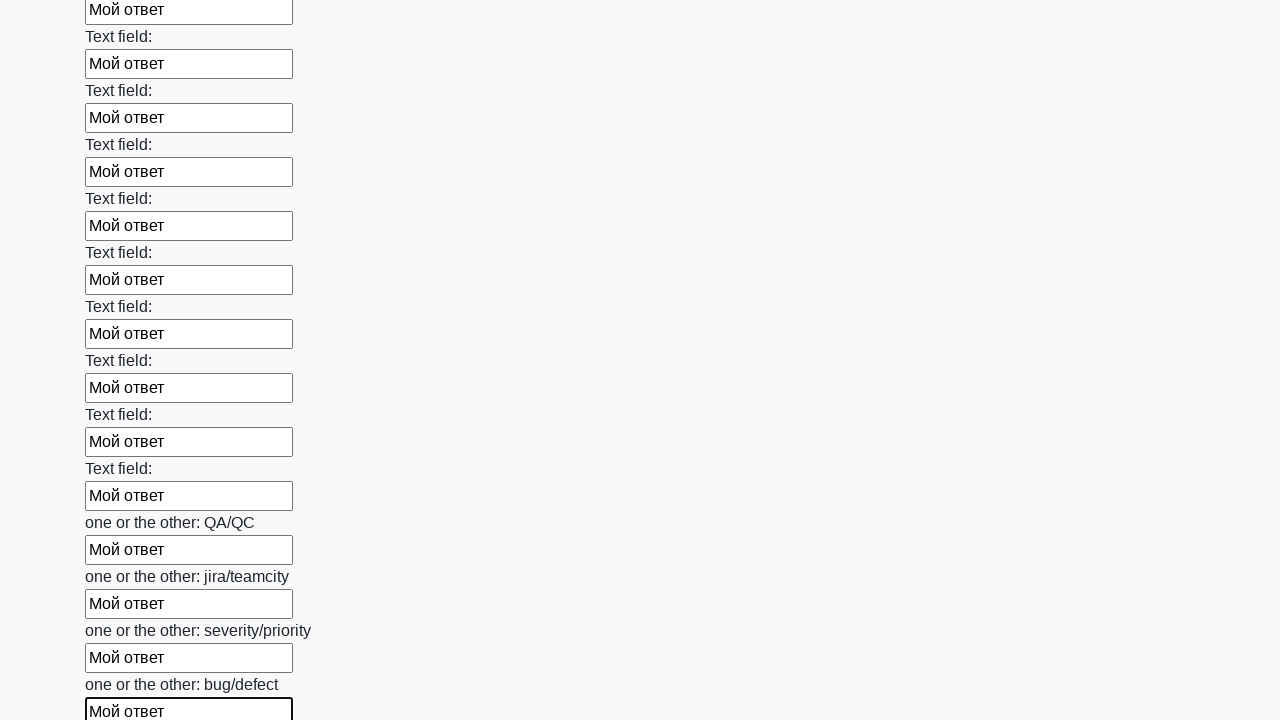

Filled text input field 92 of 100 with 'Мой ответ' on [type=text] >> nth=91
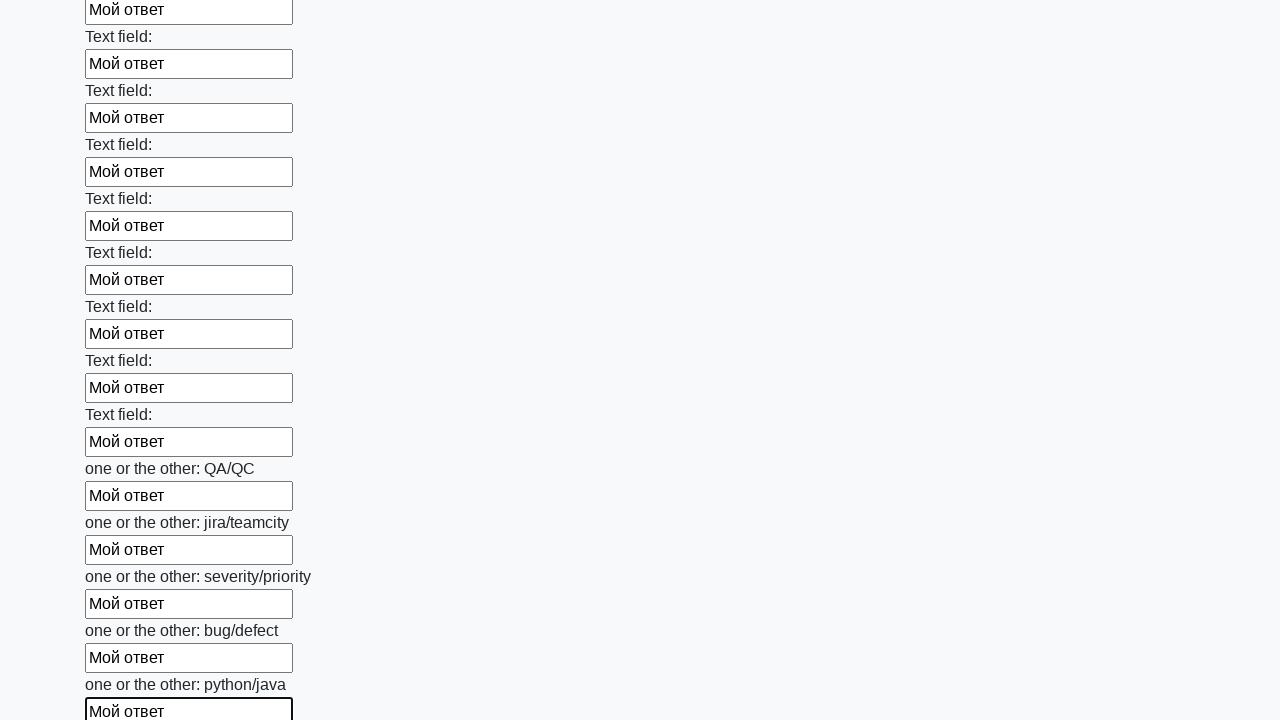

Filled text input field 93 of 100 with 'Мой ответ' on [type=text] >> nth=92
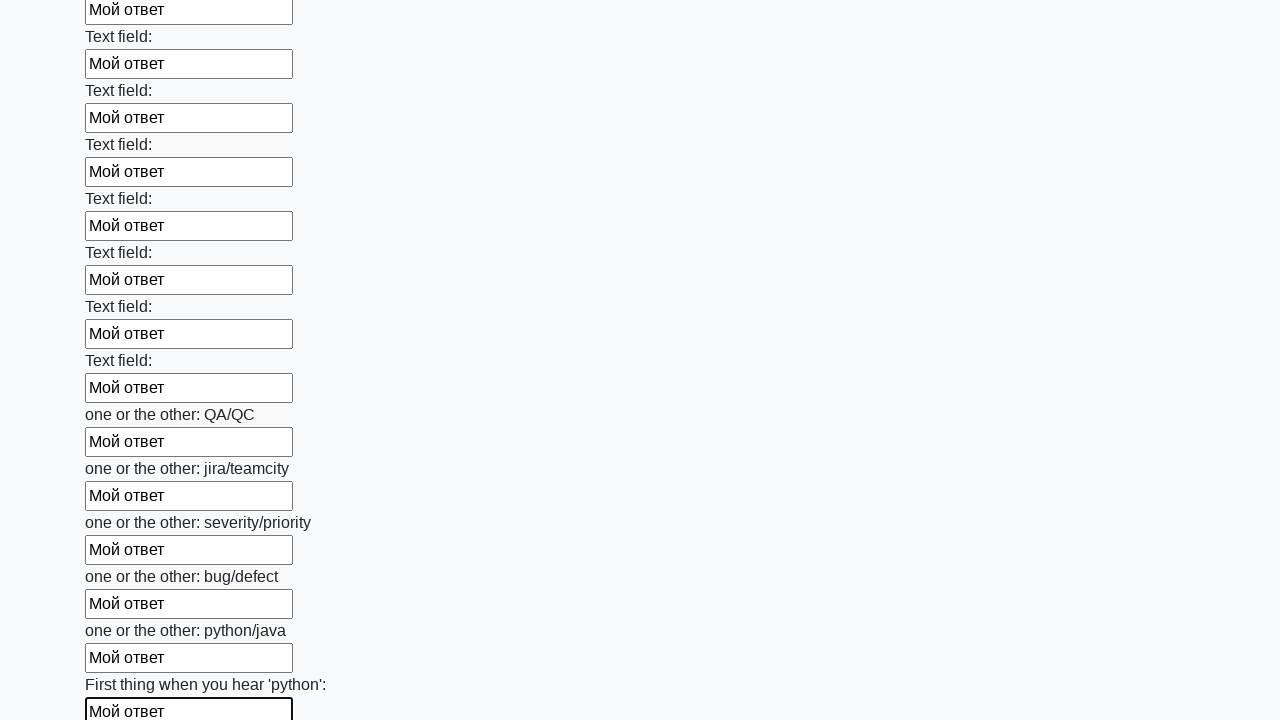

Filled text input field 94 of 100 with 'Мой ответ' on [type=text] >> nth=93
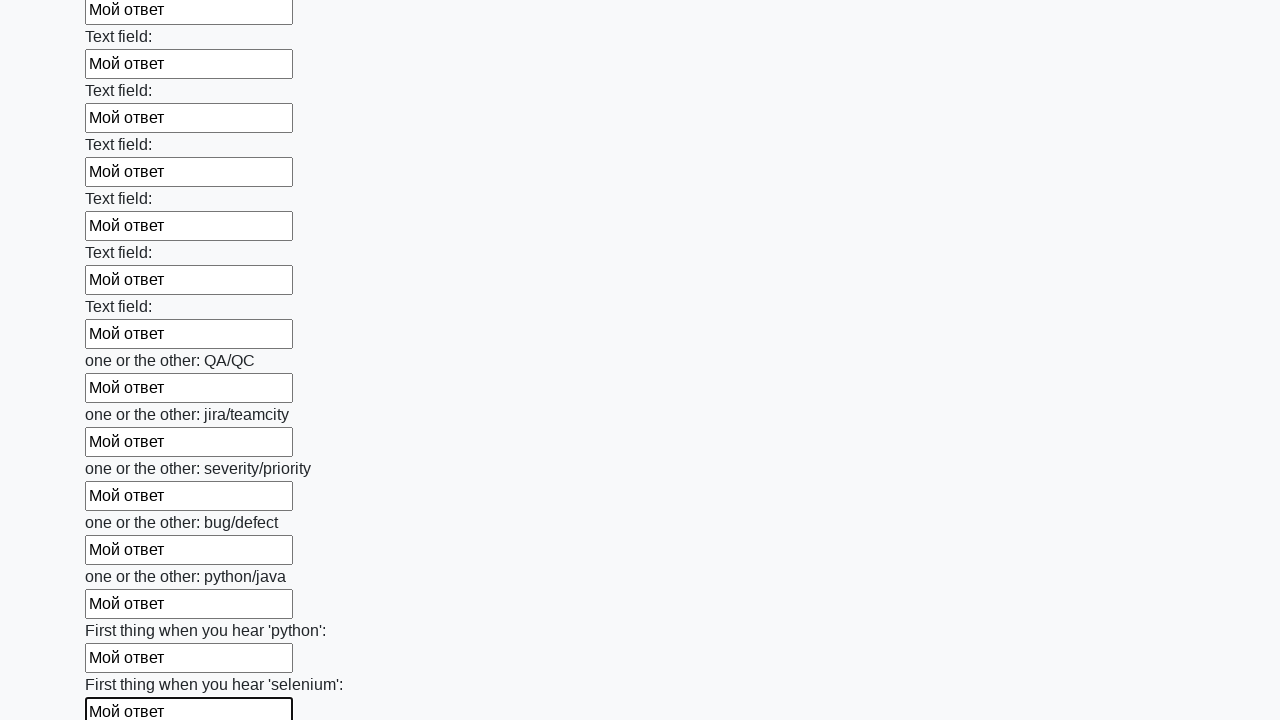

Filled text input field 95 of 100 with 'Мой ответ' on [type=text] >> nth=94
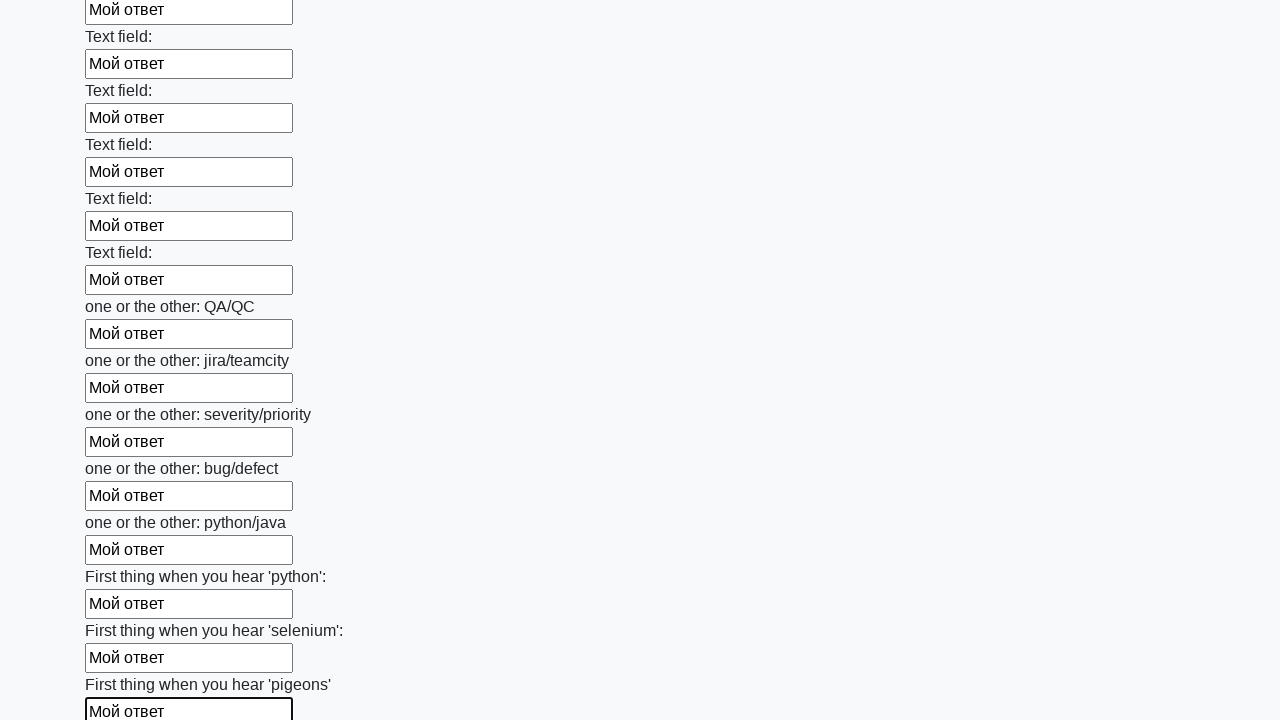

Filled text input field 96 of 100 with 'Мой ответ' on [type=text] >> nth=95
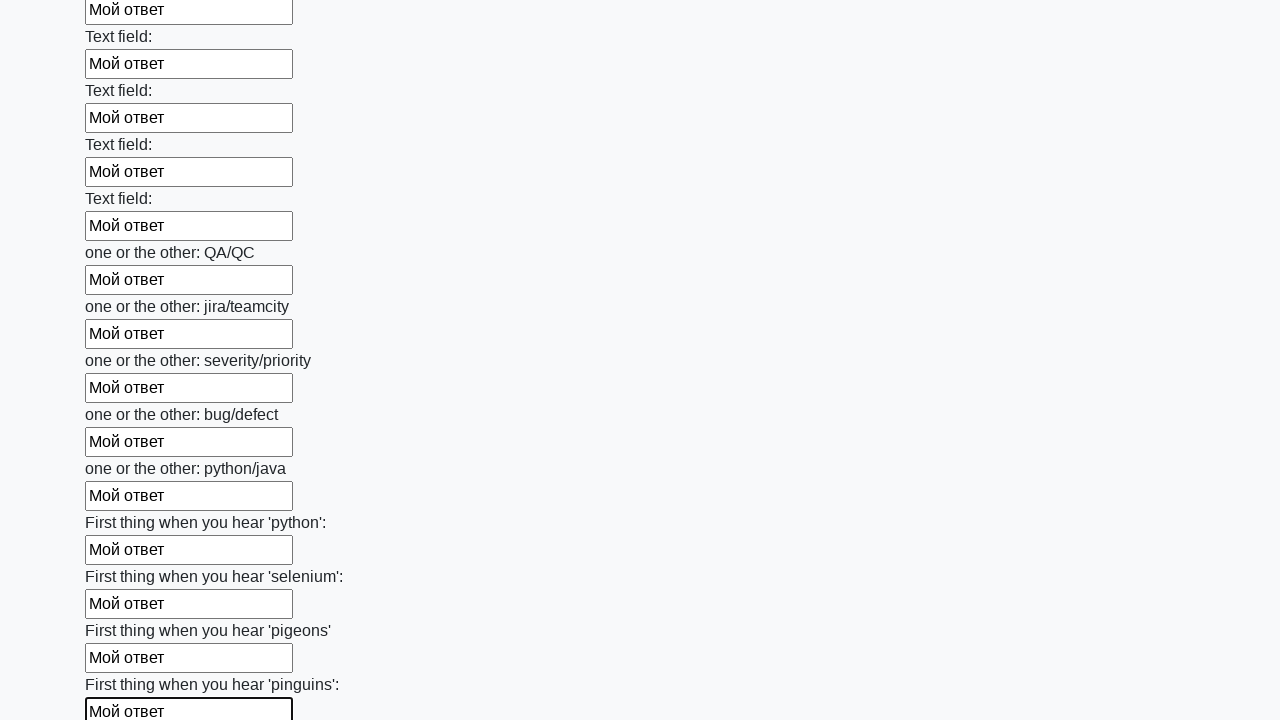

Filled text input field 97 of 100 with 'Мой ответ' on [type=text] >> nth=96
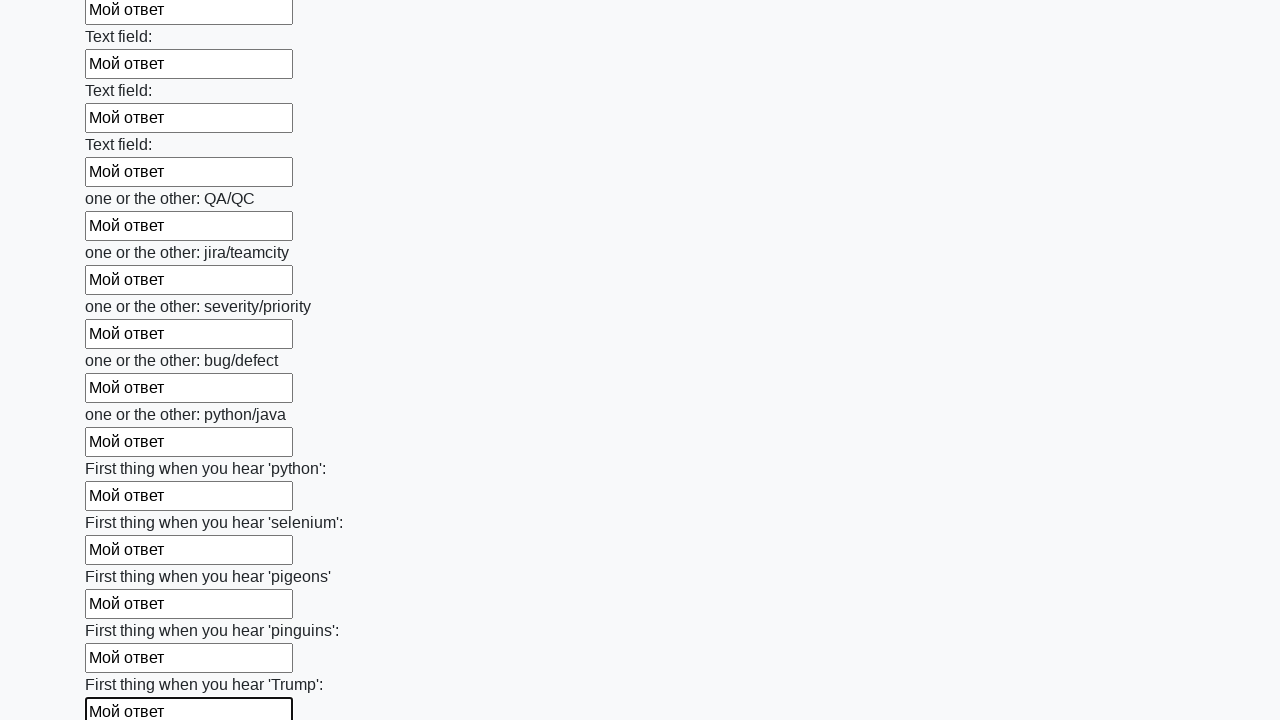

Filled text input field 98 of 100 with 'Мой ответ' on [type=text] >> nth=97
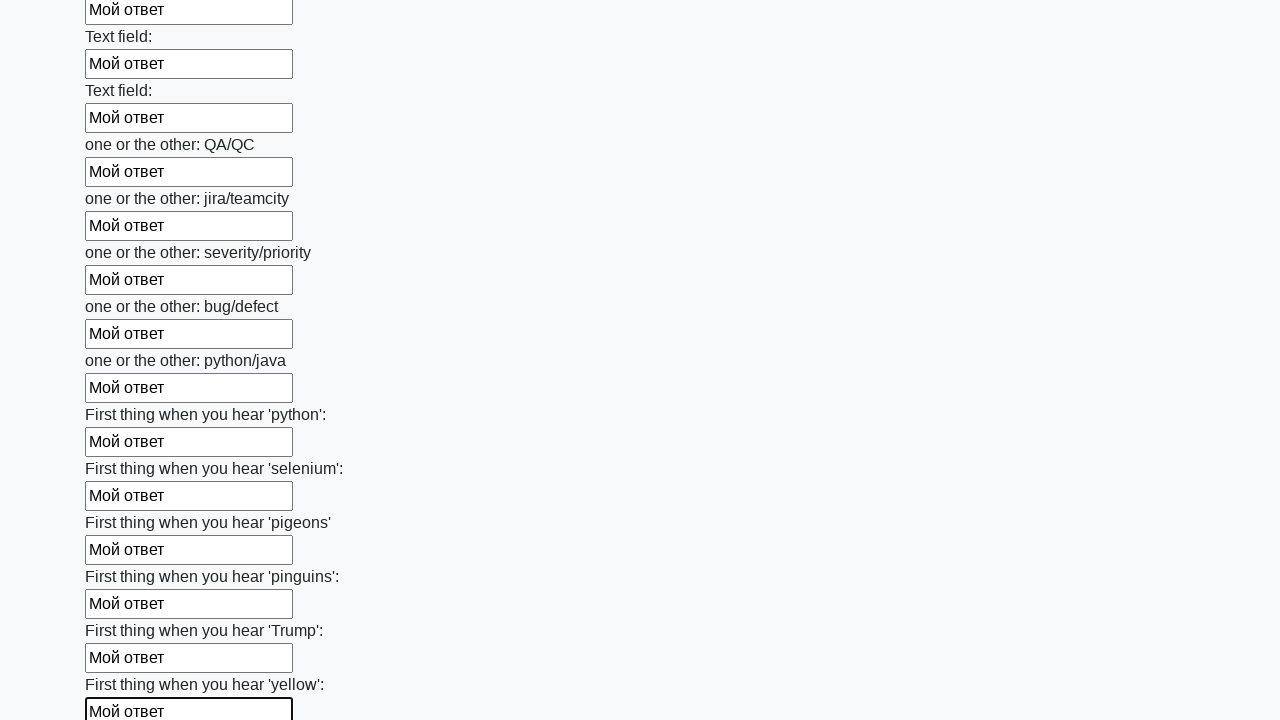

Filled text input field 99 of 100 with 'Мой ответ' on [type=text] >> nth=98
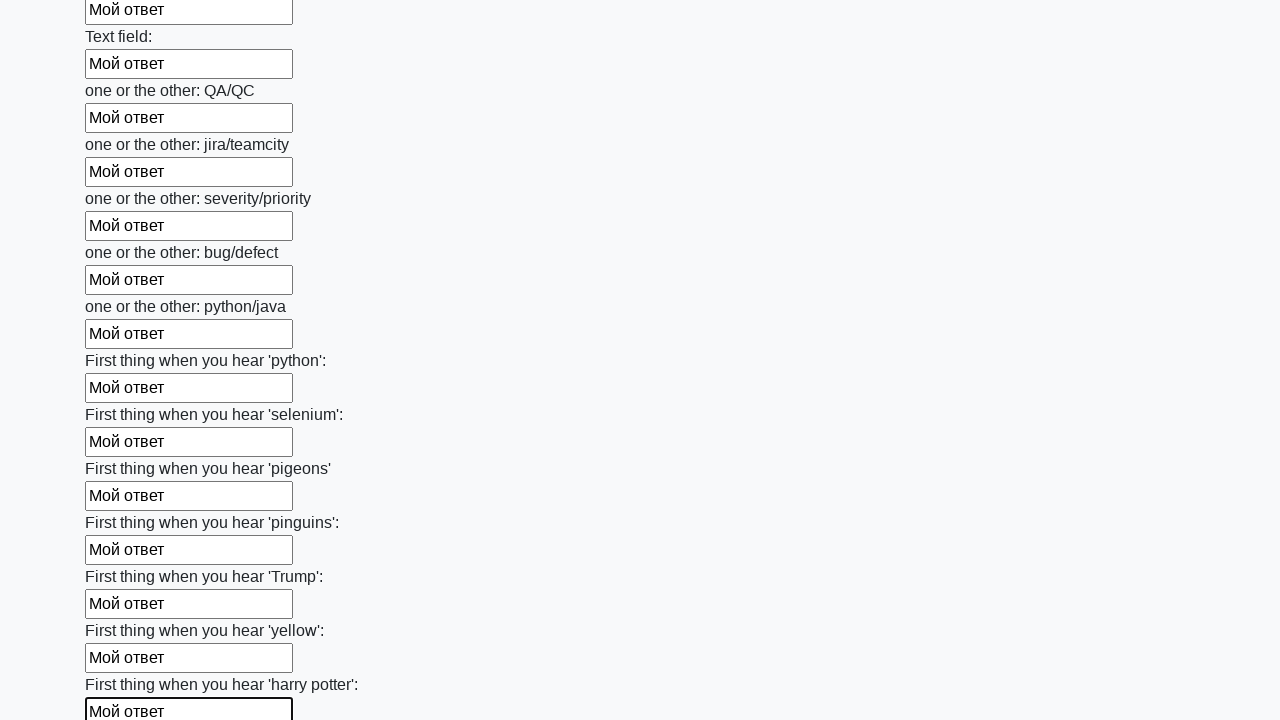

Filled text input field 100 of 100 with 'Мой ответ' on [type=text] >> nth=99
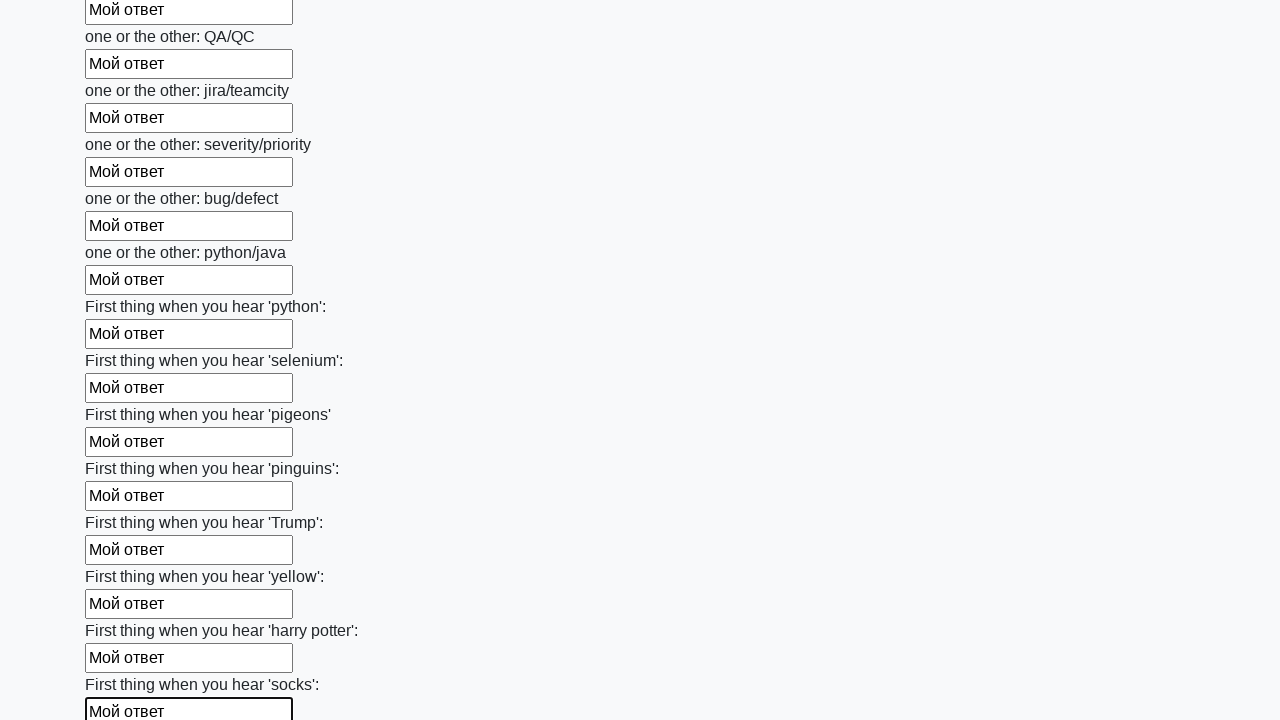

Clicked the submit button to submit the form at (123, 611) on button.btn
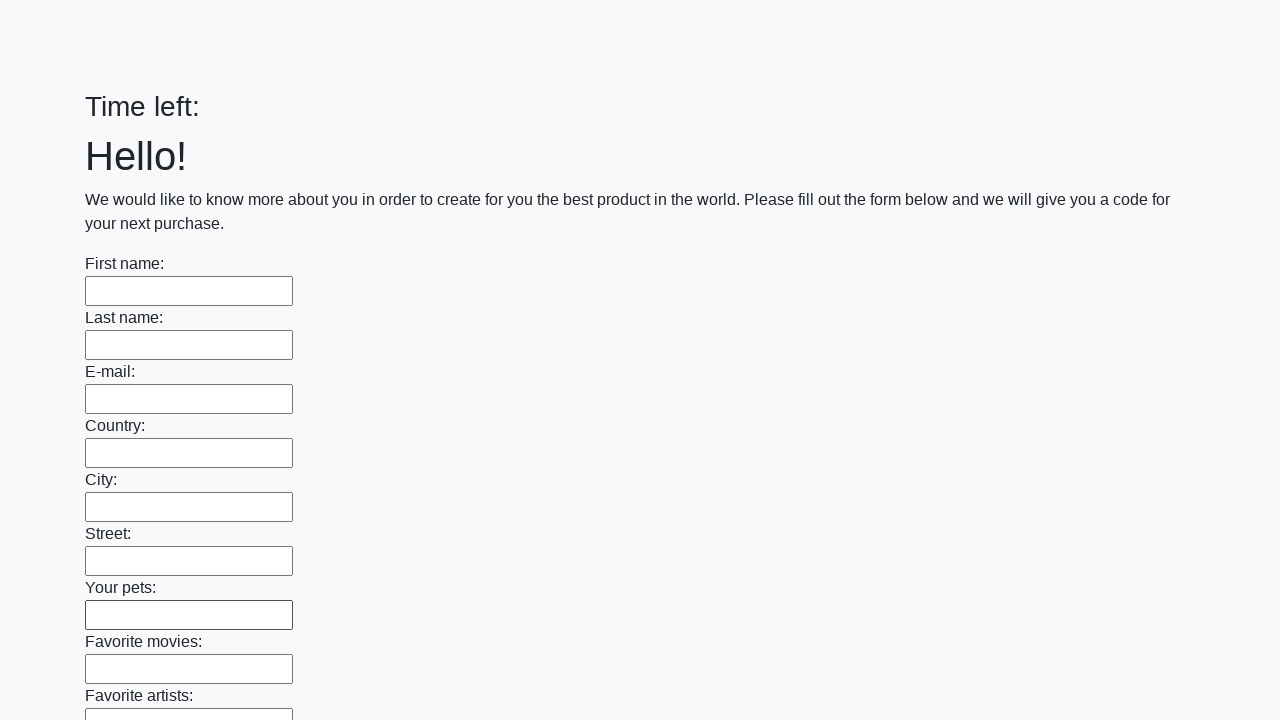

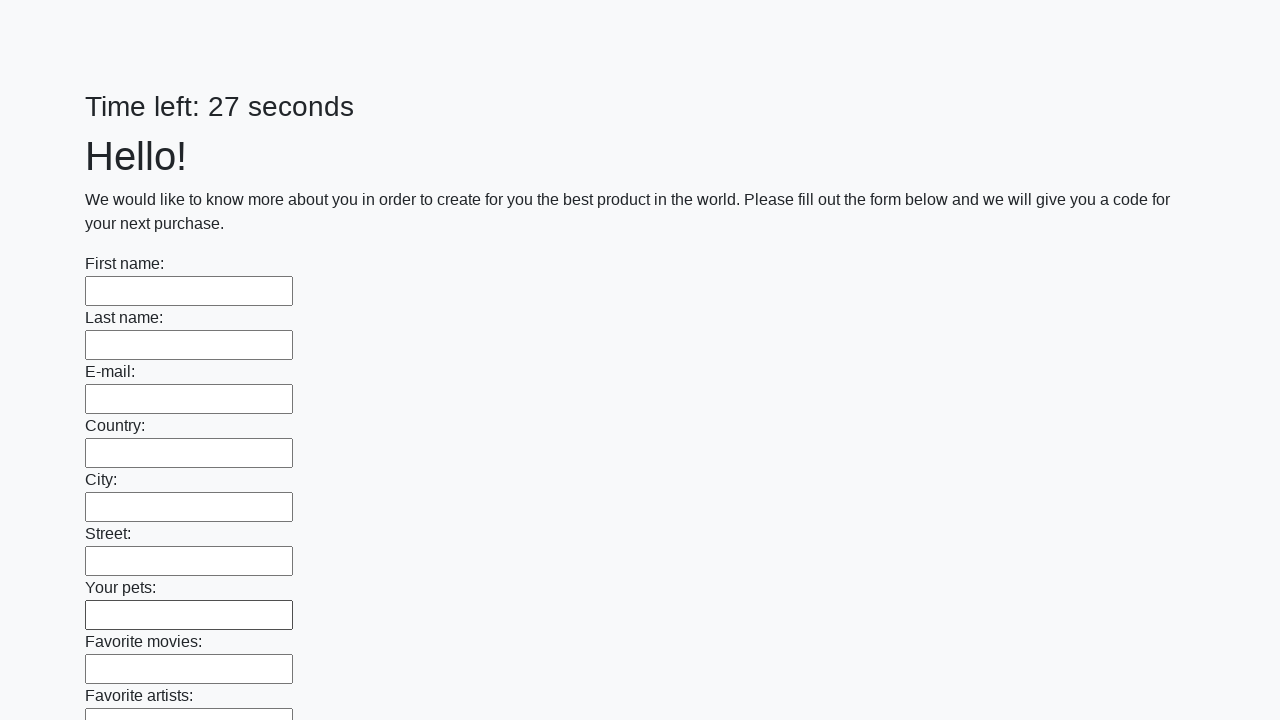